Plays a complete checkers game making all necessary moves to win against the computer opponent

Starting URL: https://www.gamesforthebrain.com/game/checkers/

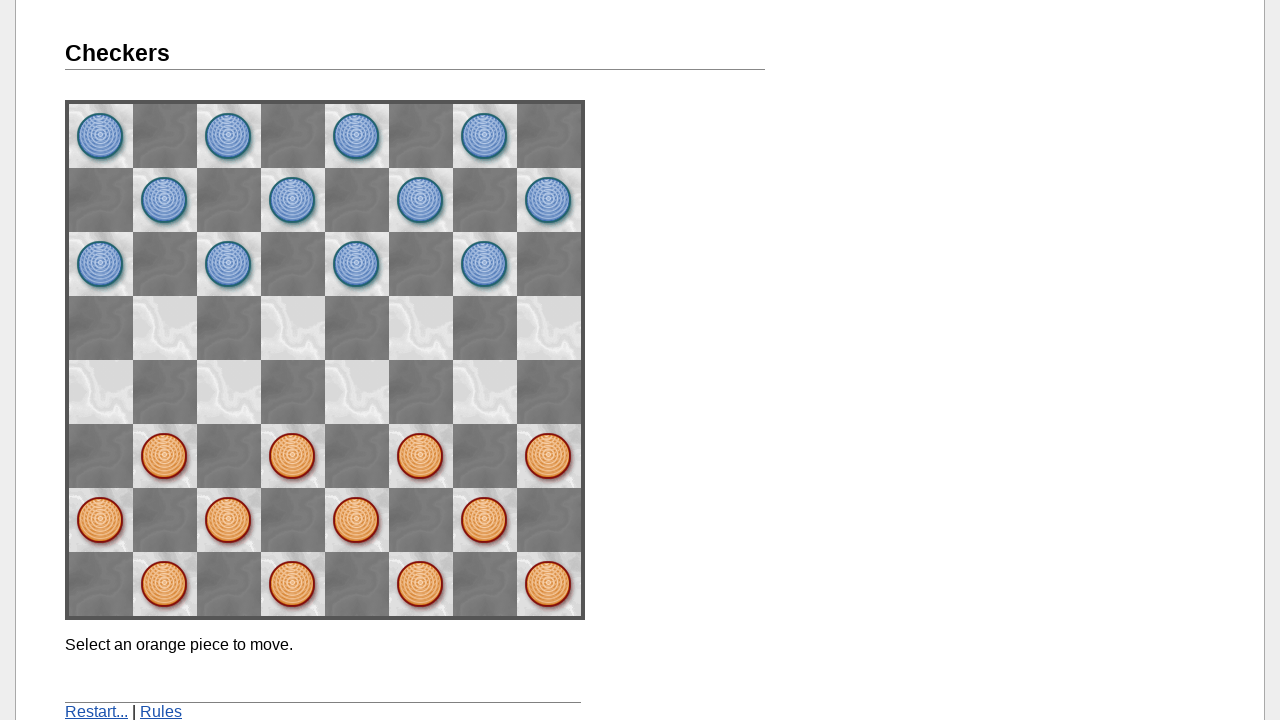

Waited 2 seconds before move ('space22', 'space13')
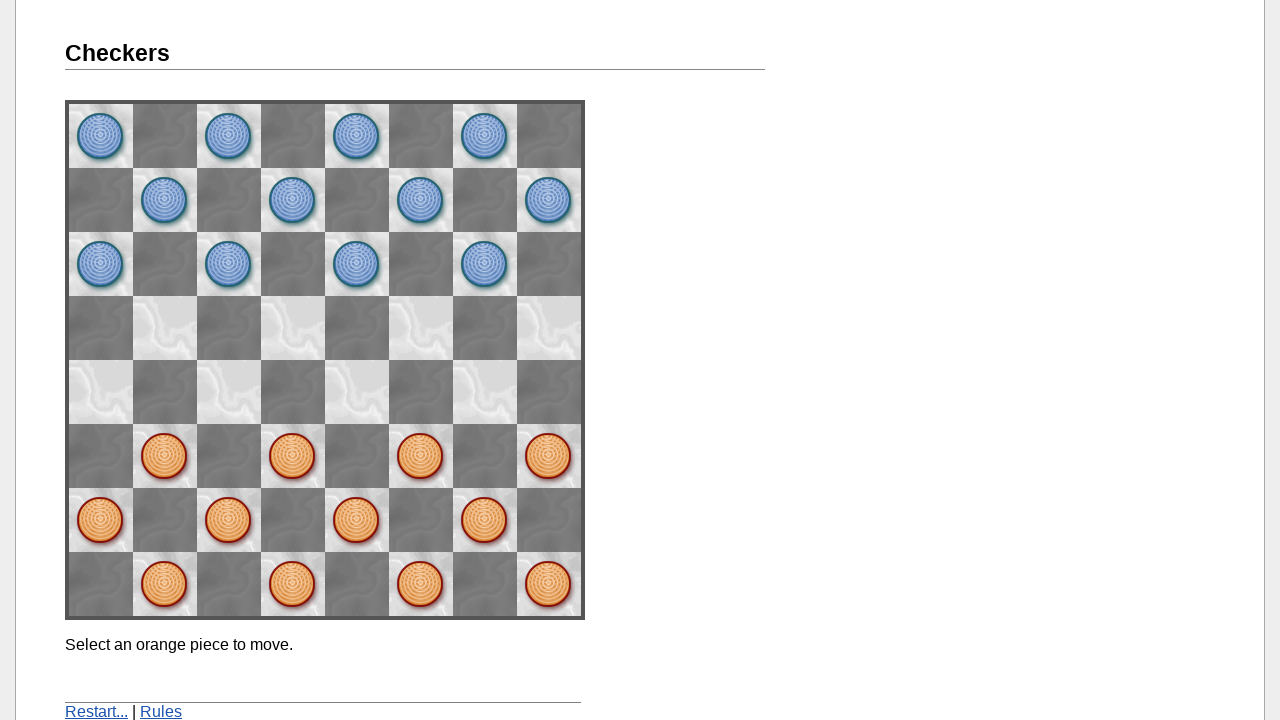

Clicked space space22 at (421, 456) on [name='space22']
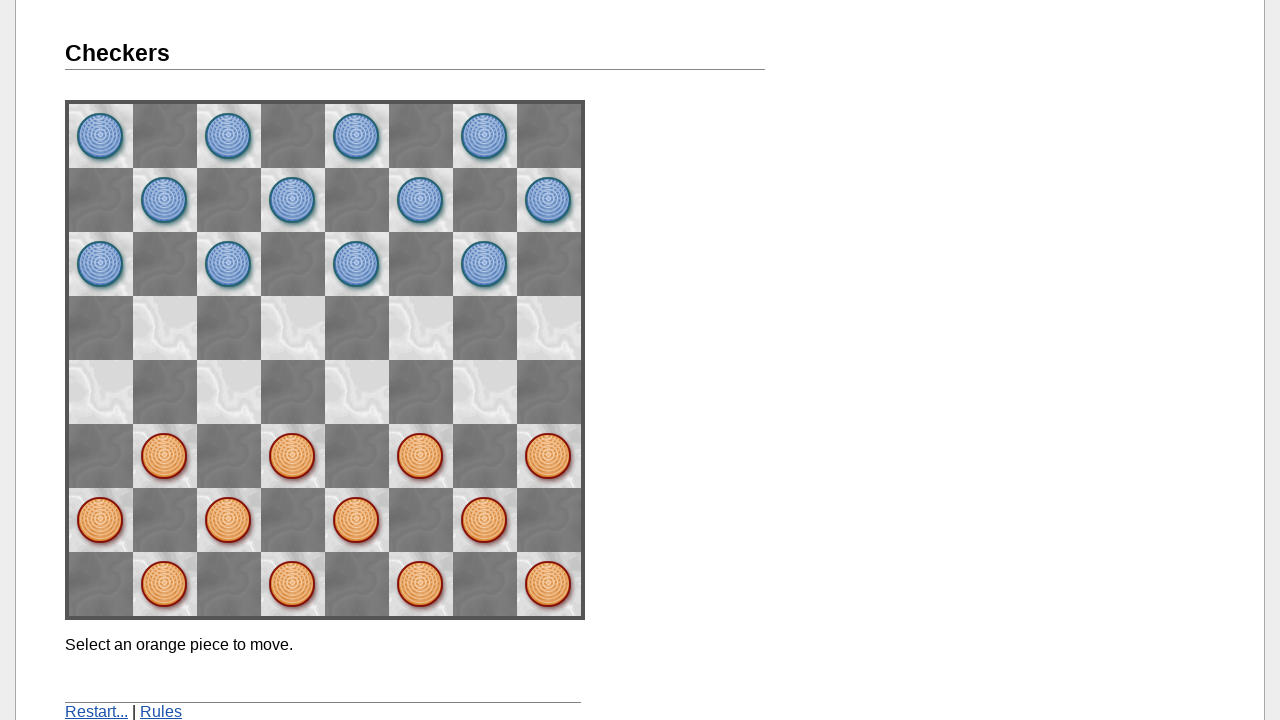

Clicked space space13 at (485, 392) on [name='space13']
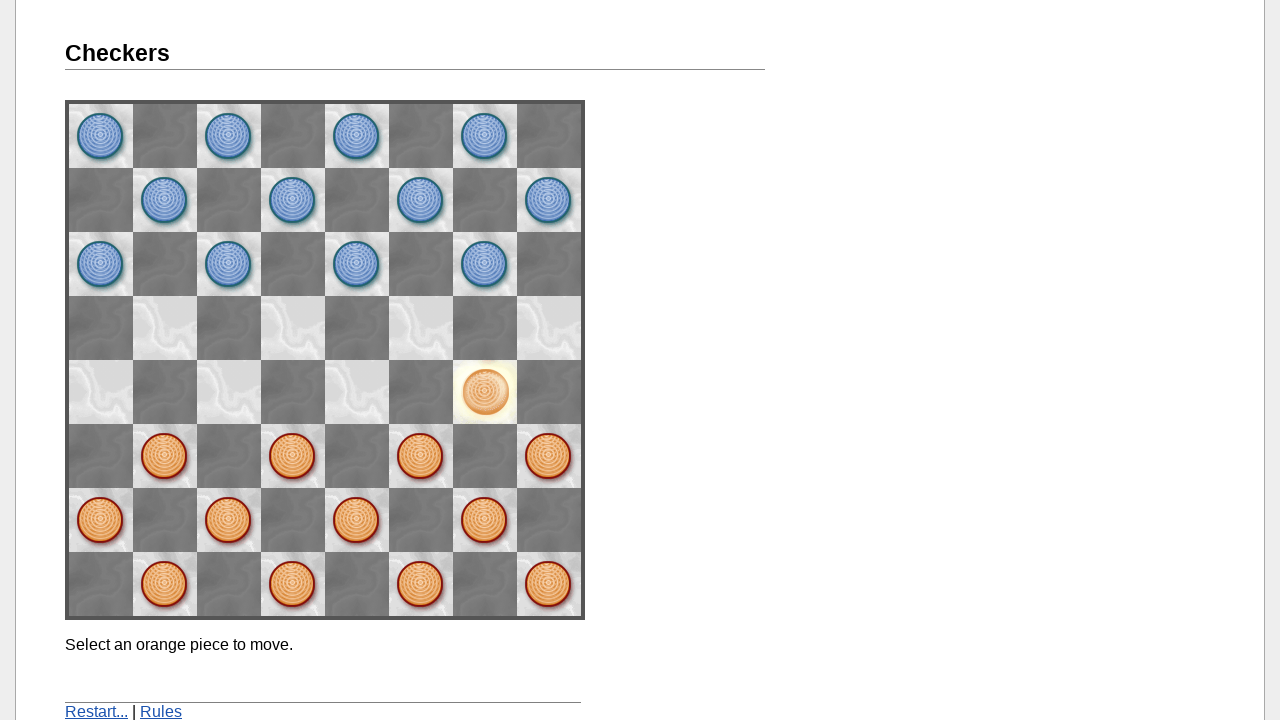

Waited 2 seconds before move ('space13', 'space04')
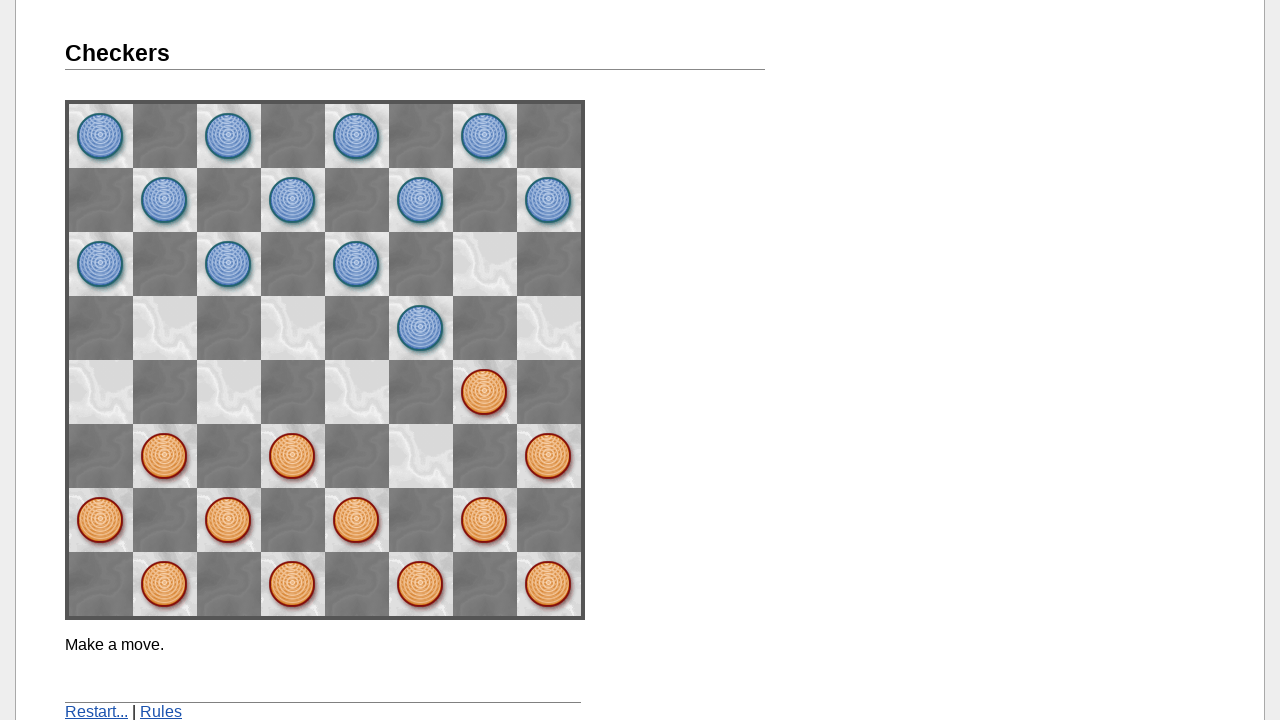

Clicked space space13 at (485, 392) on [name='space13']
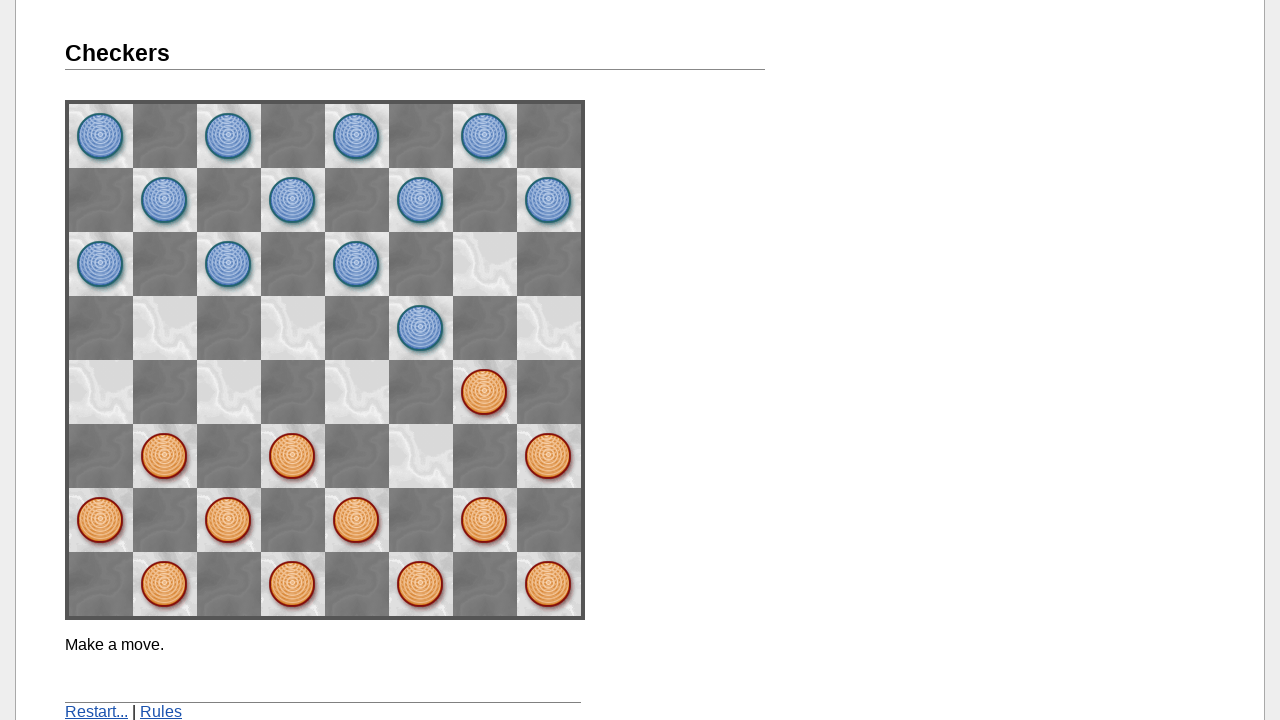

Clicked space space04 at (549, 328) on [name='space04']
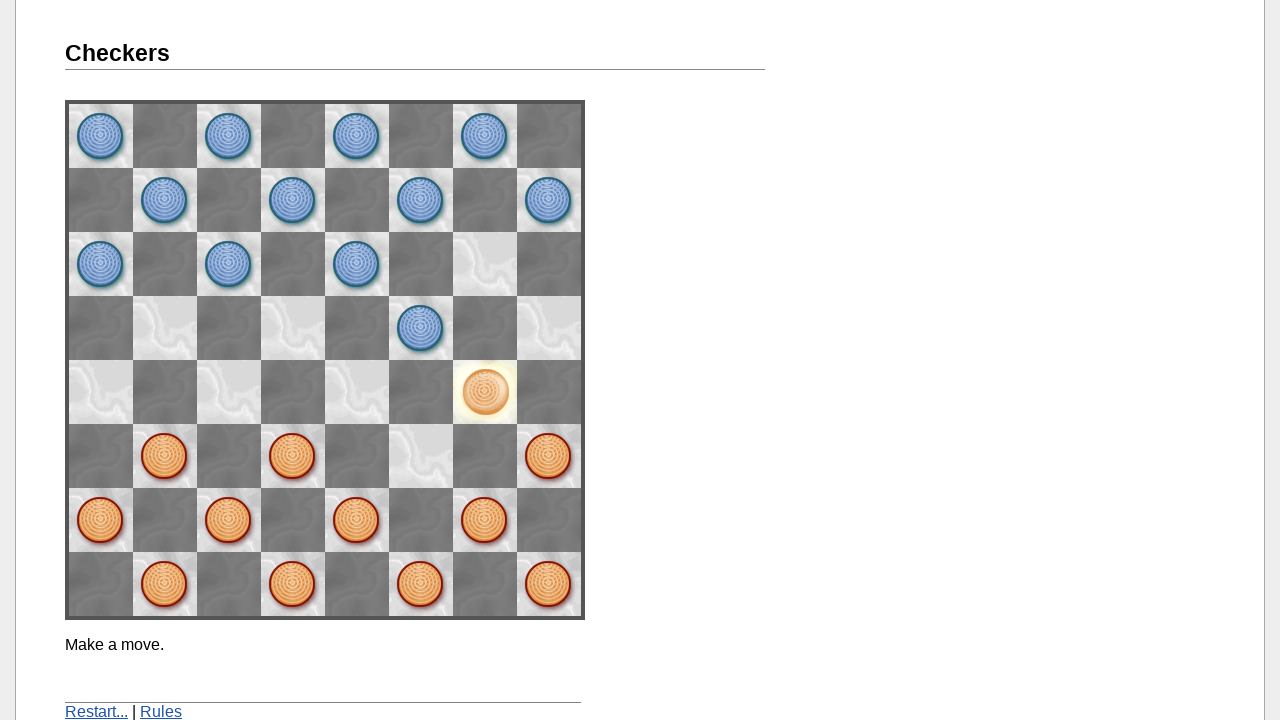

Waited 2 seconds before move ('space62', 'space53')
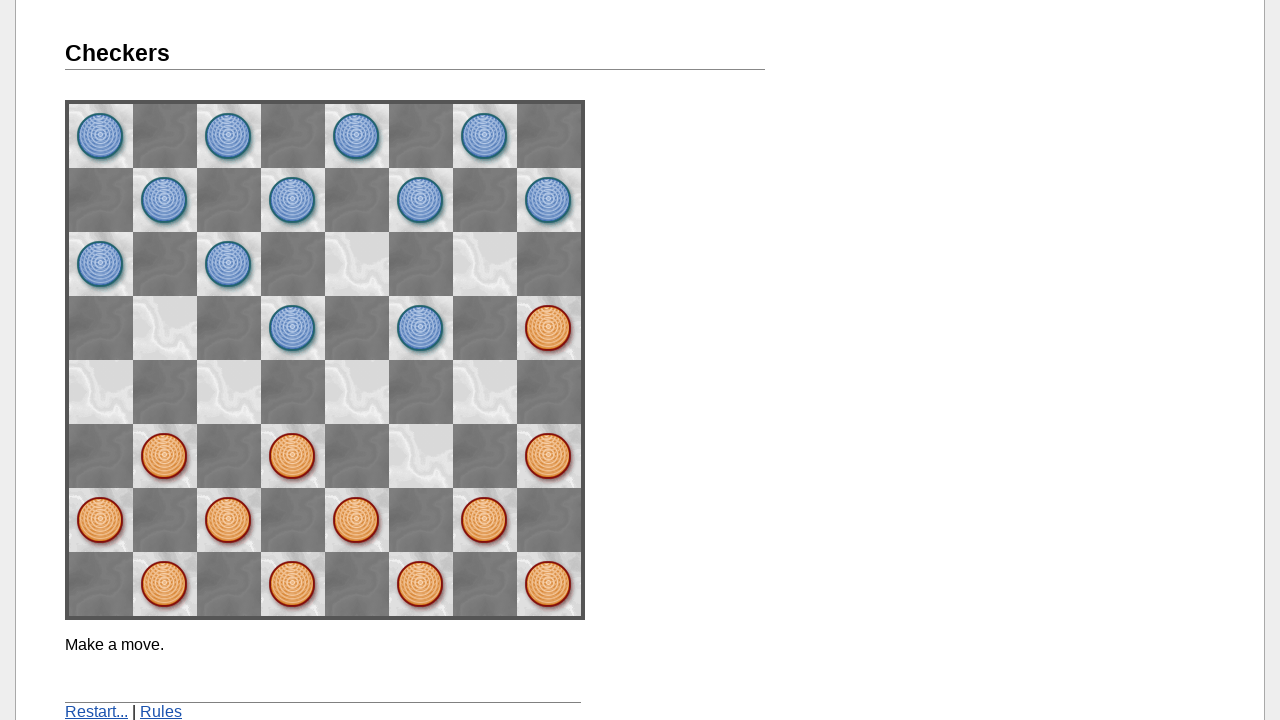

Clicked space space62 at (165, 456) on [name='space62']
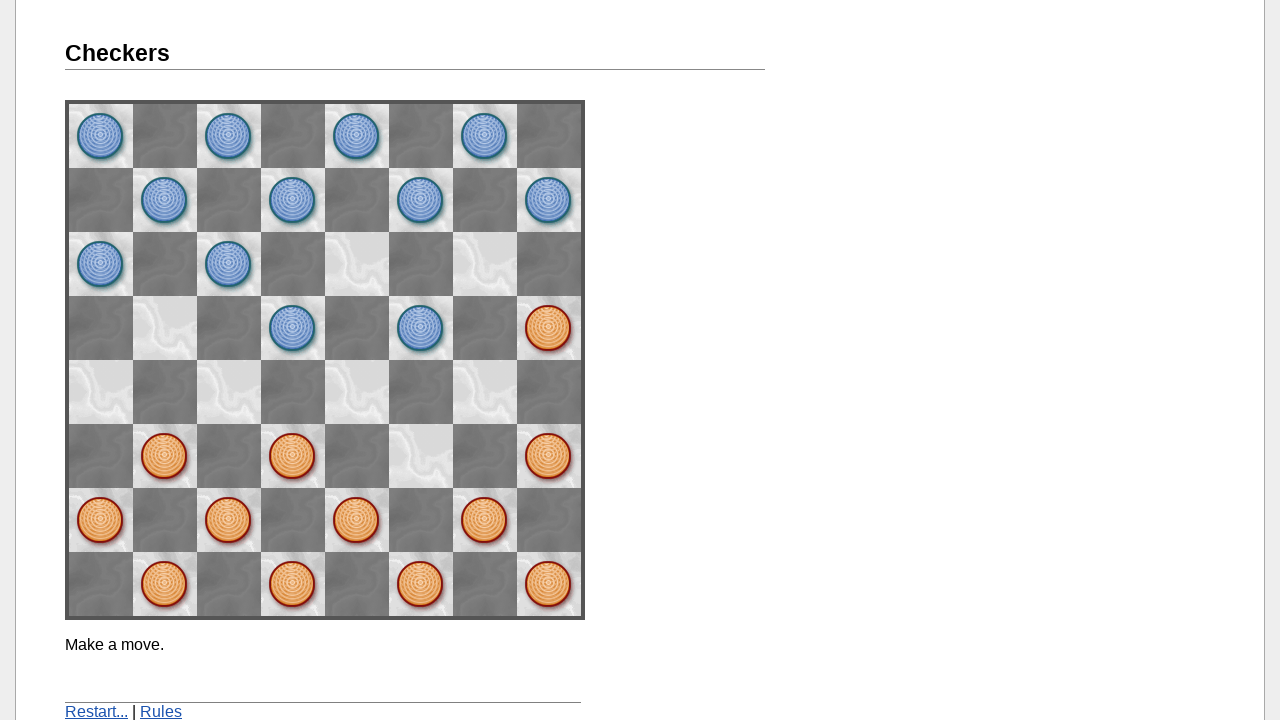

Clicked space space53 at (229, 392) on [name='space53']
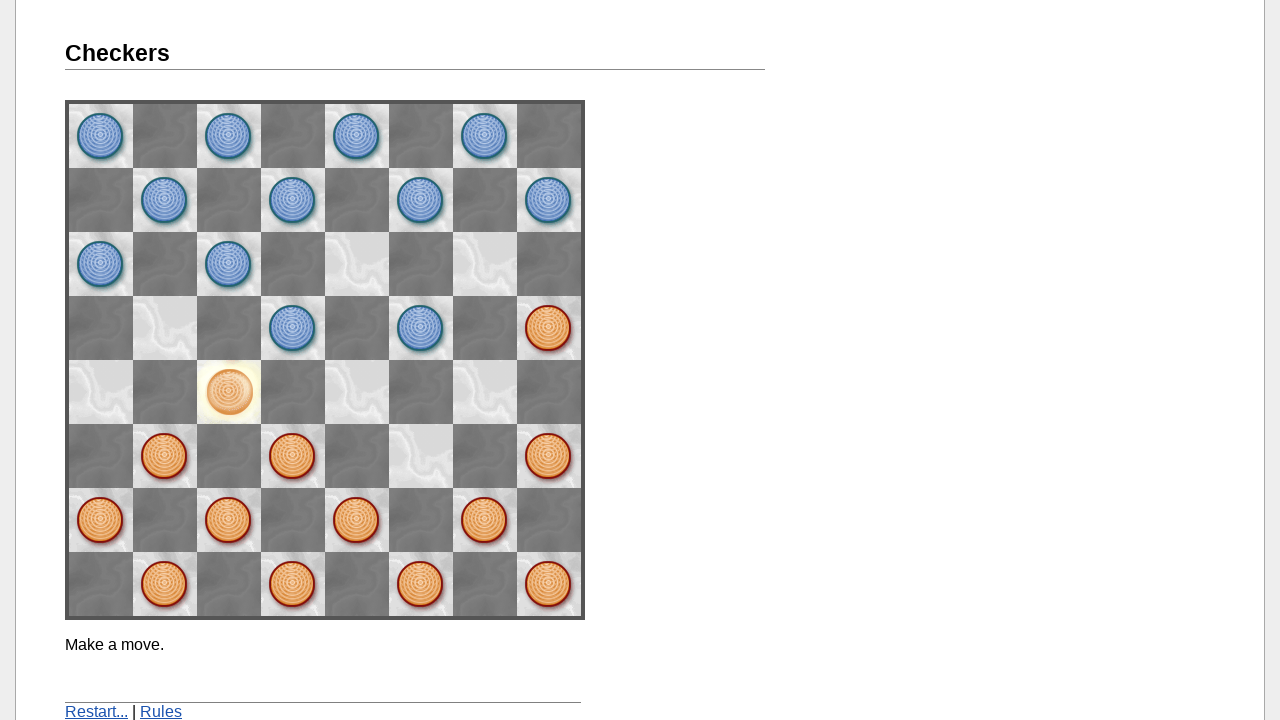

Waited 2 seconds before move ('space51', 'space73')
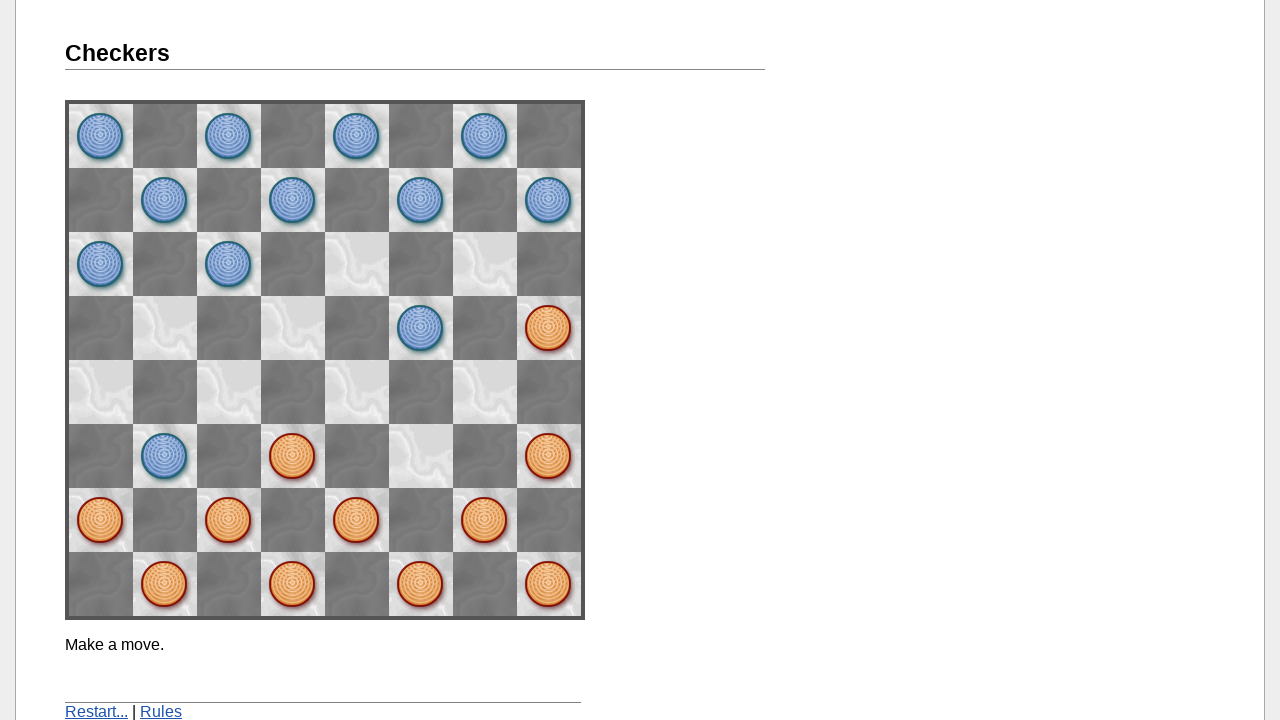

Clicked space space51 at (229, 520) on [name='space51']
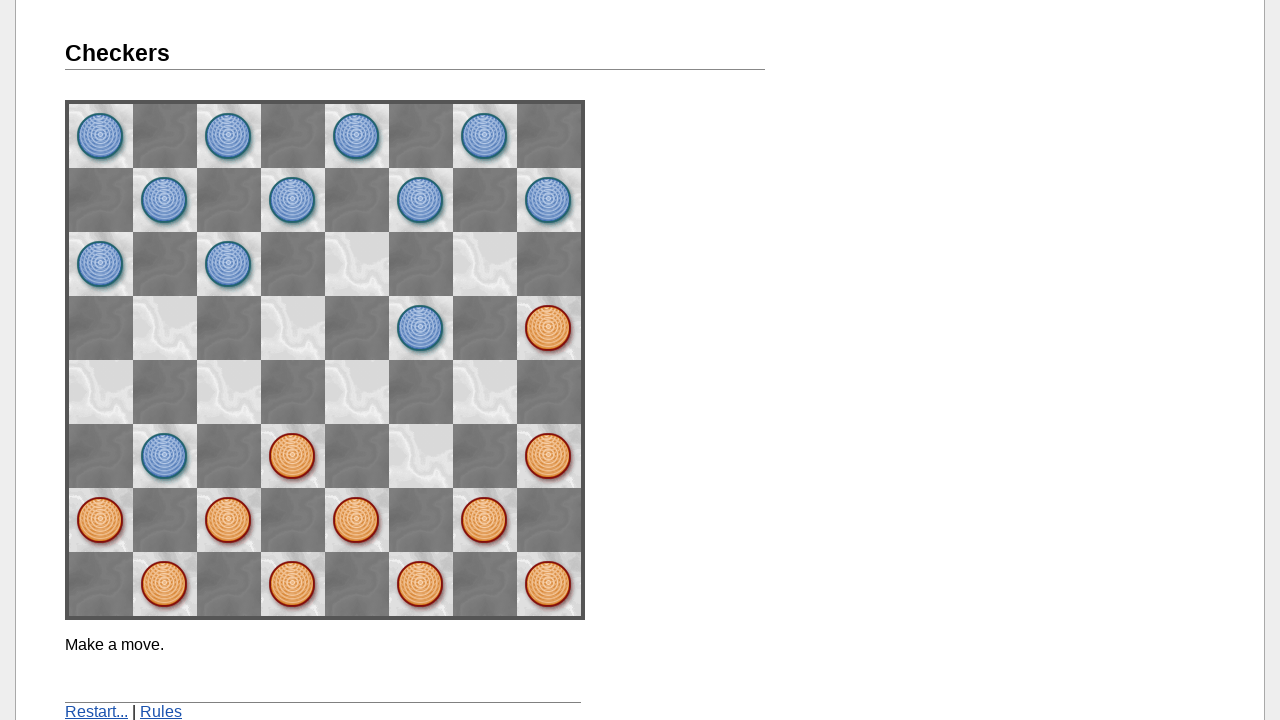

Clicked space space73 at (101, 392) on [name='space73']
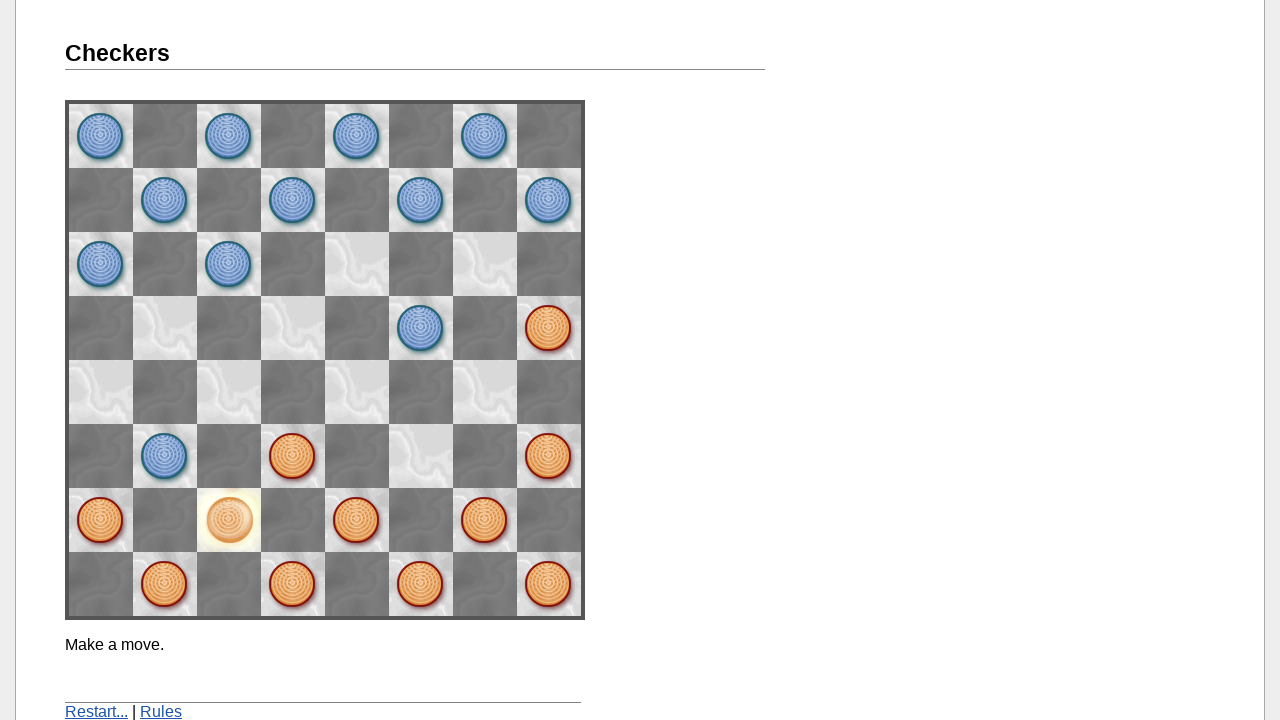

Waited 2 seconds before move ('space31', 'space22')
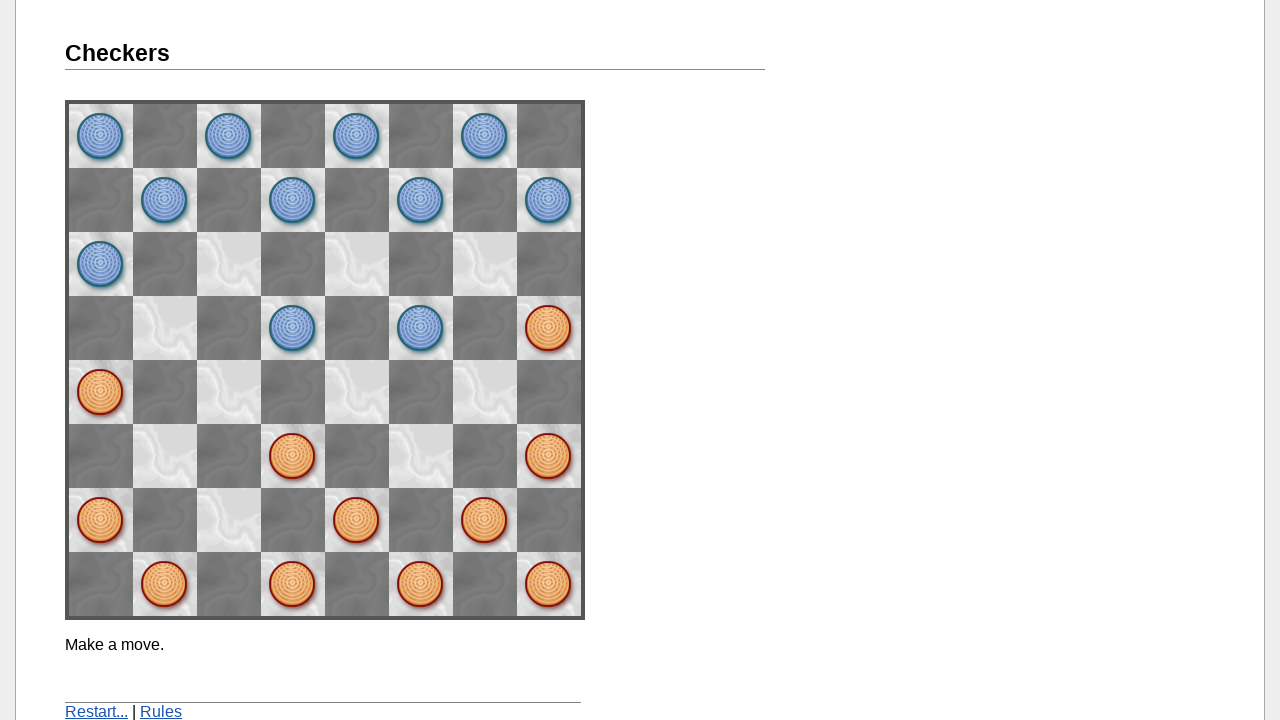

Clicked space space31 at (357, 520) on [name='space31']
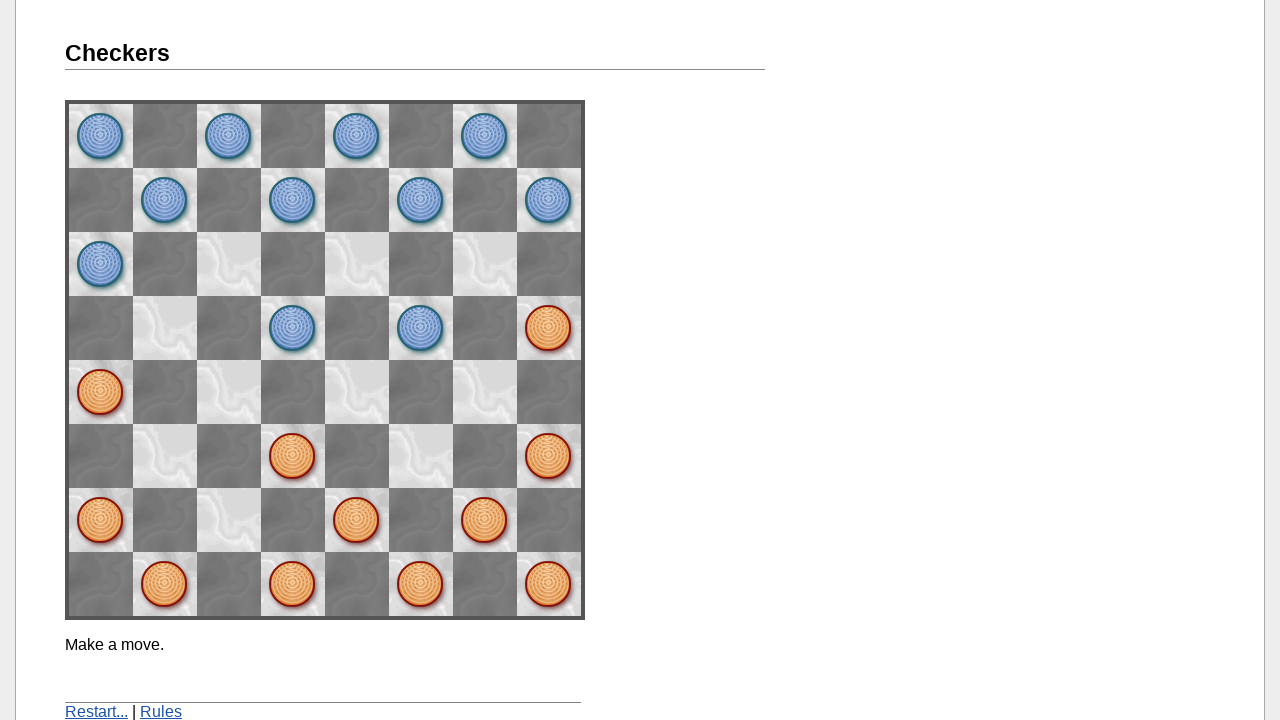

Clicked space space22 at (421, 456) on [name='space22']
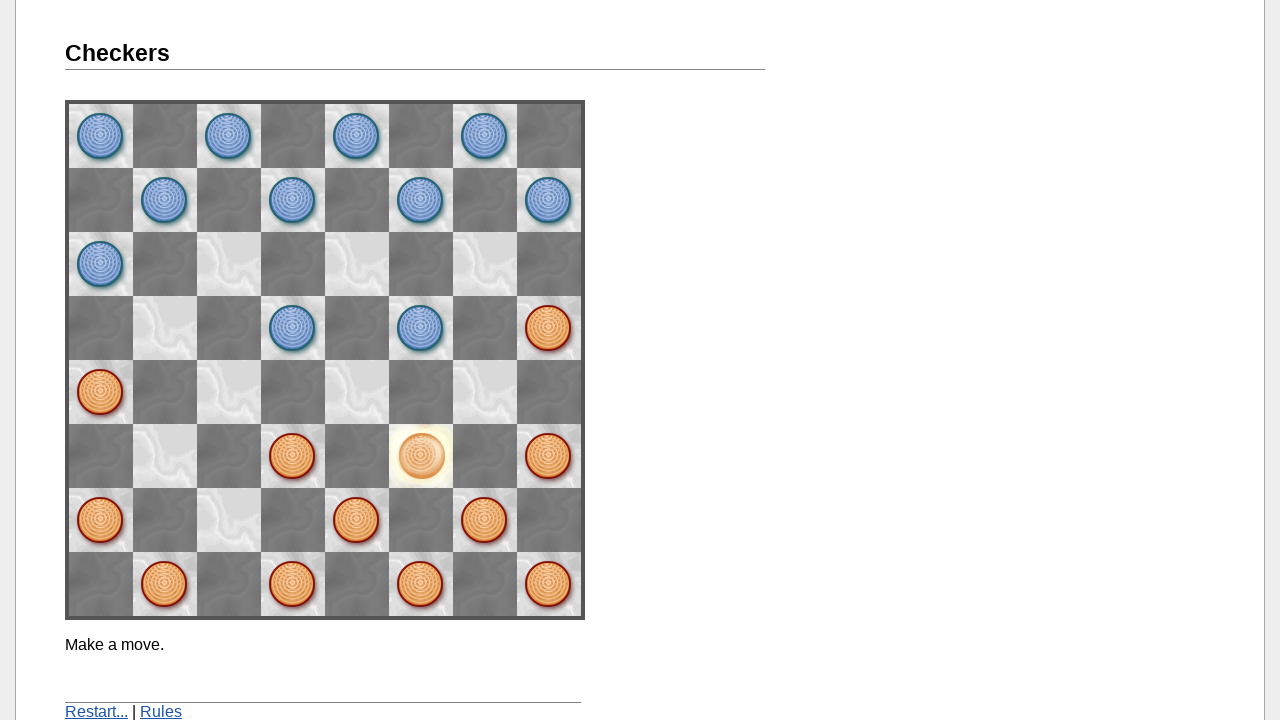

Waited 2 seconds before move ('space22', 'space13')
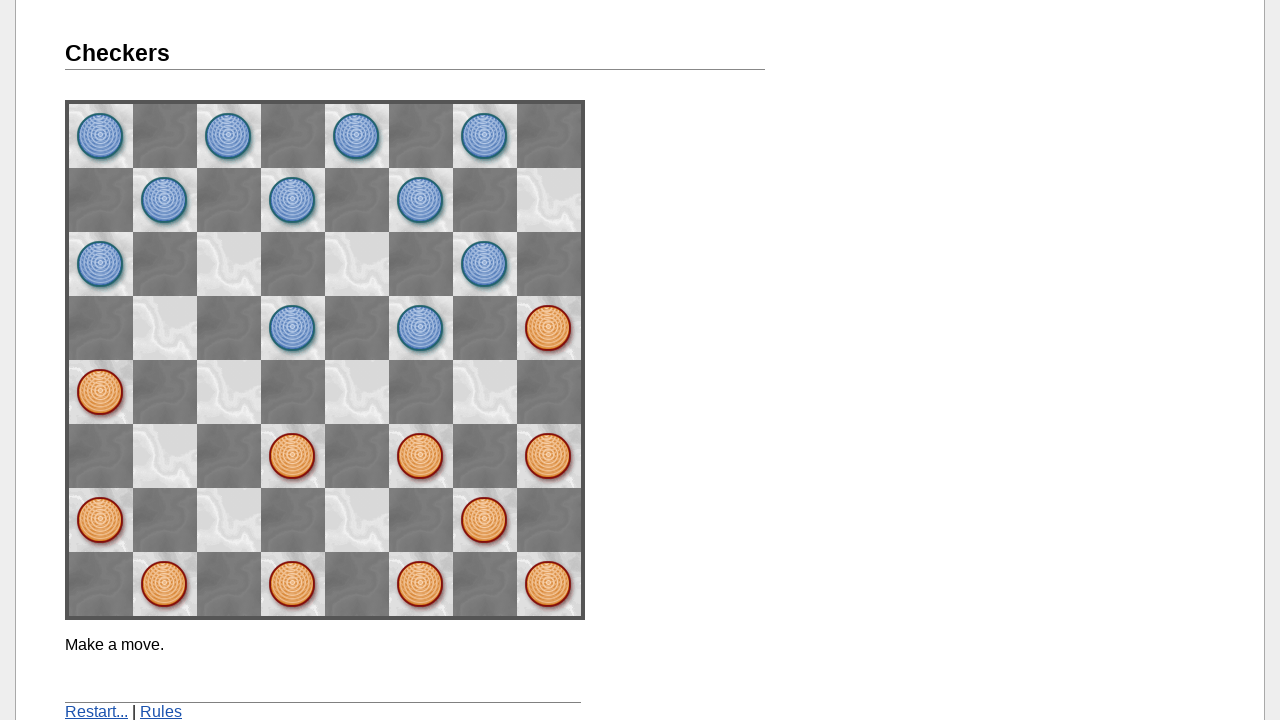

Clicked space space22 at (421, 456) on [name='space22']
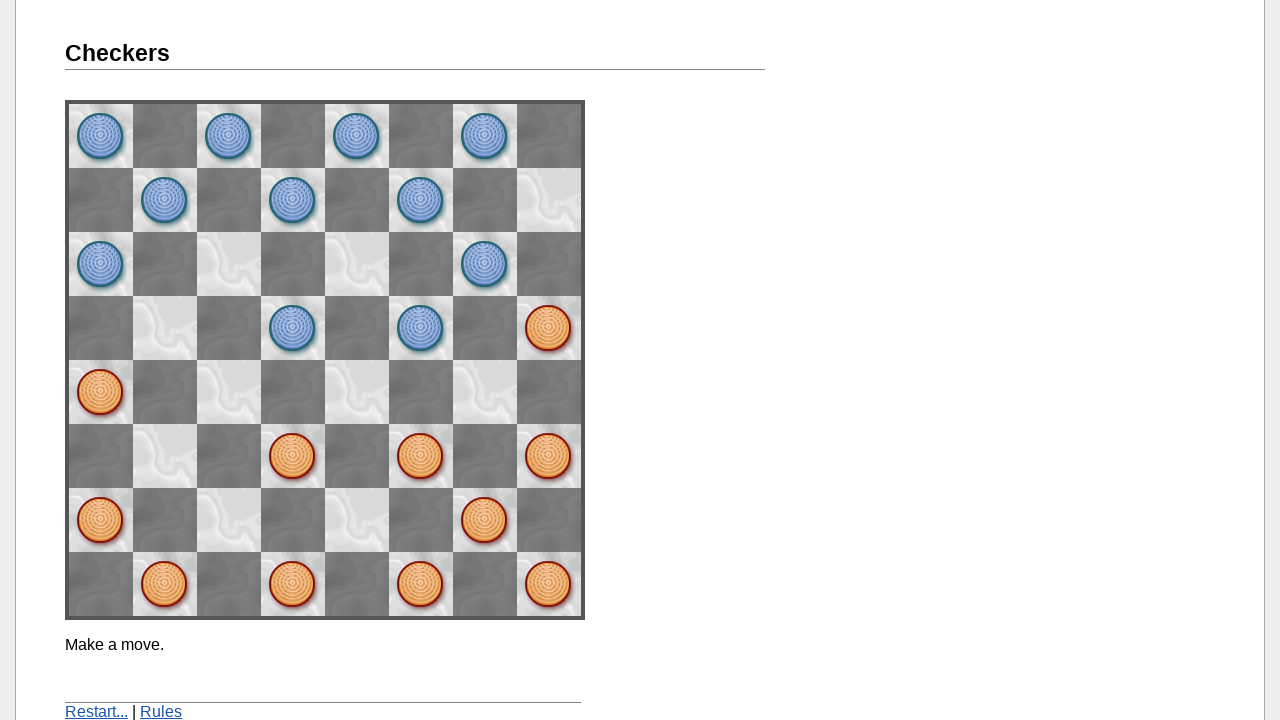

Clicked space space13 at (485, 392) on [name='space13']
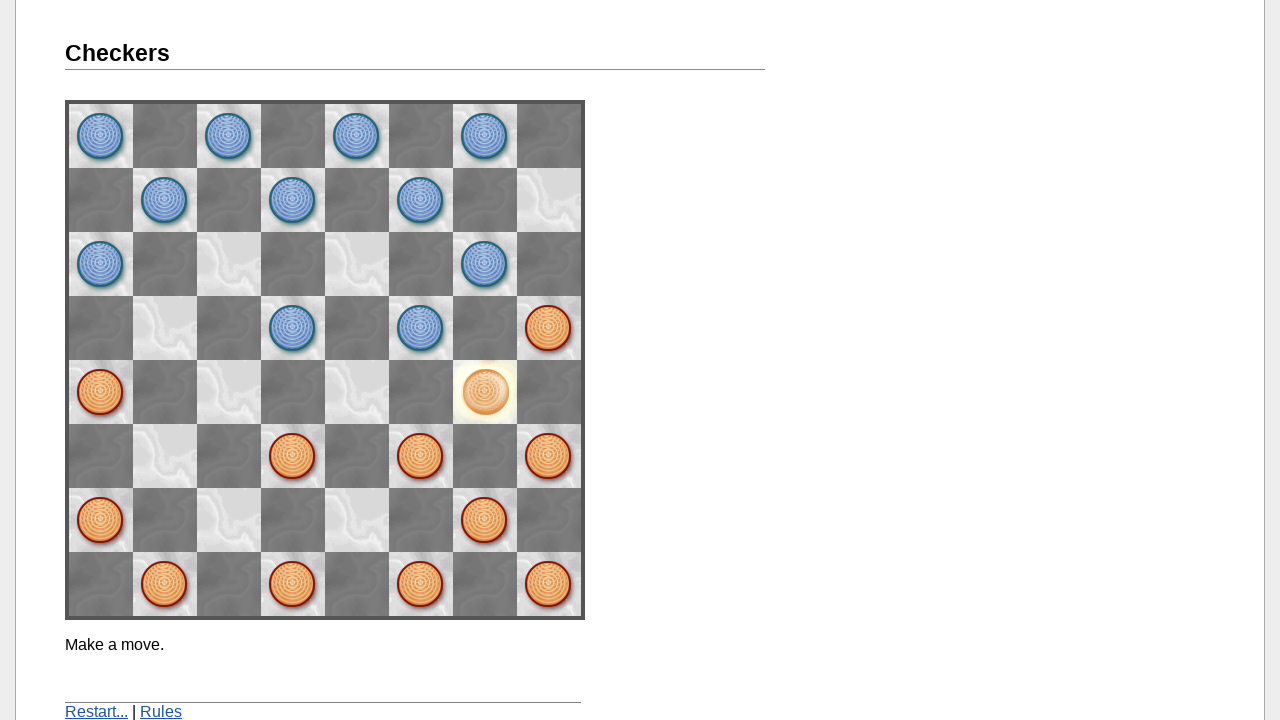

Waited 2 seconds before move ('space42', 'space24', 'space06')
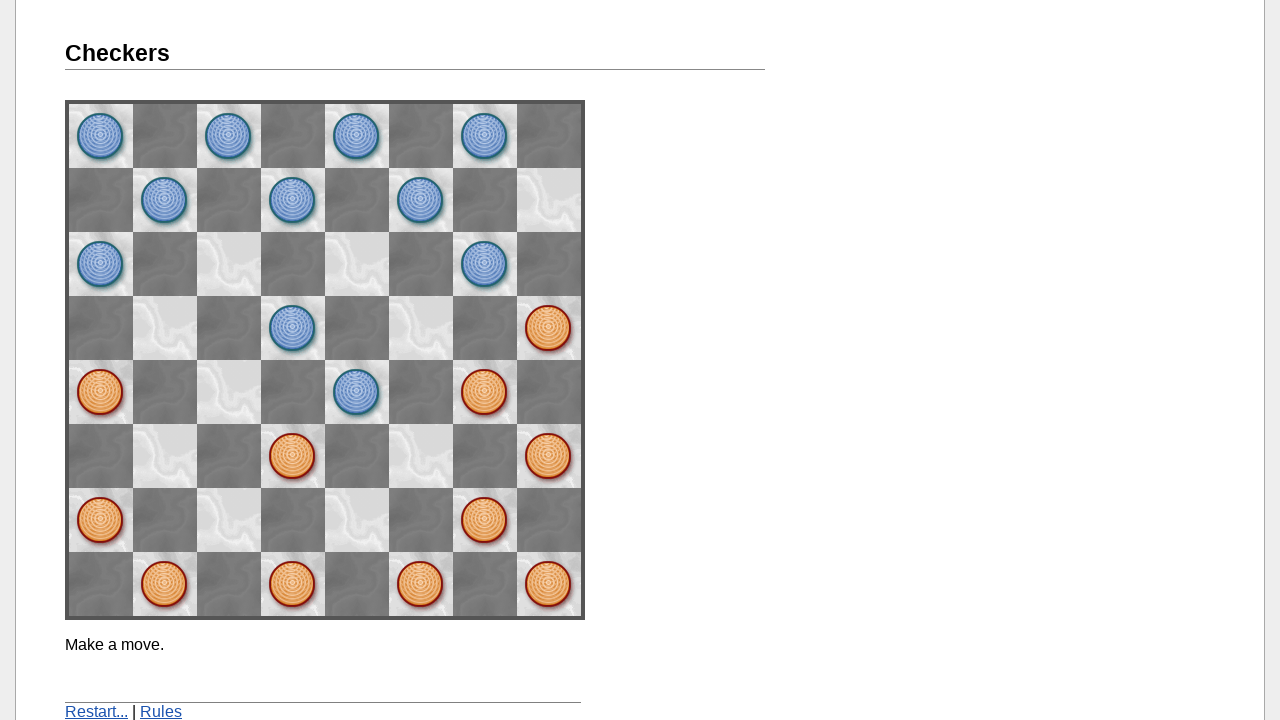

Clicked space space42 at (293, 456) on [name='space42']
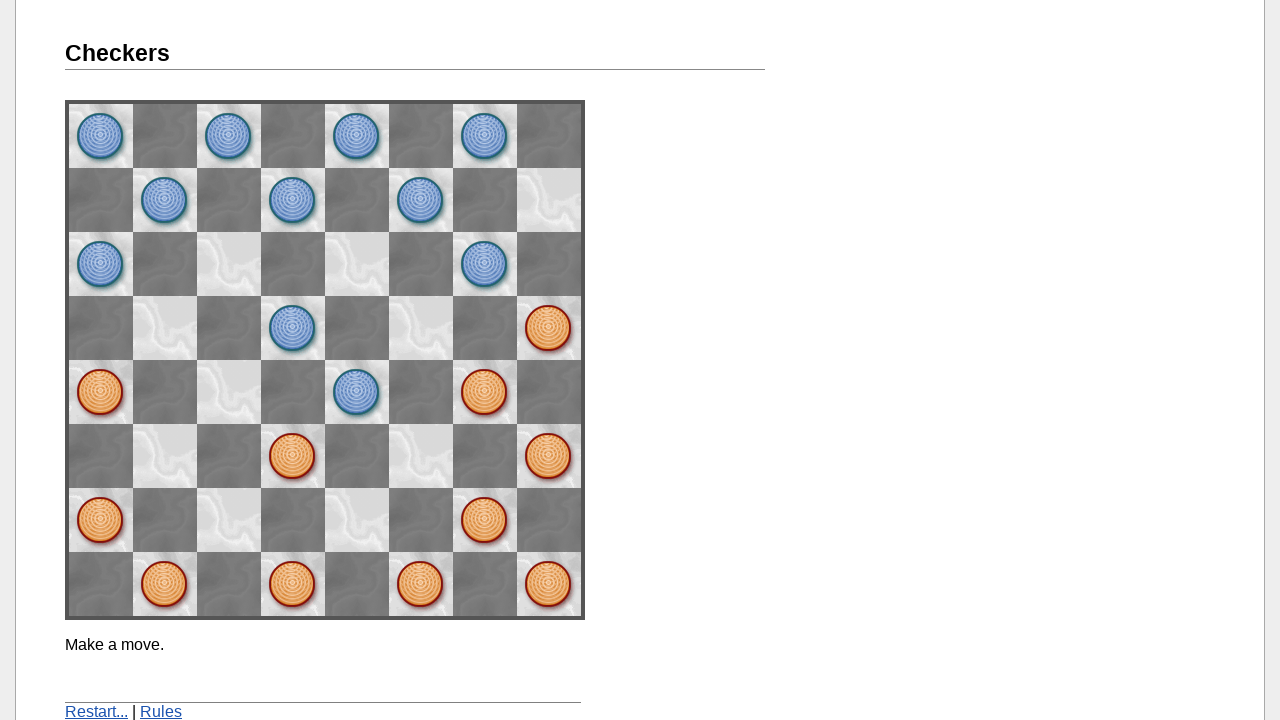

Waited 2 seconds between intermediate moves
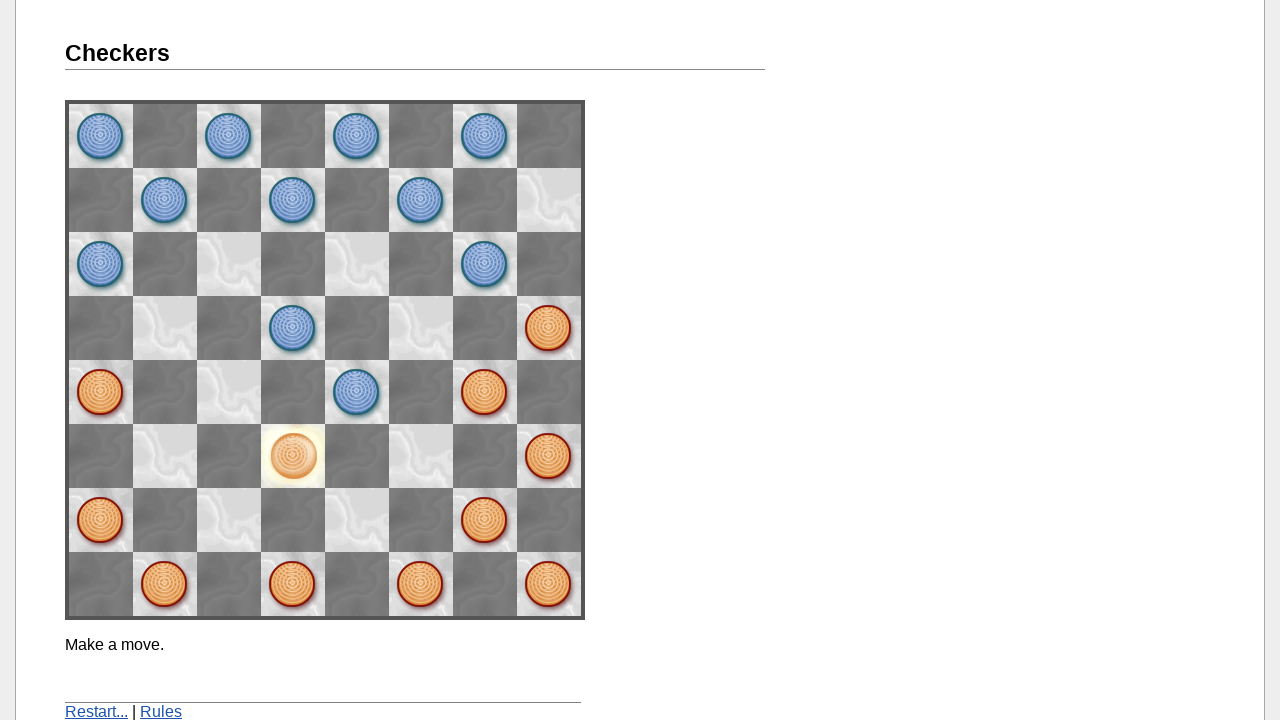

Clicked space space24 at (421, 328) on [name='space24']
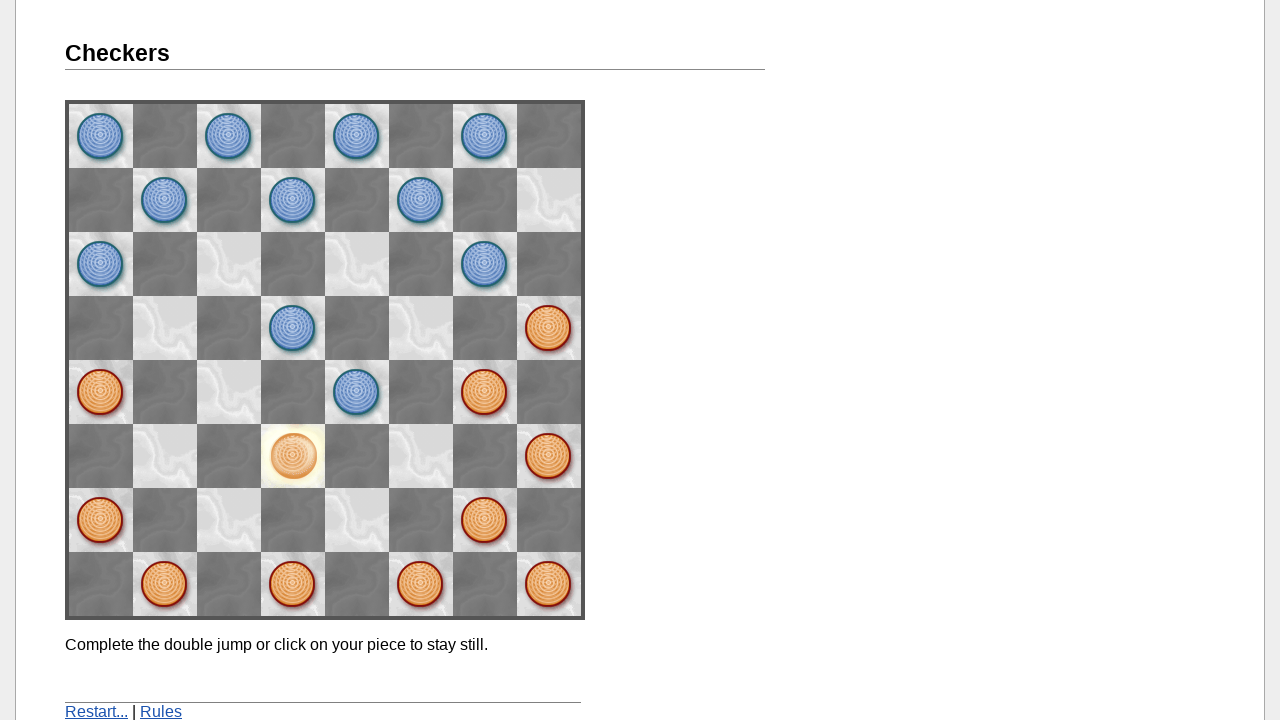

Waited 2 seconds between intermediate moves
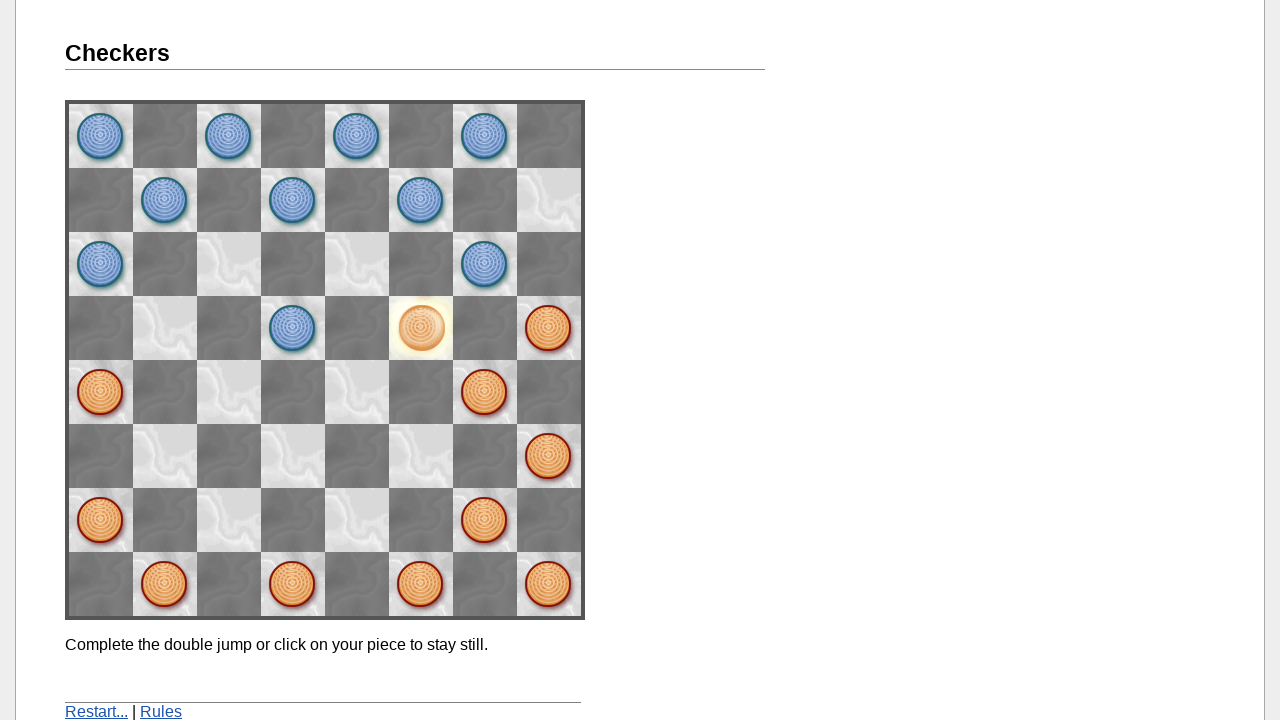

Clicked space space06 at (549, 200) on [name='space06']
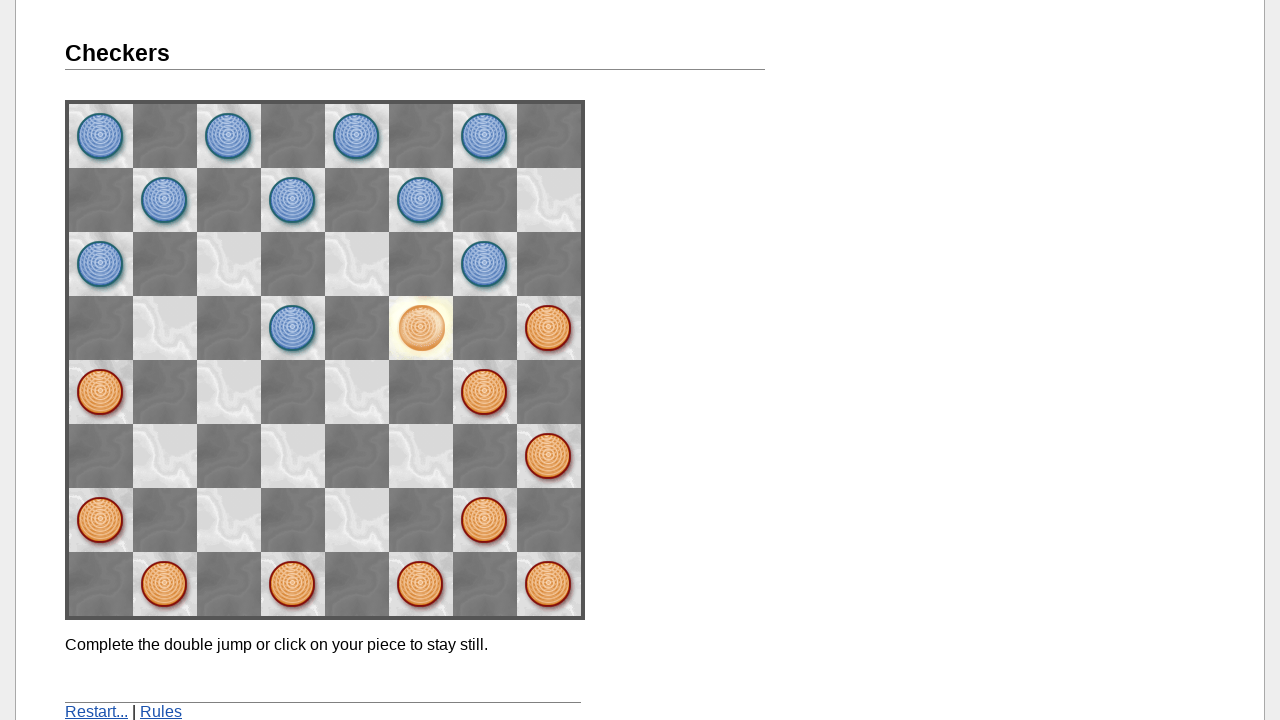

Waited 2 seconds before move ('space11', 'space22')
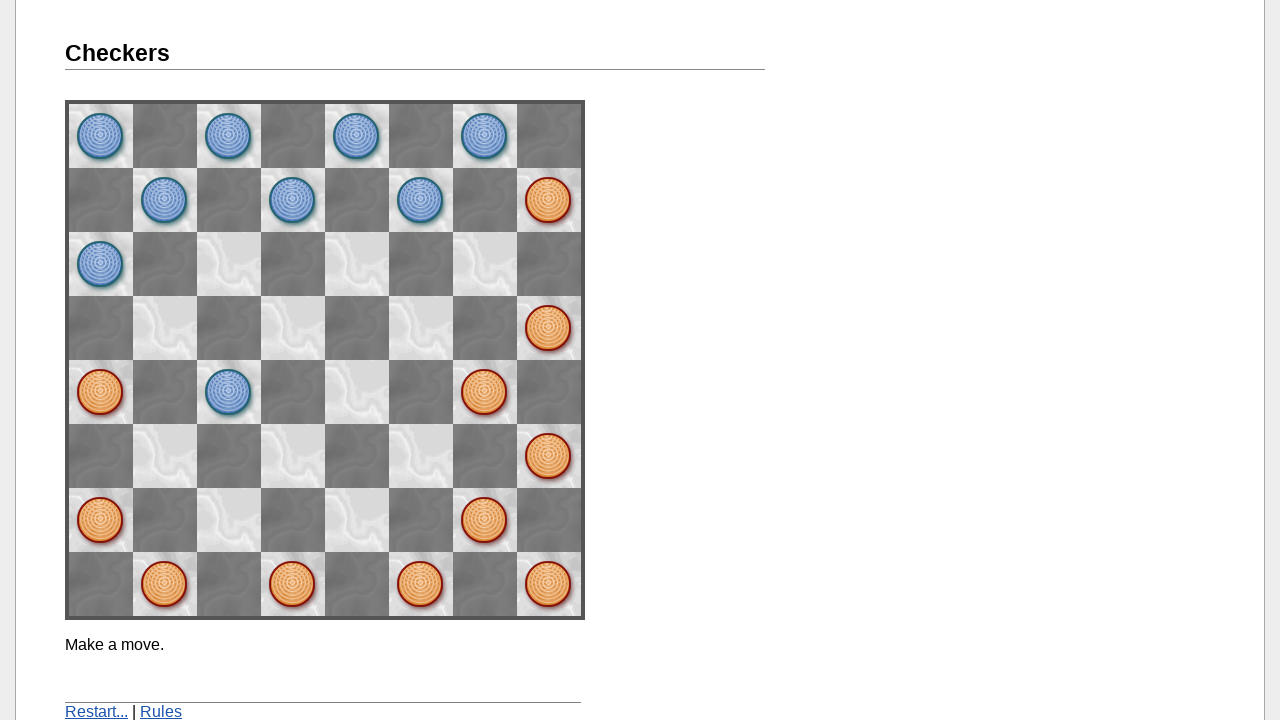

Clicked space space11 at (485, 520) on [name='space11']
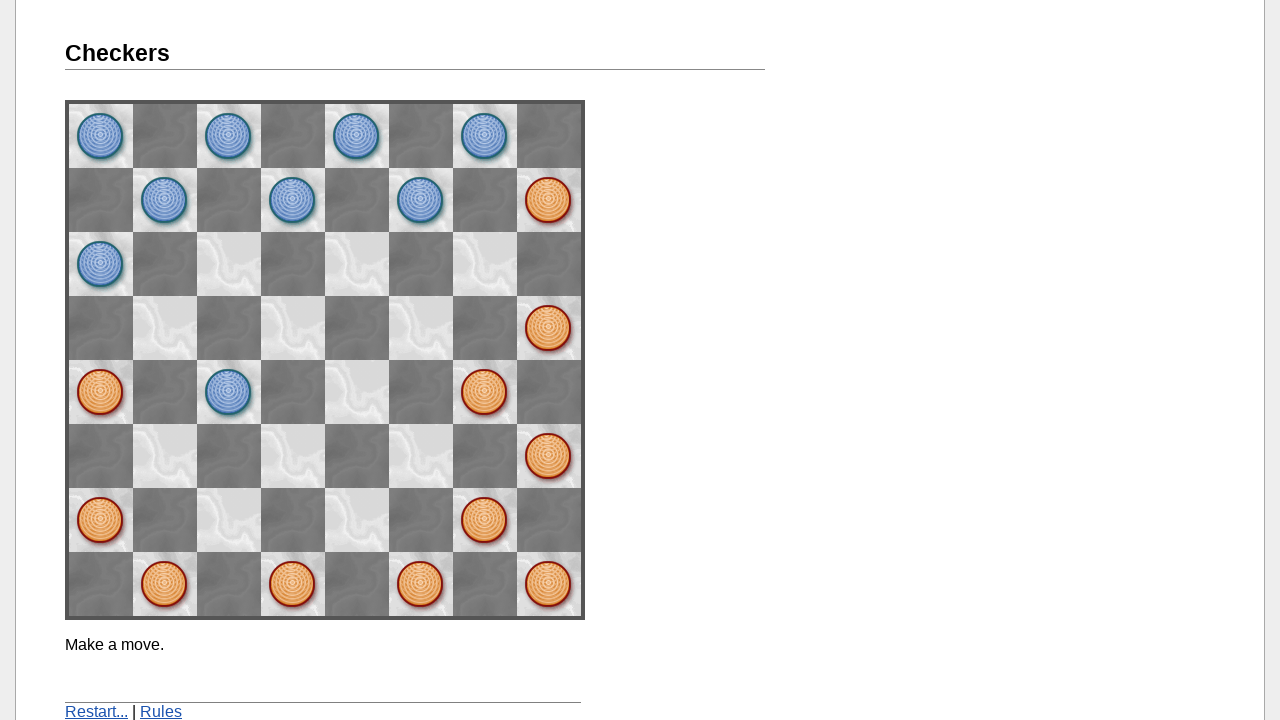

Clicked space space22 at (421, 456) on [name='space22']
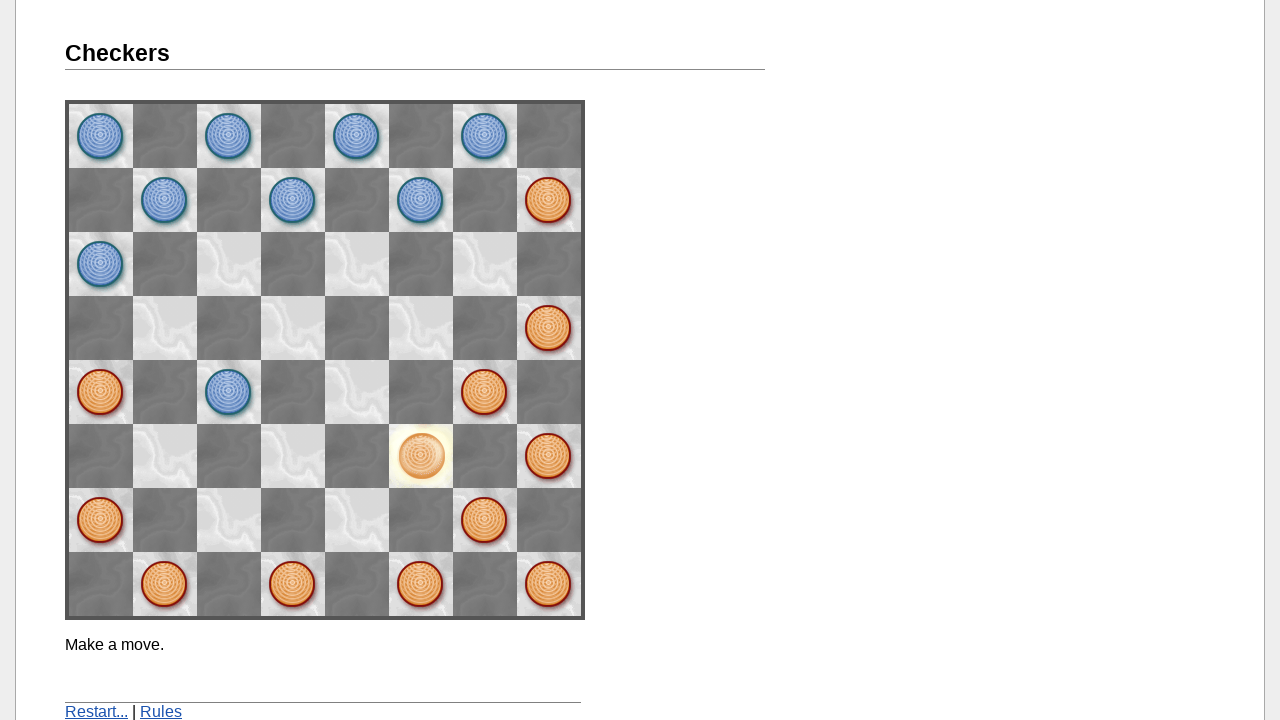

Waited 2 seconds before move ('space40', 'space51')
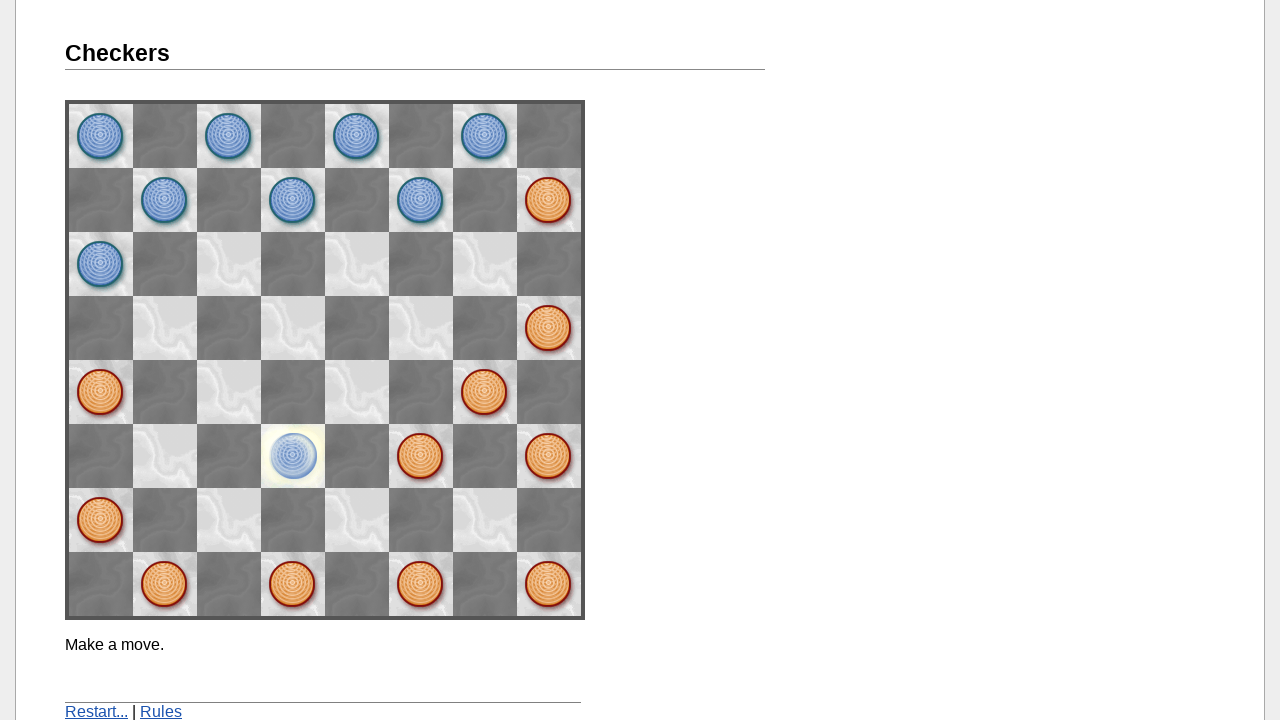

Clicked space space40 at (293, 584) on [name='space40']
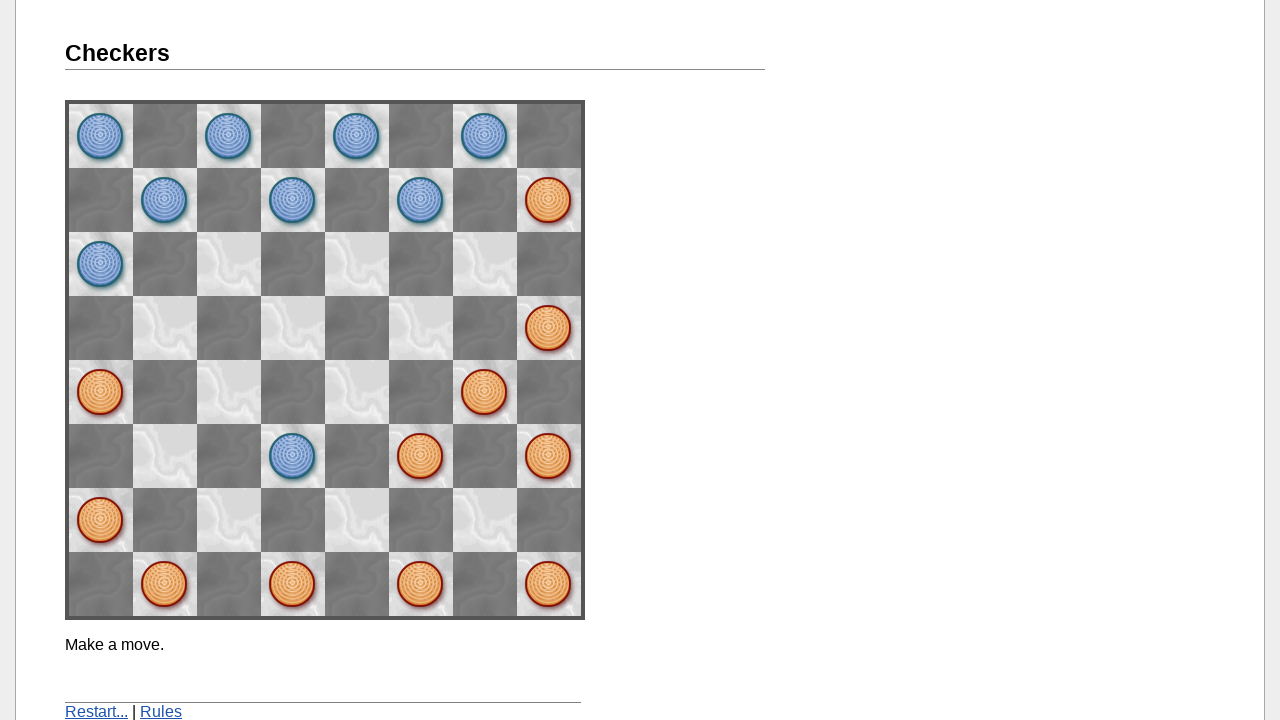

Clicked space space51 at (229, 520) on [name='space51']
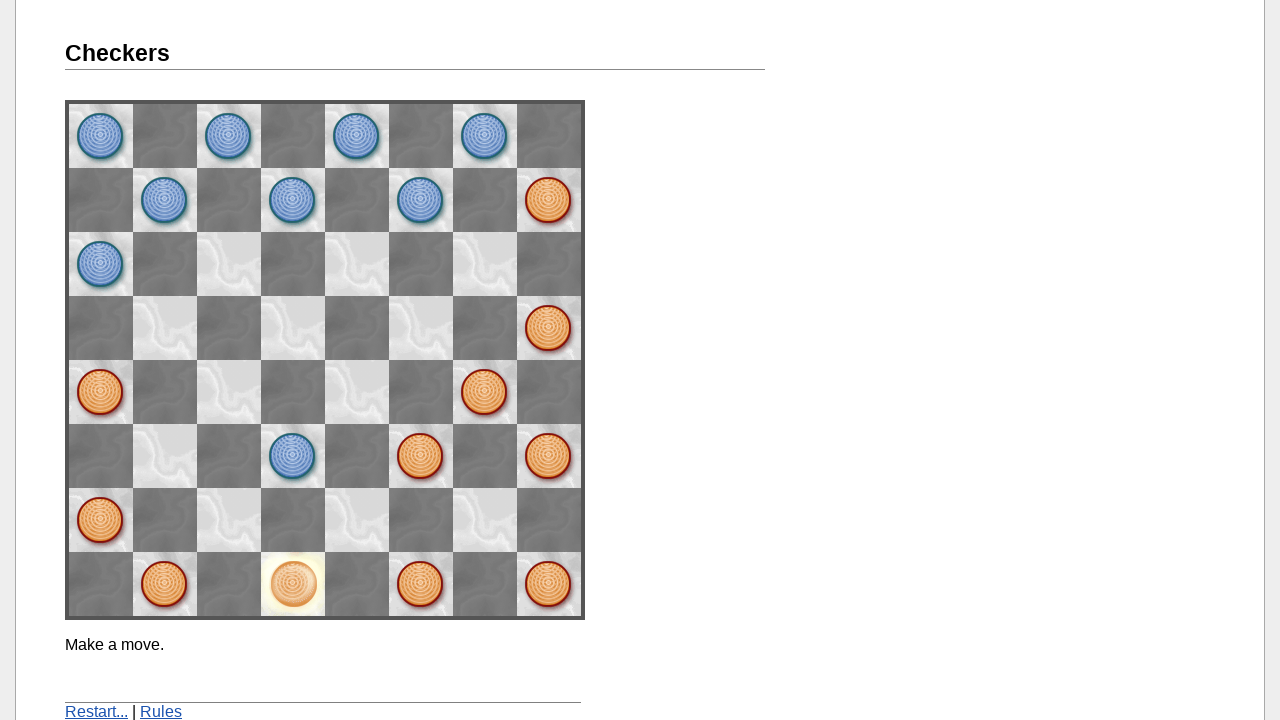

Waited 2 seconds before move ('space20', 'space42')
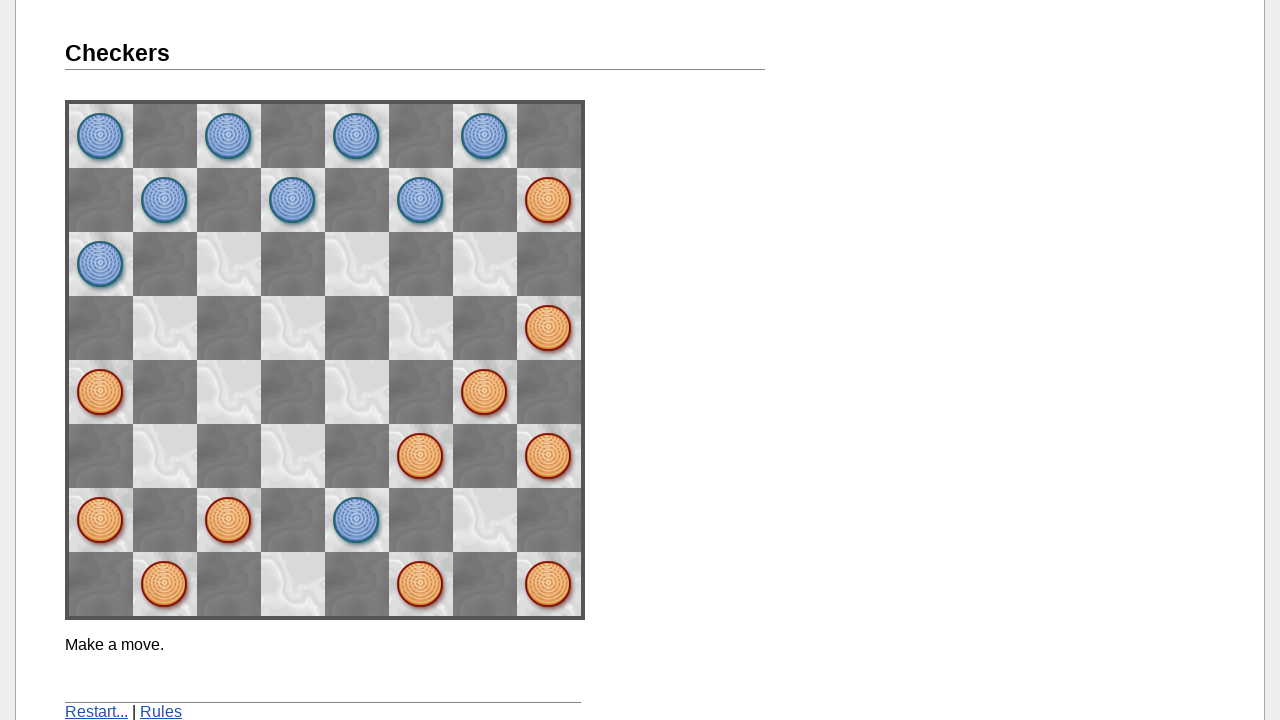

Clicked space space20 at (421, 584) on [name='space20']
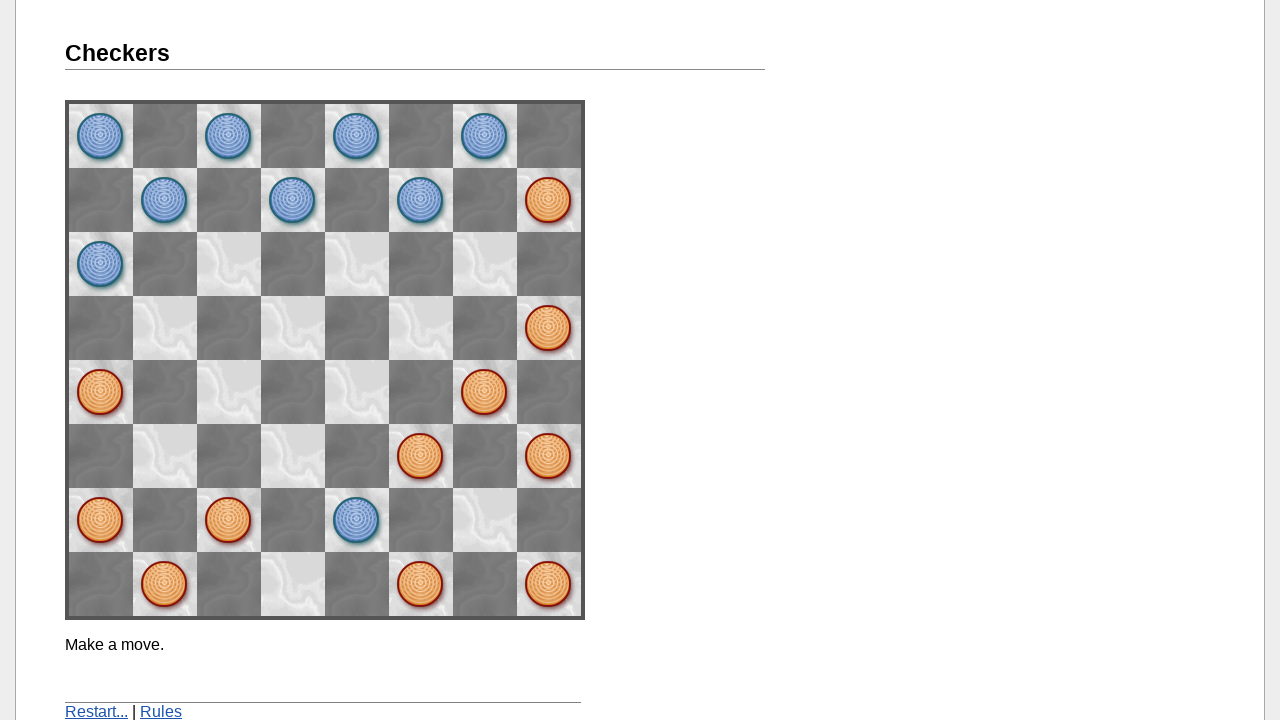

Clicked space space42 at (293, 456) on [name='space42']
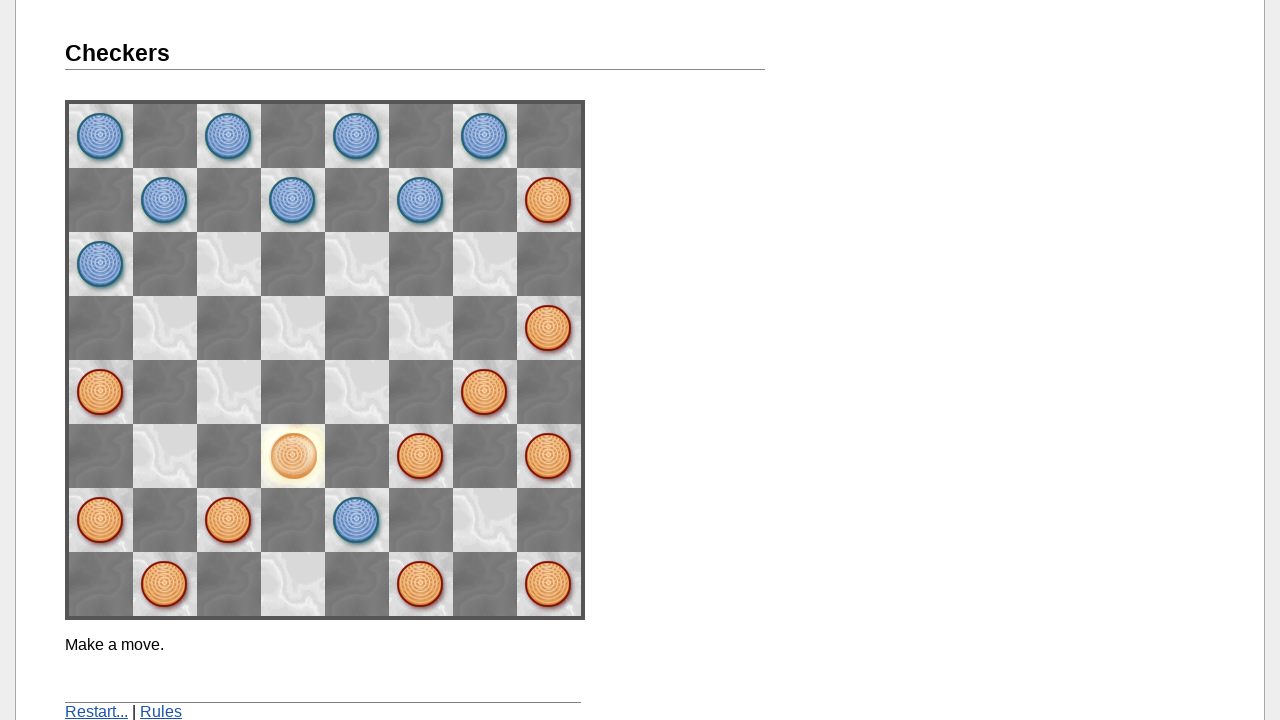

Waited 2 seconds before move ('space22', 'space33')
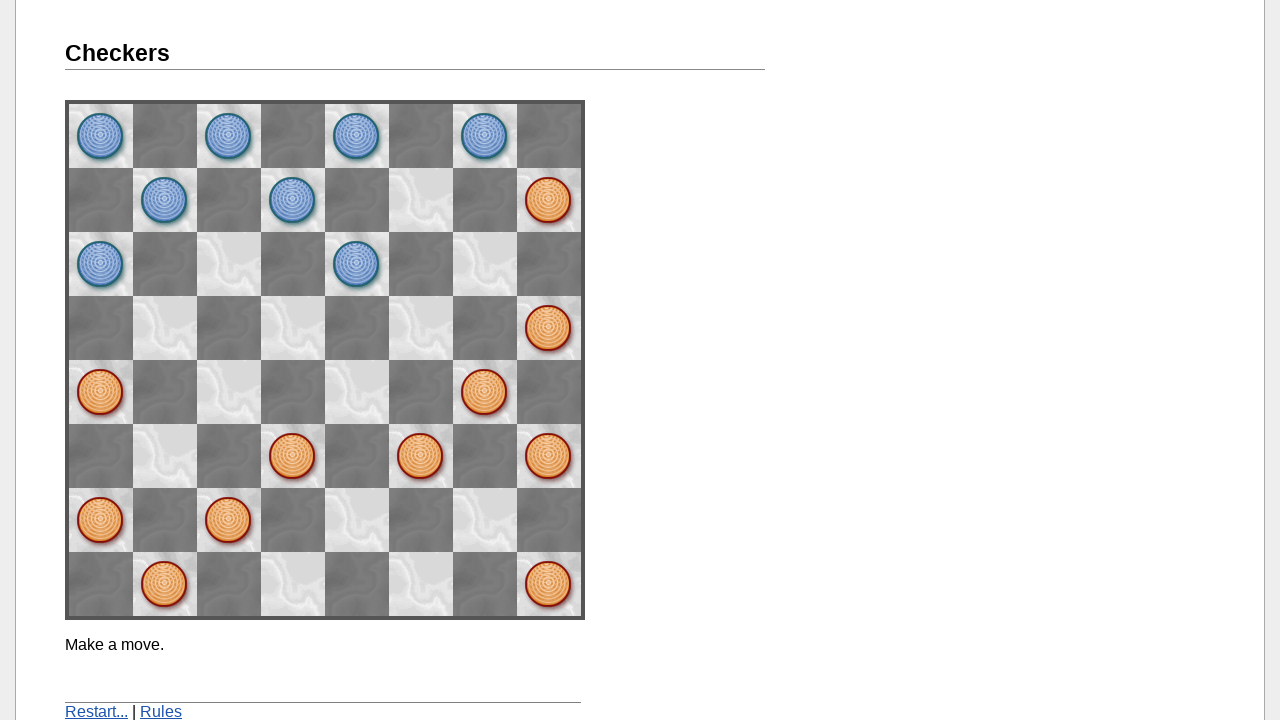

Clicked space space22 at (421, 456) on [name='space22']
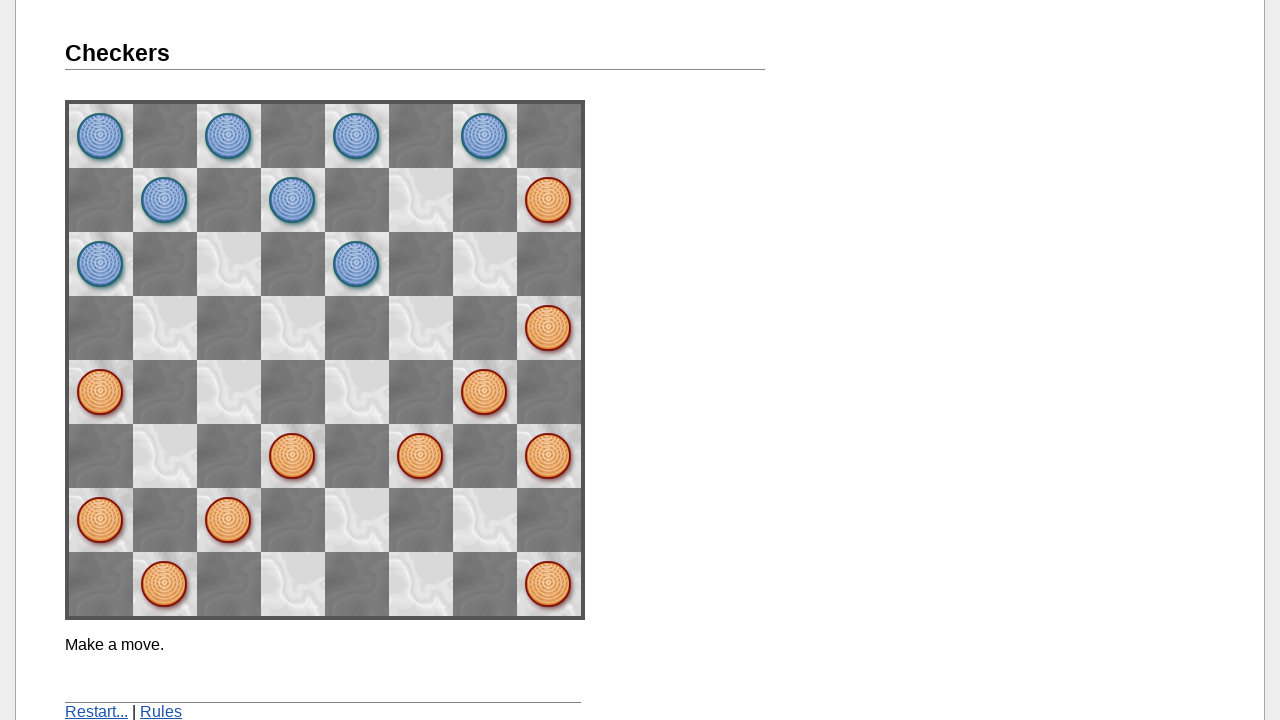

Clicked space space33 at (357, 392) on [name='space33']
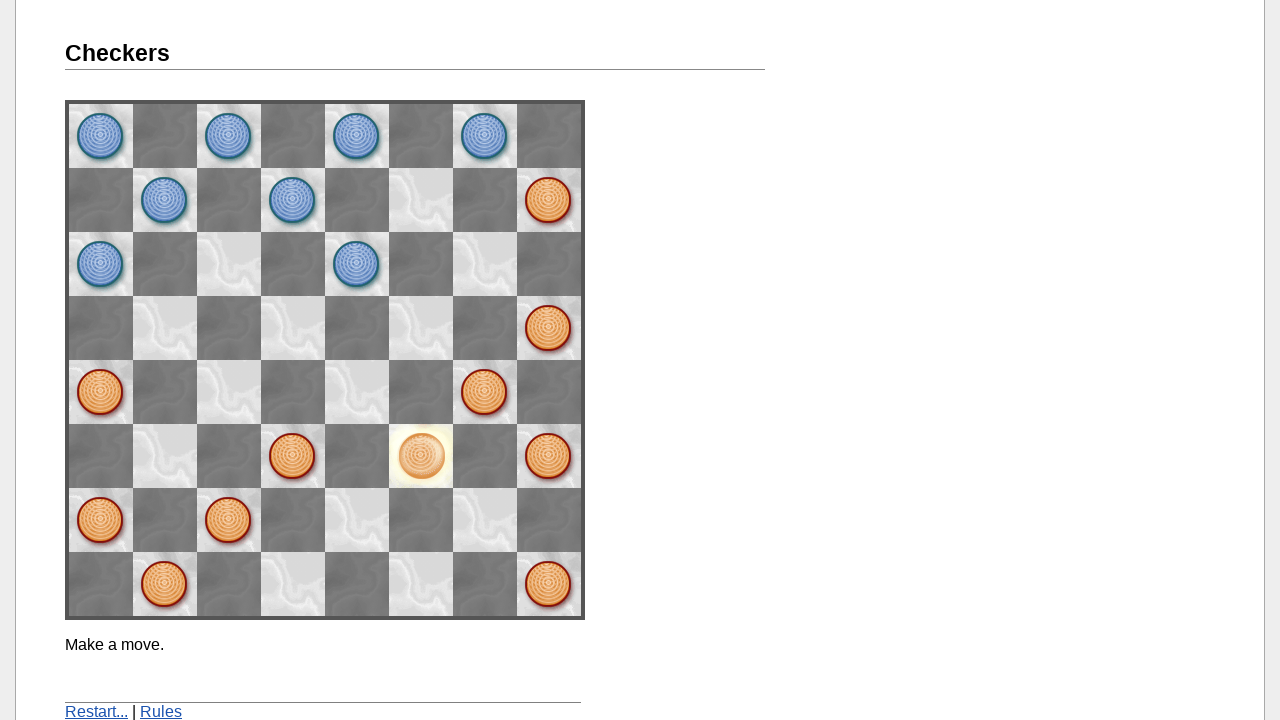

Waited 2 seconds before move ('space33', 'space24')
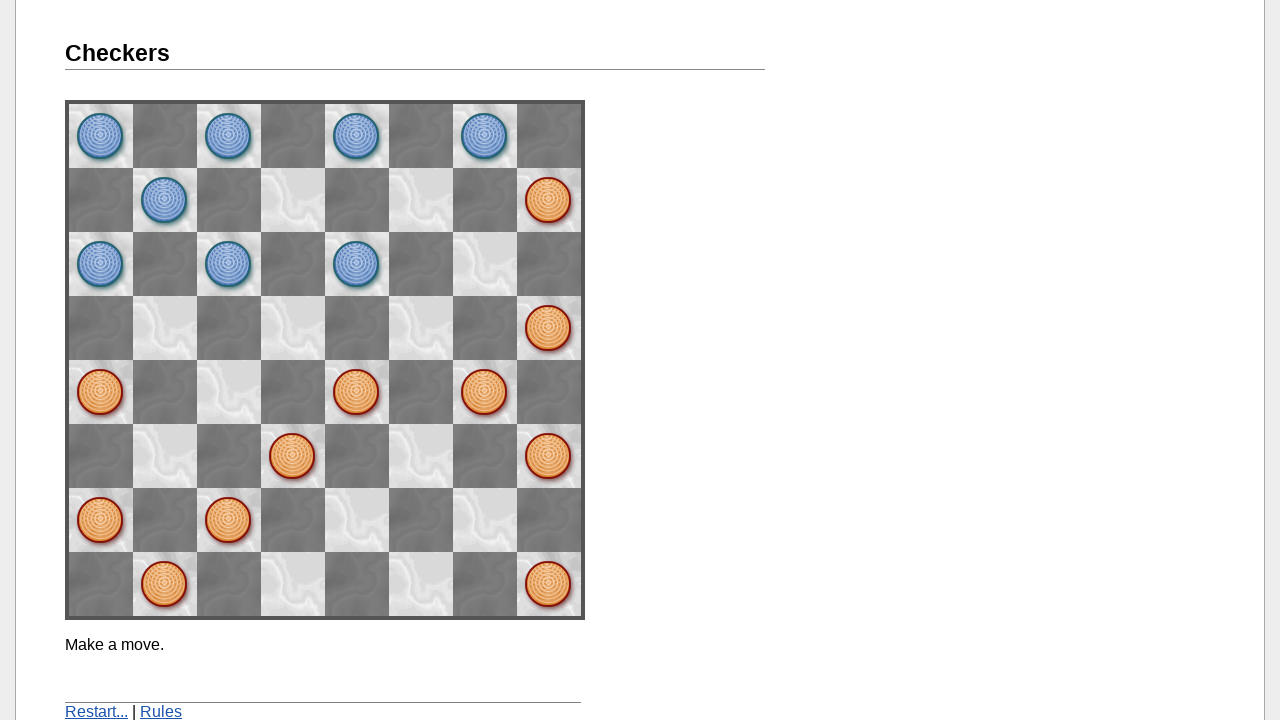

Clicked space space33 at (357, 392) on [name='space33']
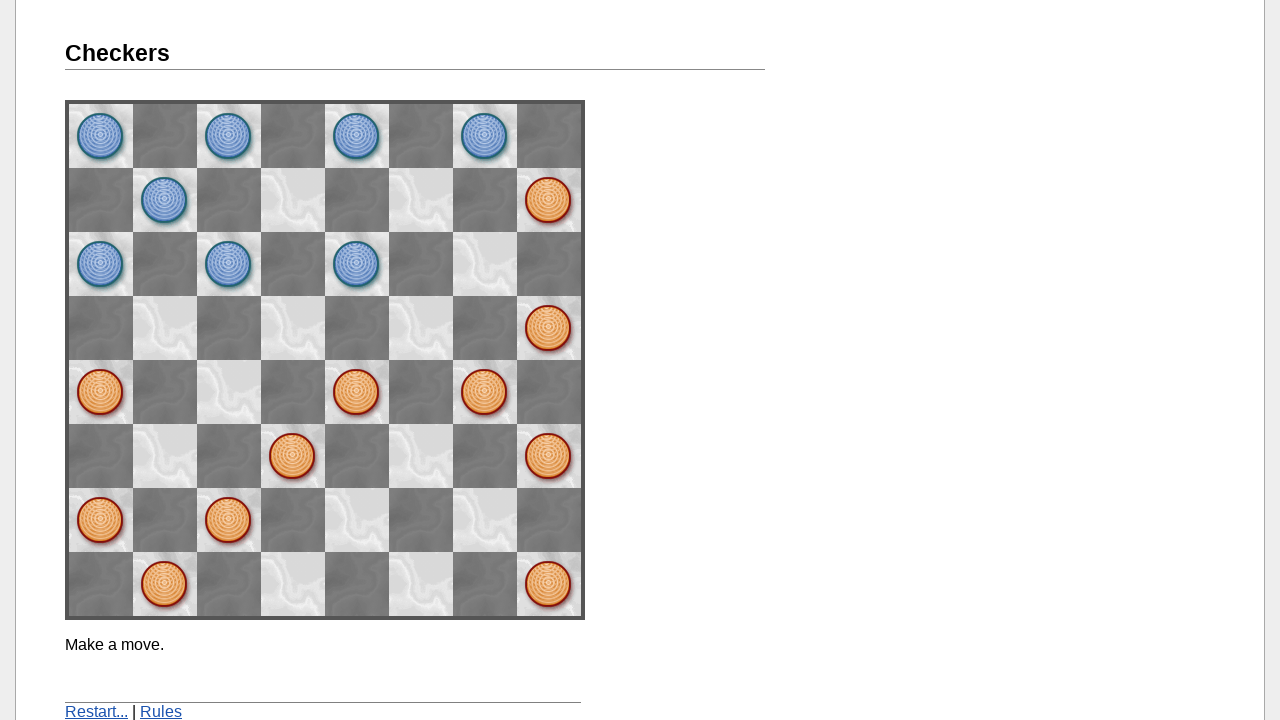

Clicked space space24 at (421, 328) on [name='space24']
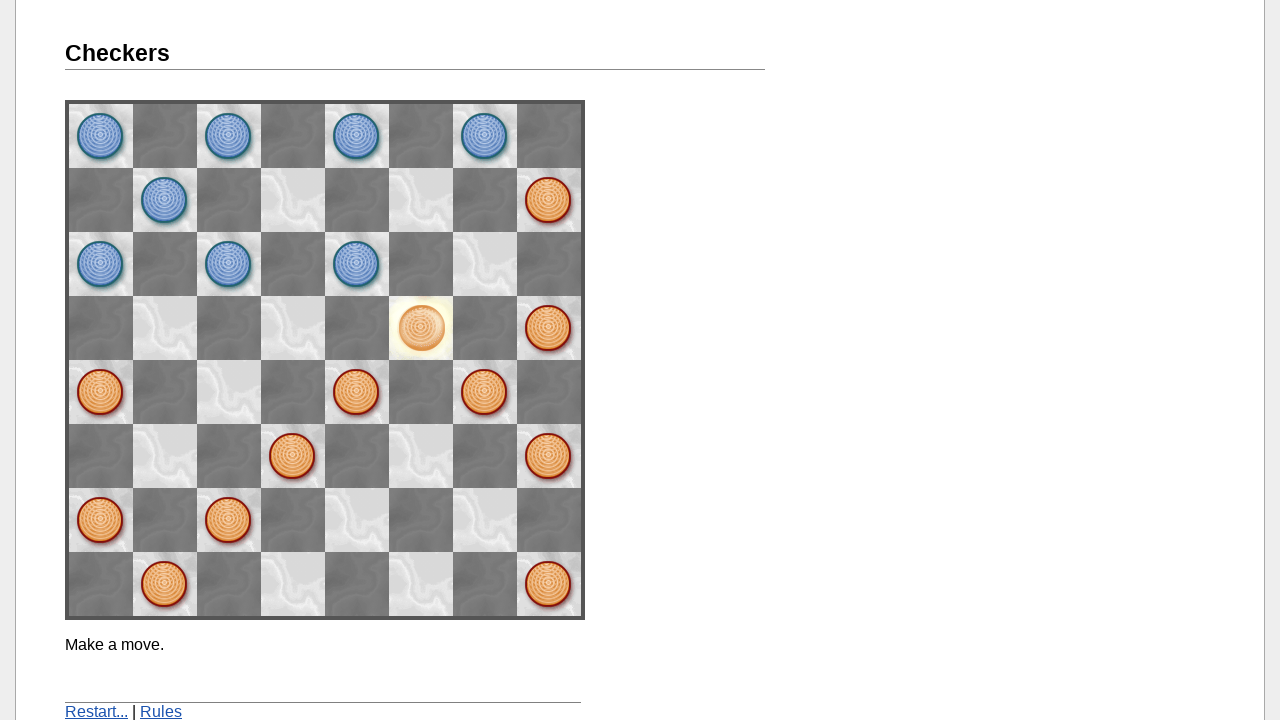

Waited 2 seconds before move ('space24', 'space15')
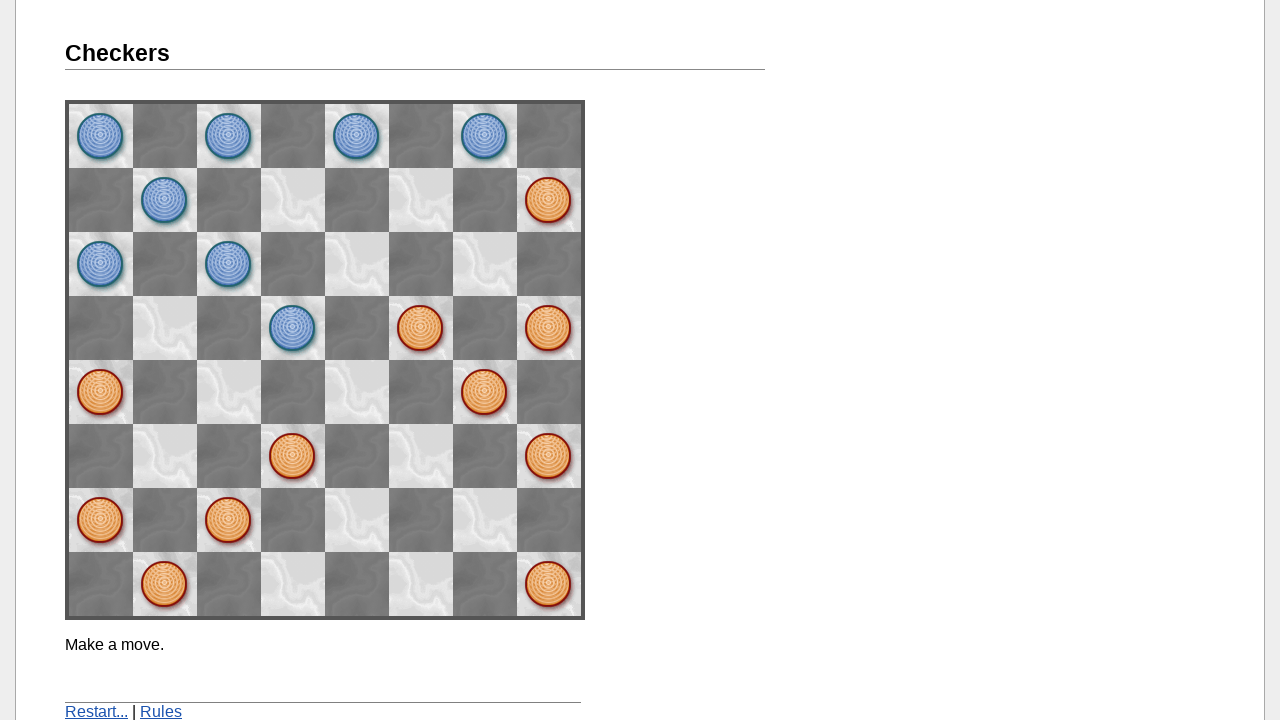

Clicked space space24 at (421, 328) on [name='space24']
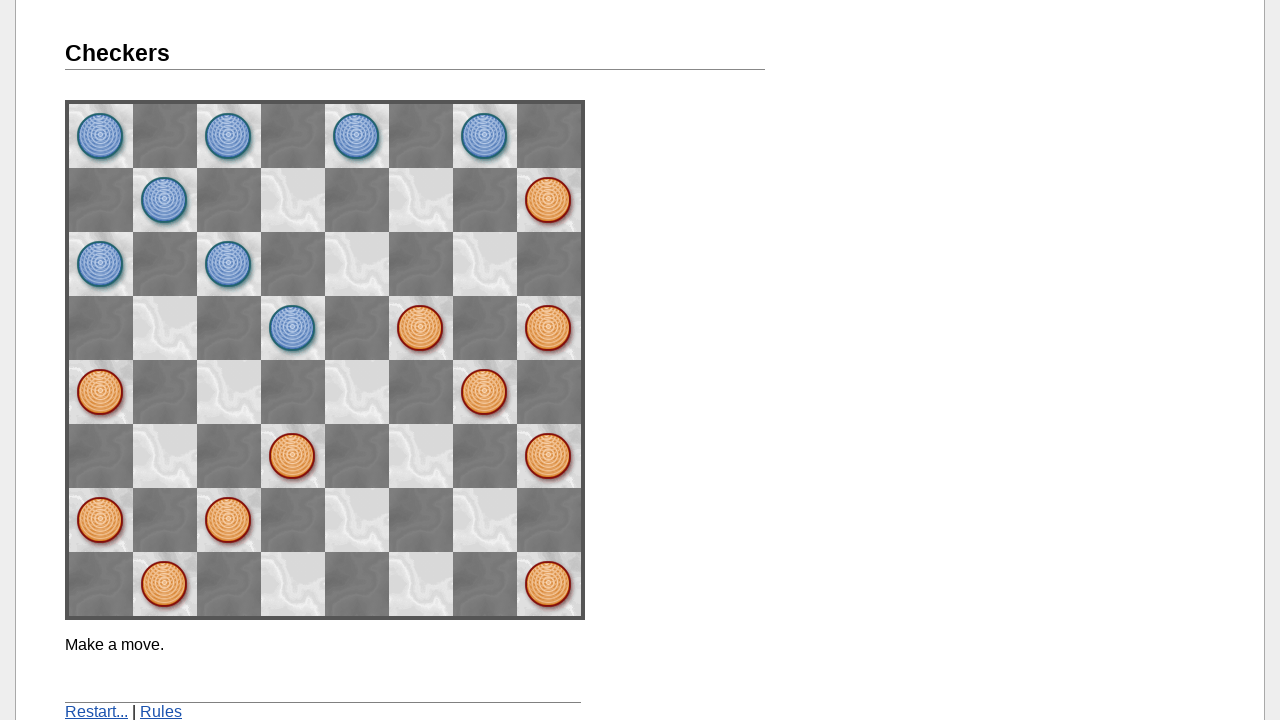

Clicked space space15 at (485, 264) on [name='space15']
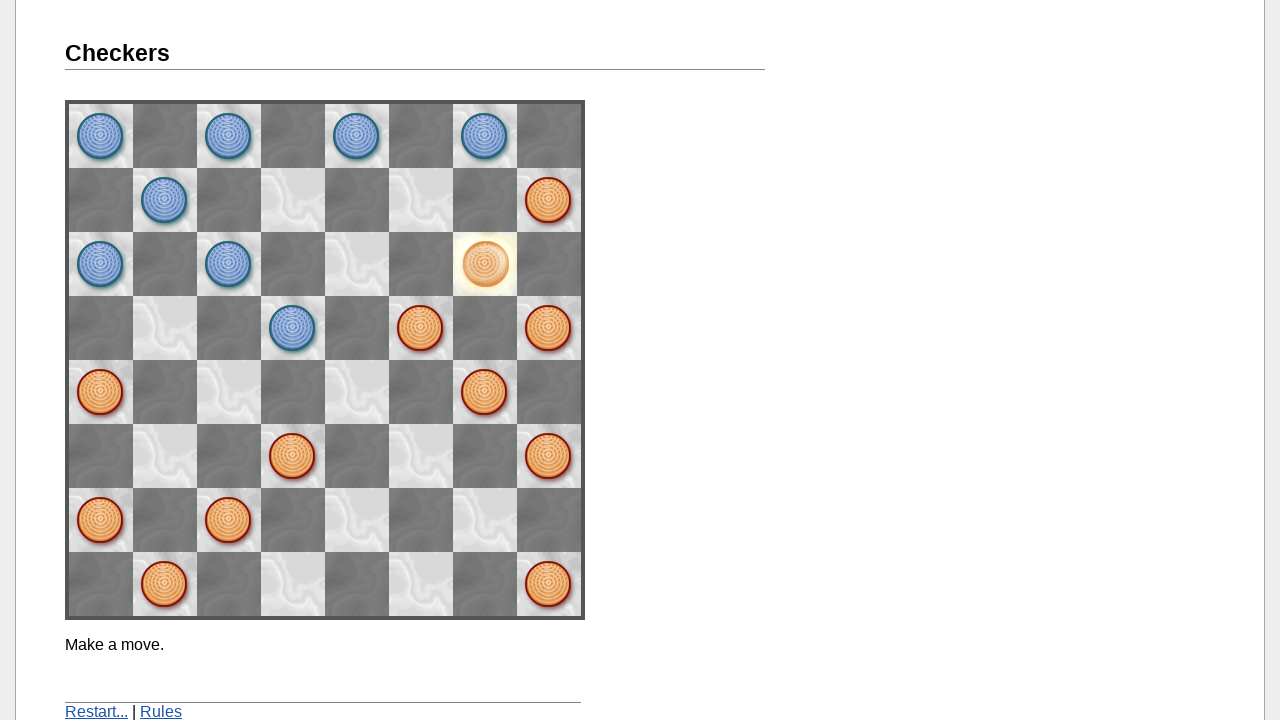

Waited 2 seconds before move ('space51', 'space62')
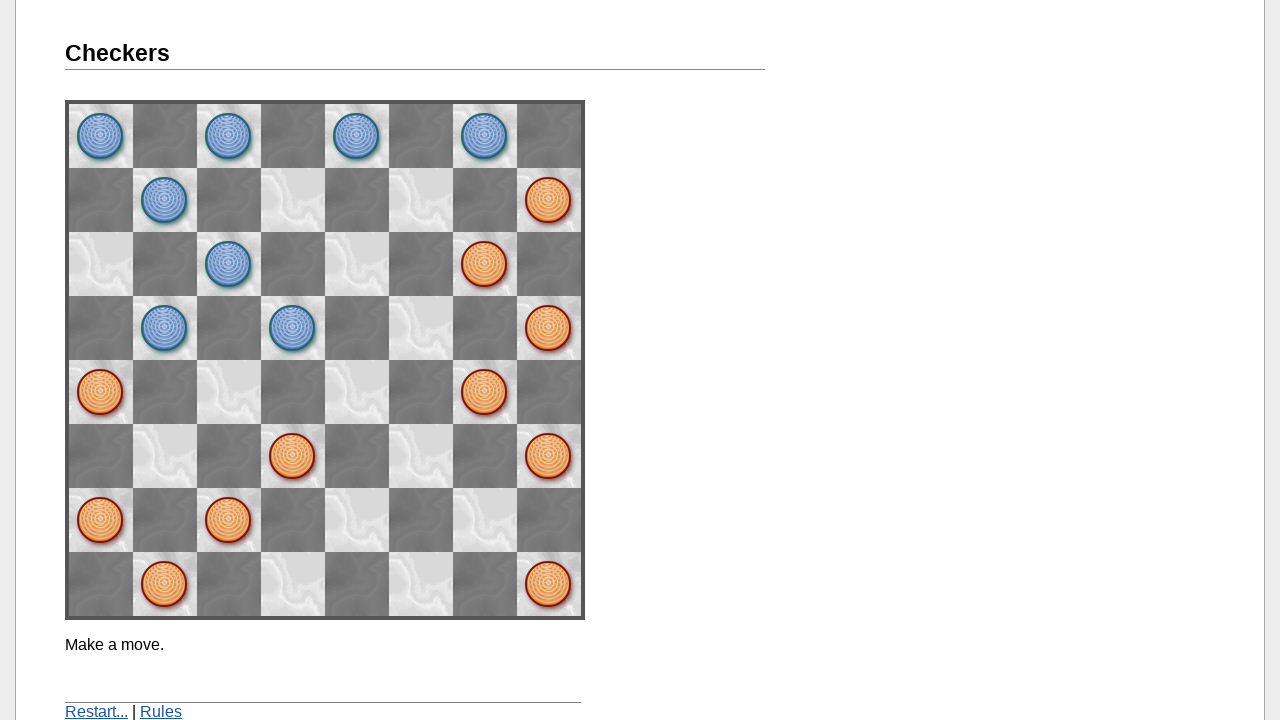

Clicked space space51 at (229, 520) on [name='space51']
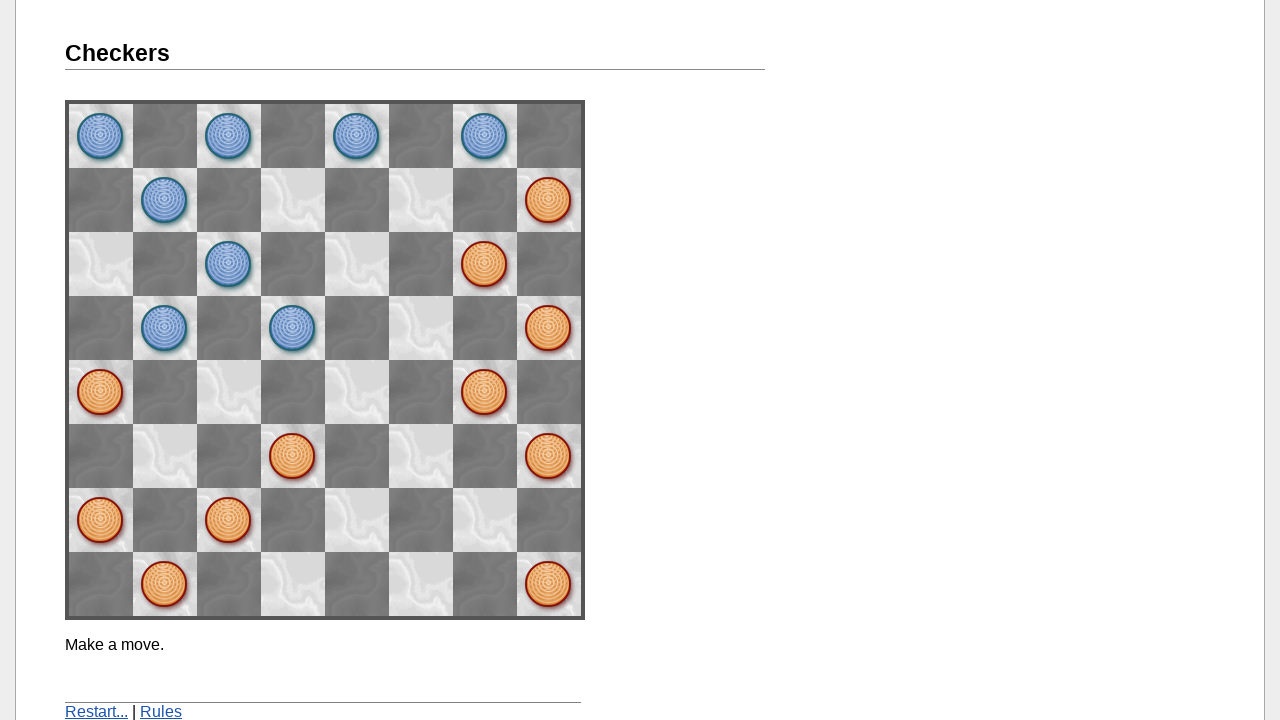

Clicked space space62 at (165, 456) on [name='space62']
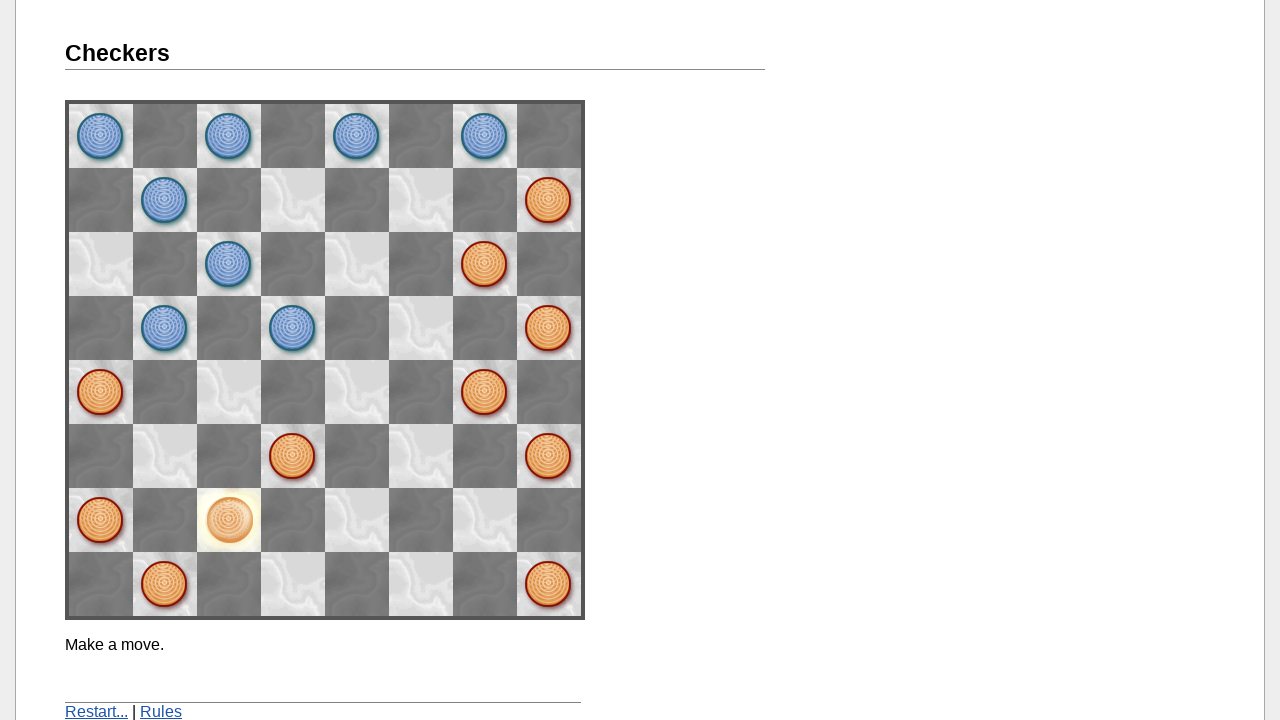

Waited 2 seconds before move ('space62', 'space53')
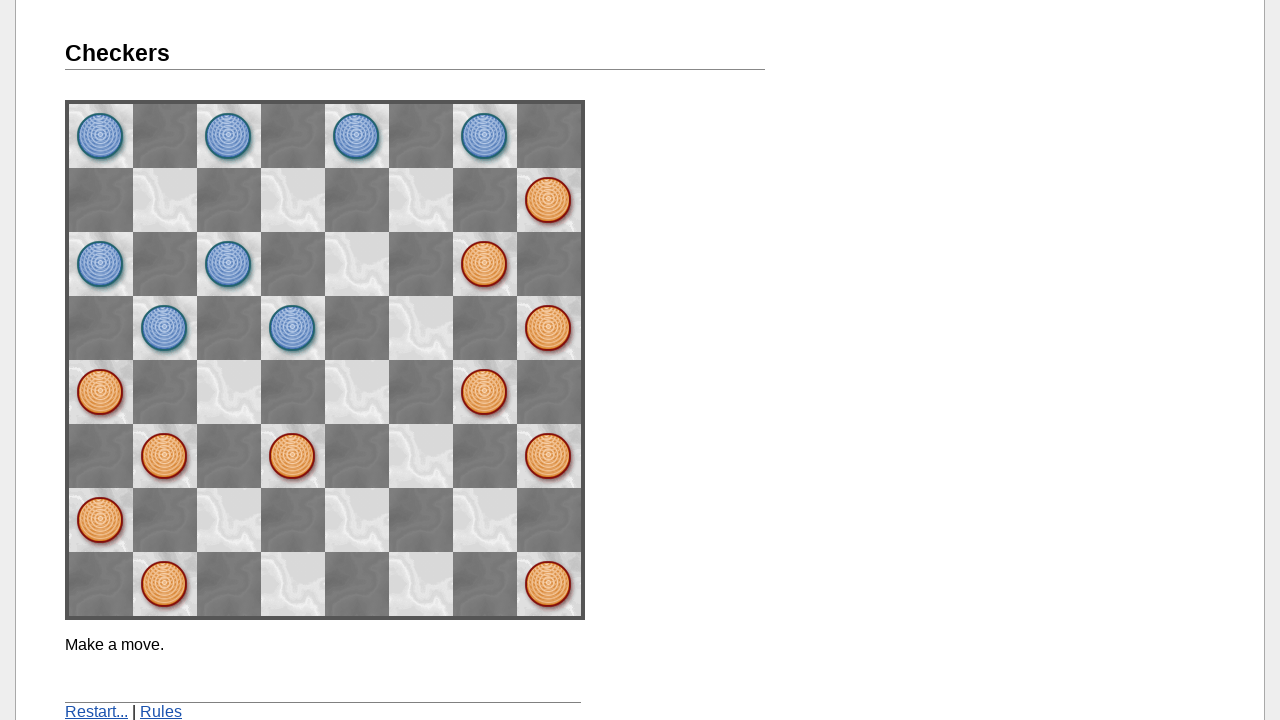

Clicked space space62 at (165, 456) on [name='space62']
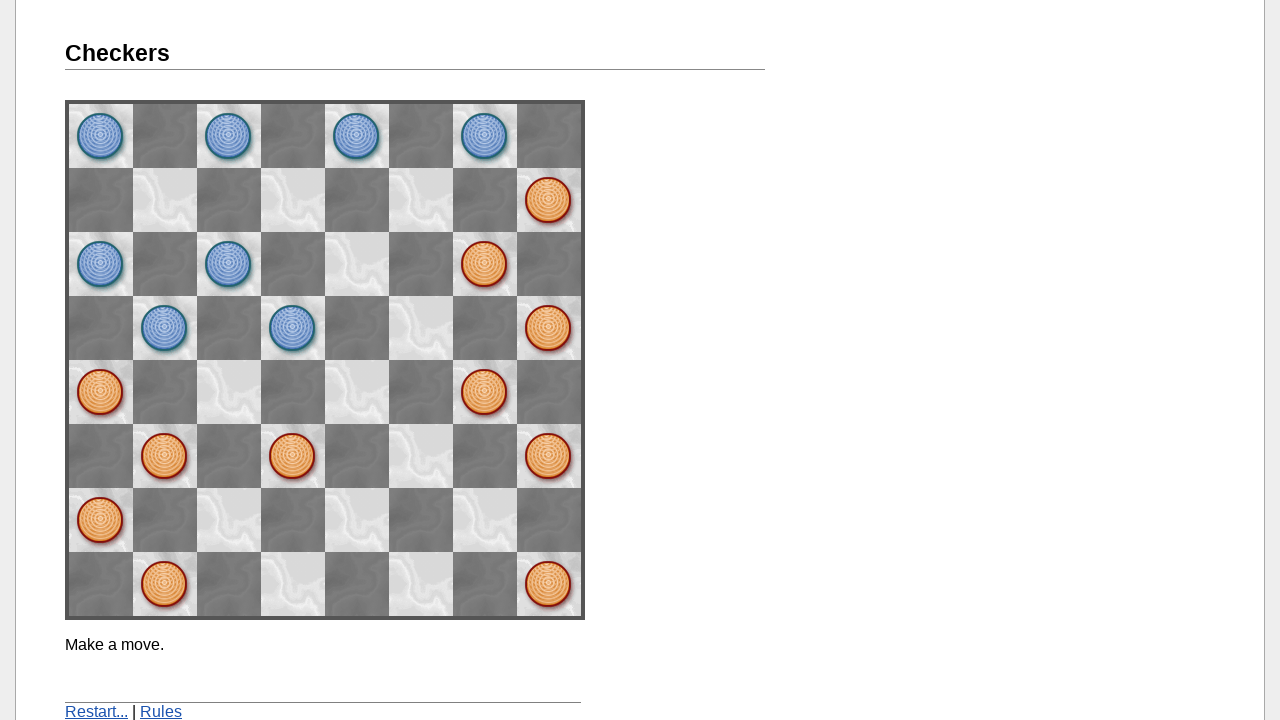

Clicked space space53 at (229, 392) on [name='space53']
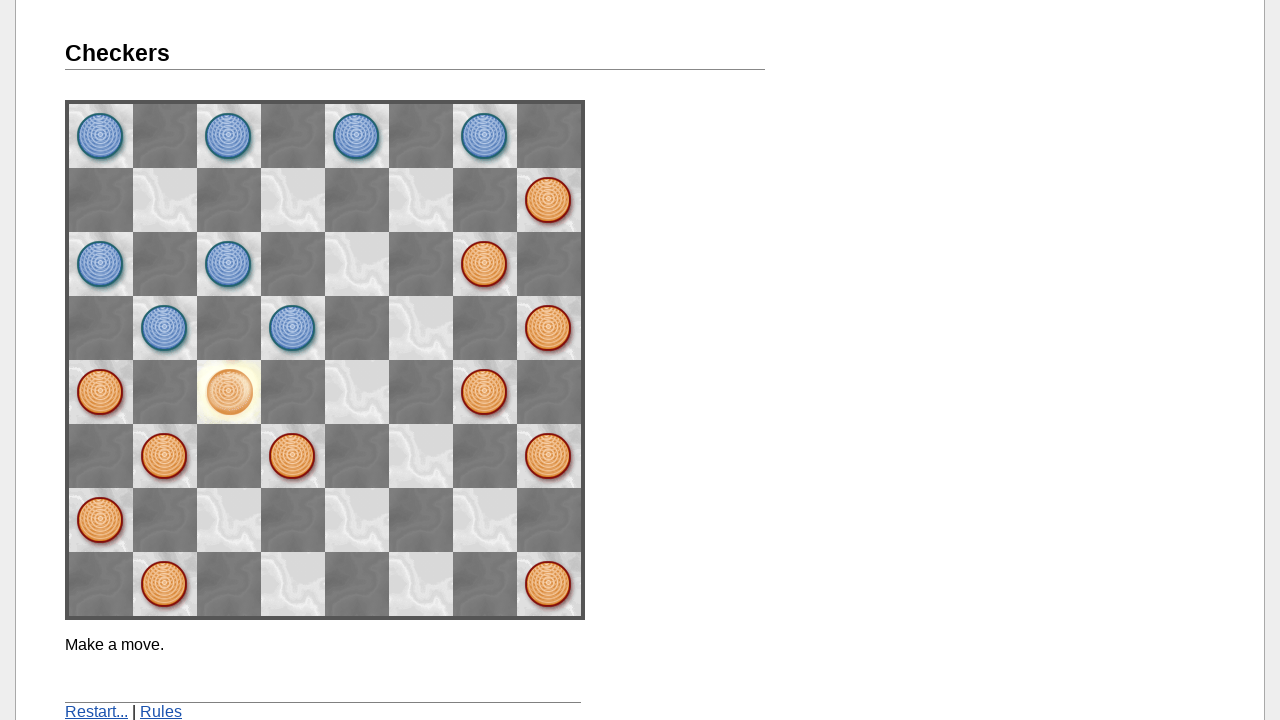

Waited 2 seconds before move ('space71', 'space53')
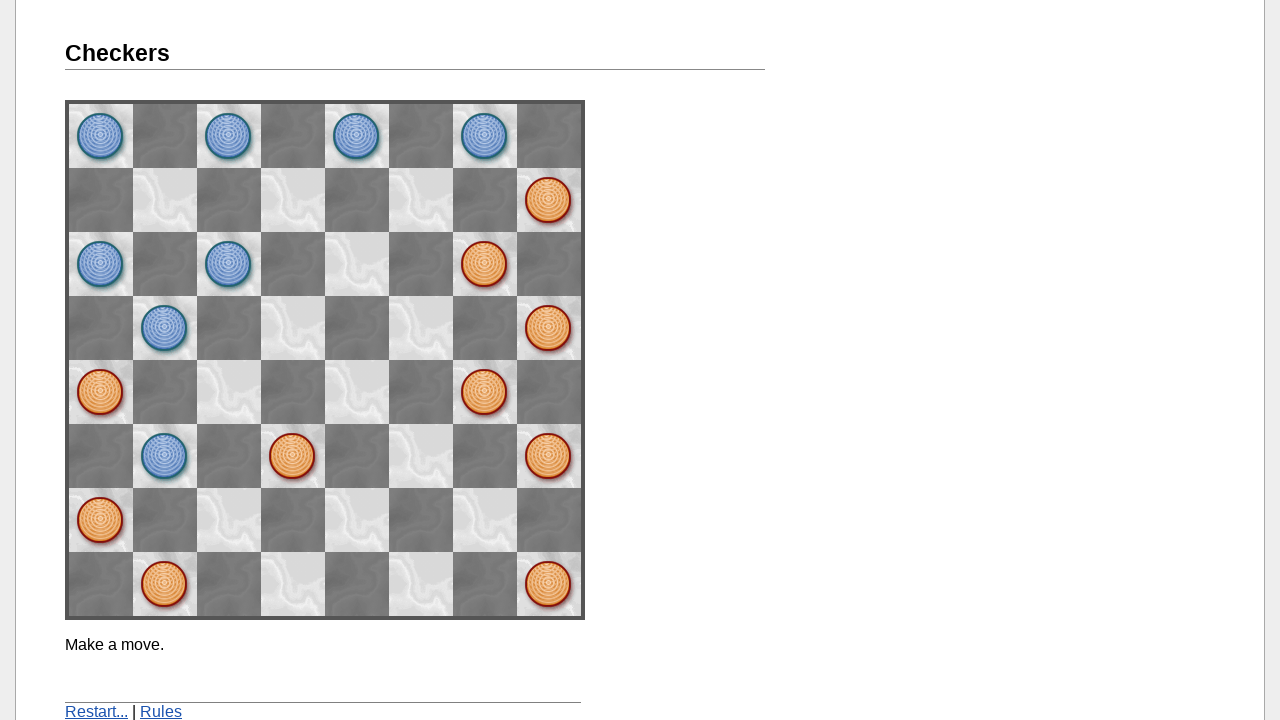

Clicked space space71 at (101, 520) on [name='space71']
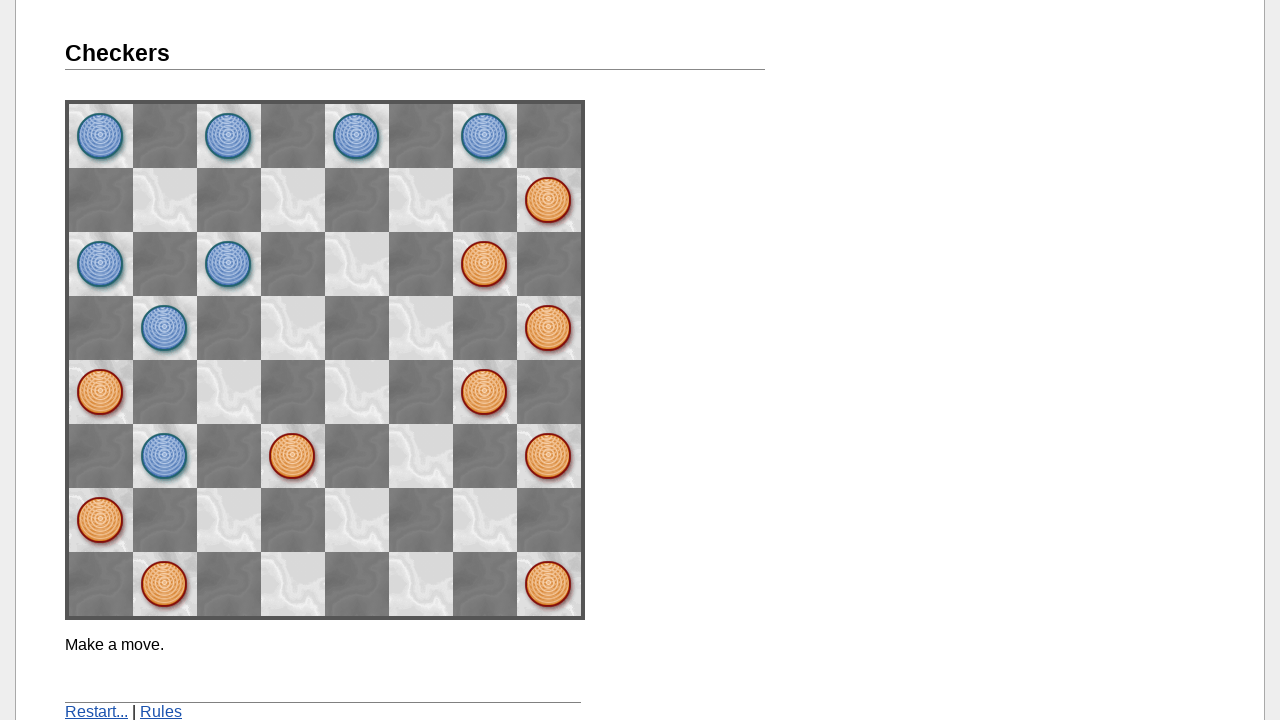

Clicked space space53 at (229, 392) on [name='space53']
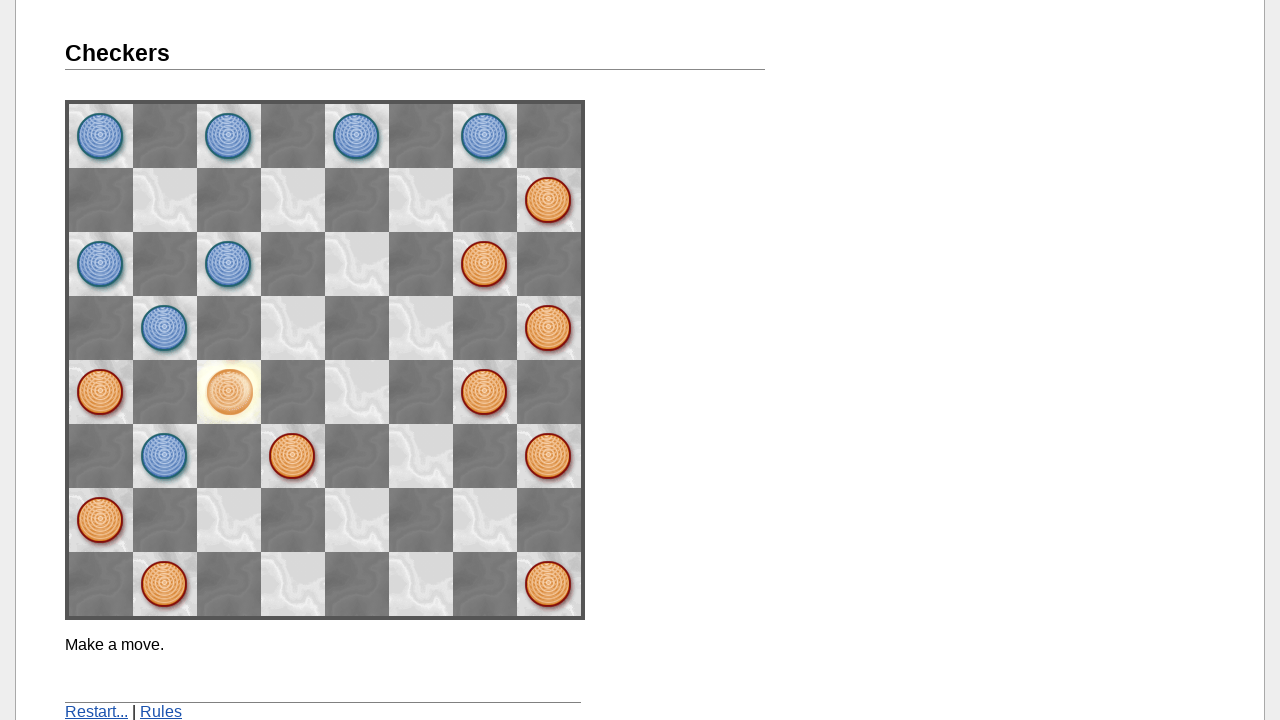

Waited 2 seconds before move ('space13', 'space24')
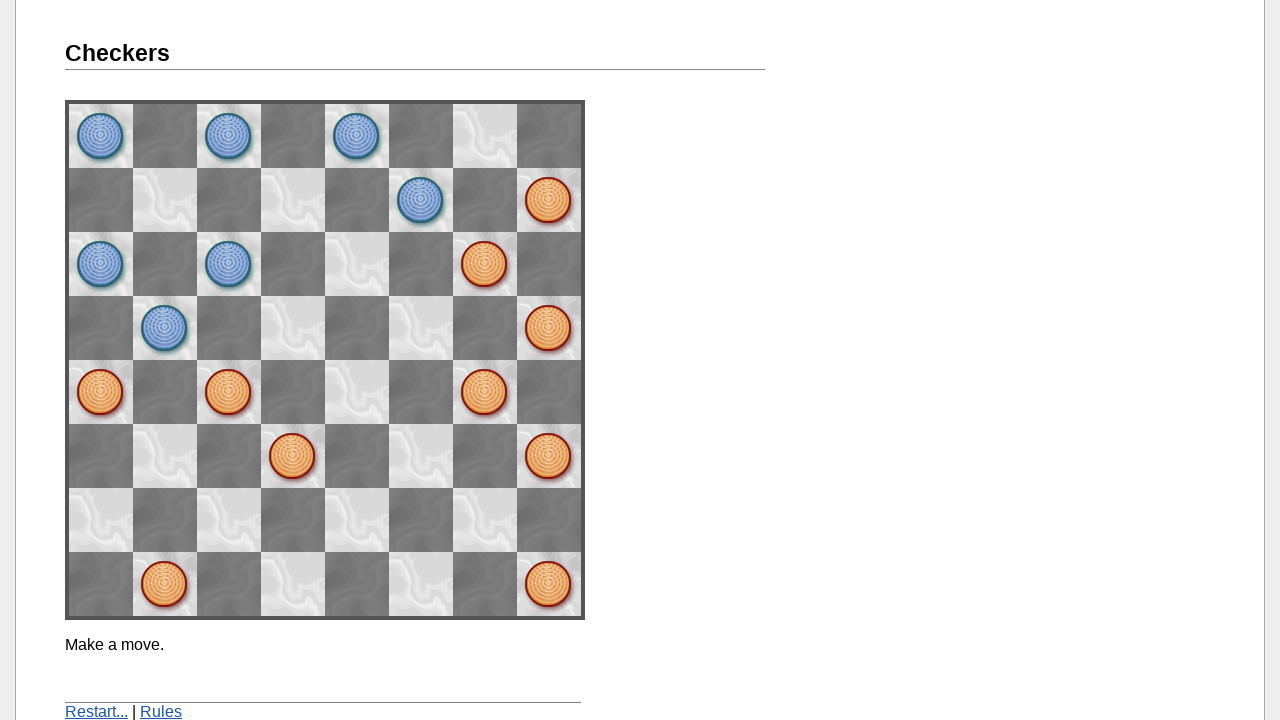

Clicked space space13 at (485, 392) on [name='space13']
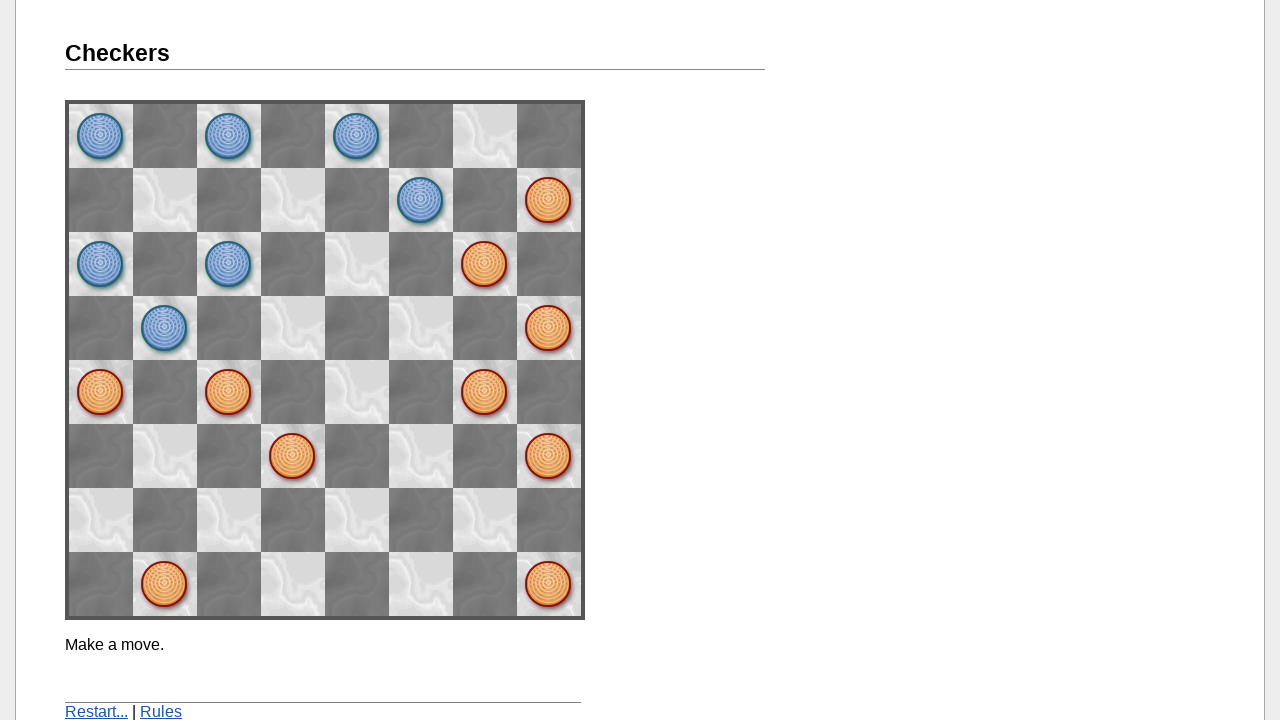

Clicked space space24 at (421, 328) on [name='space24']
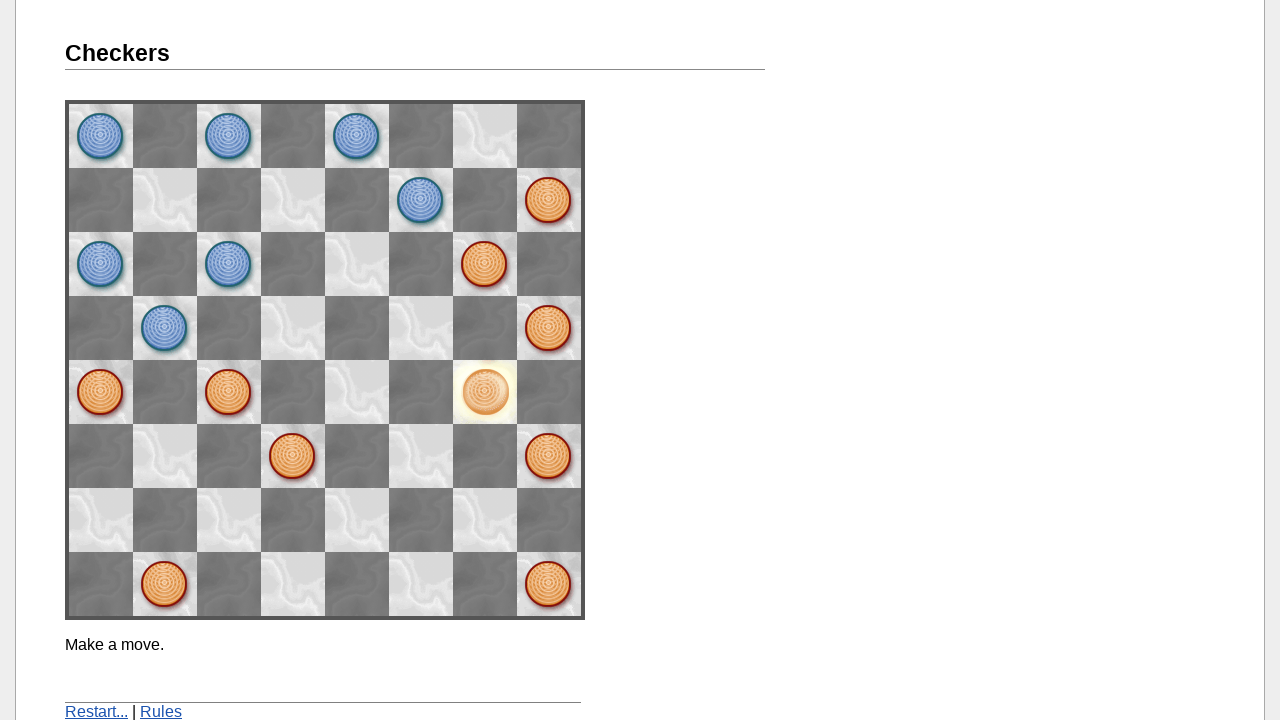

Waited 2 seconds before move ('space15', 'space37')
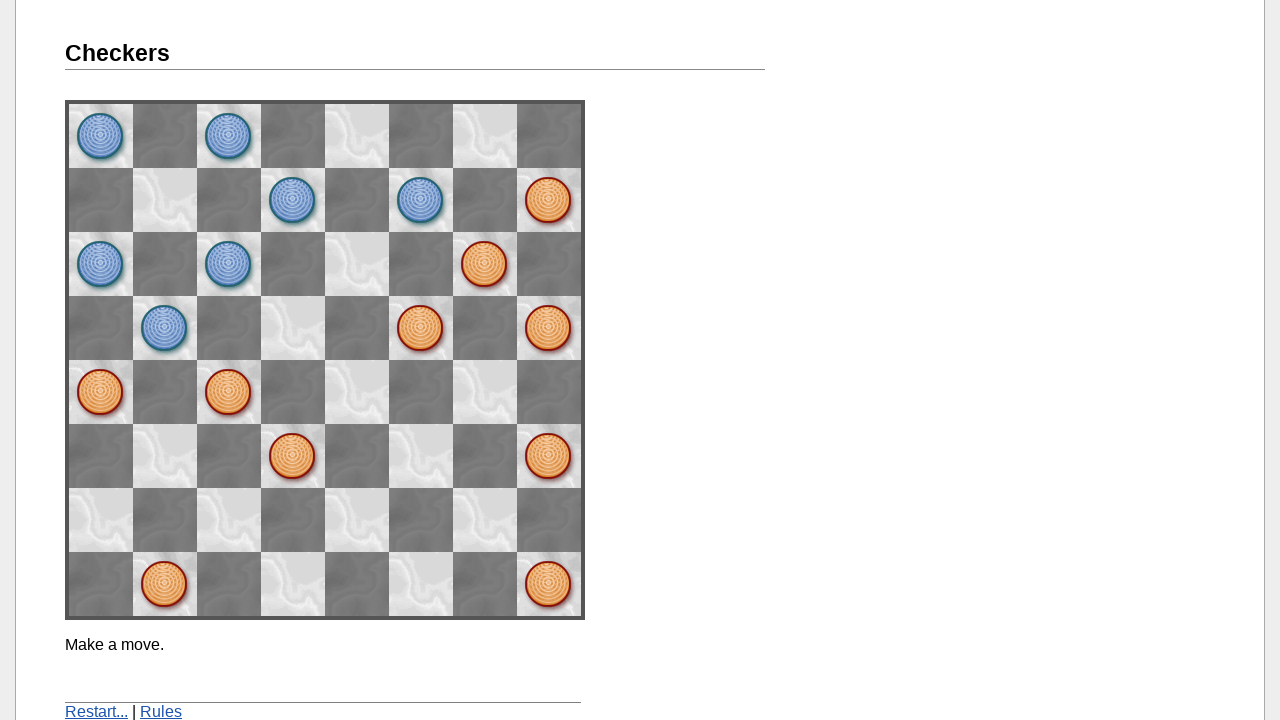

Clicked space space15 at (485, 264) on [name='space15']
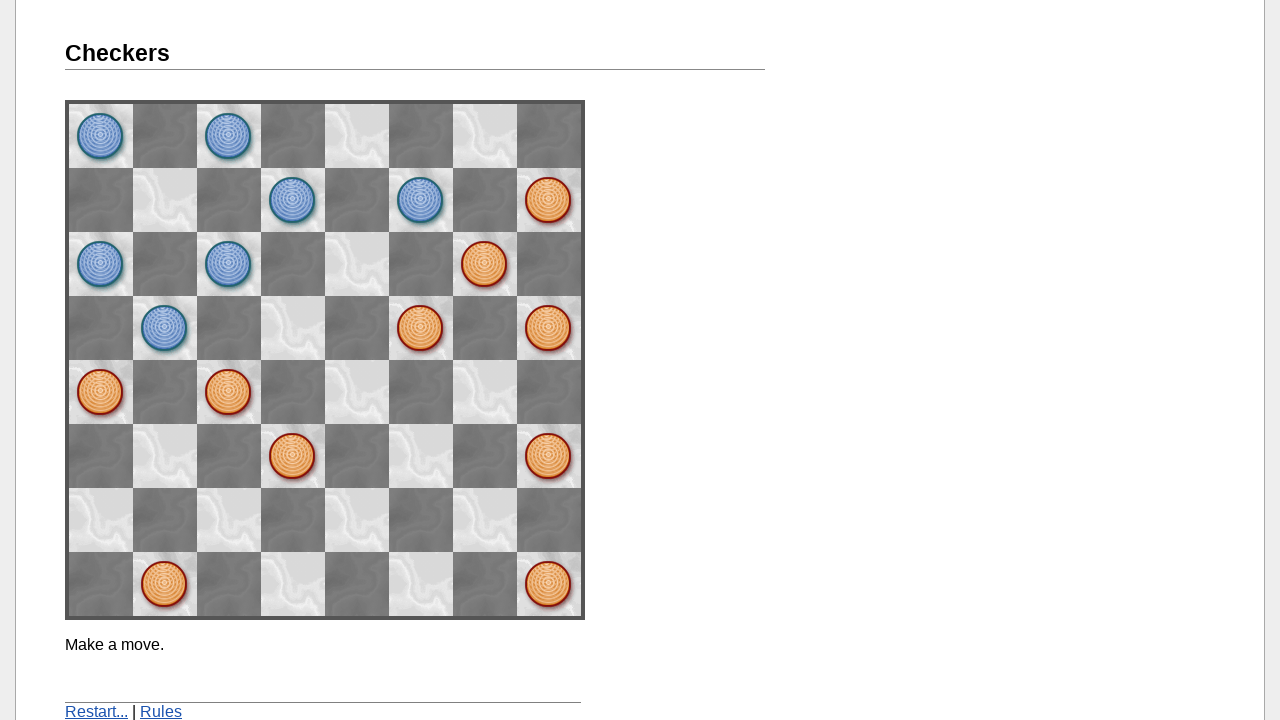

Clicked space space37 at (357, 136) on [name='space37']
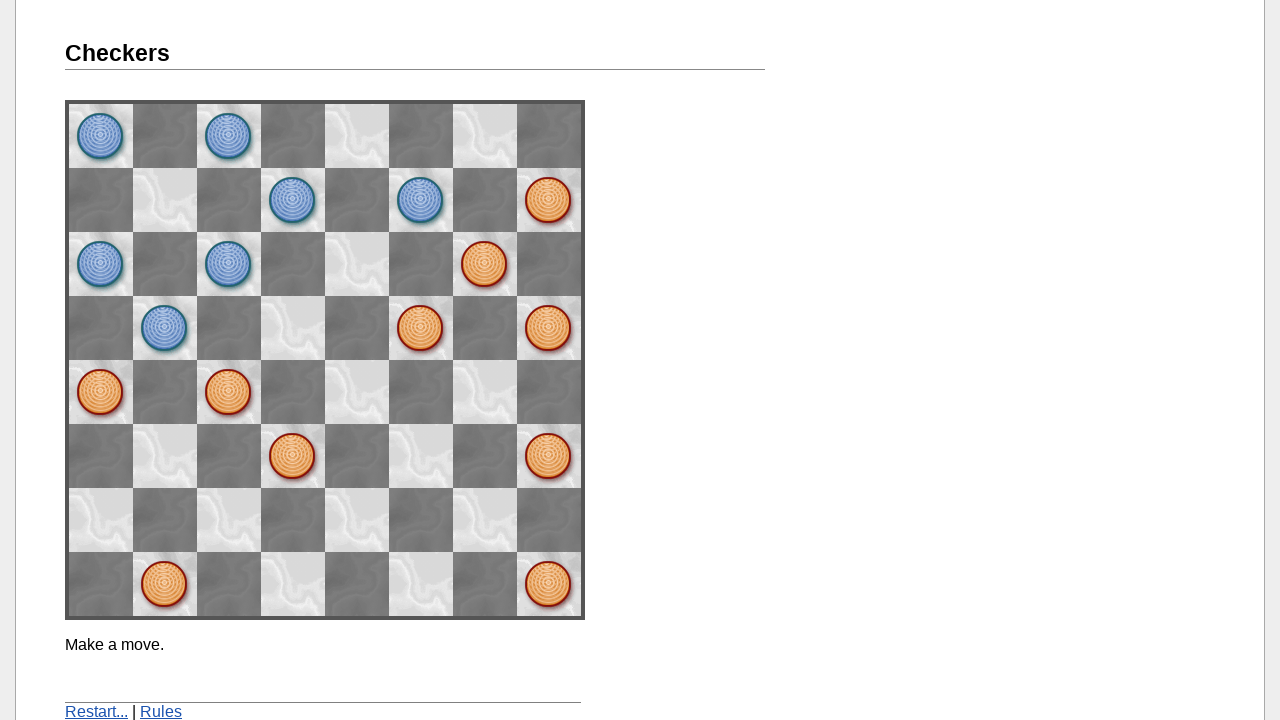

Waited 2 seconds before move ('space06', 'space17')
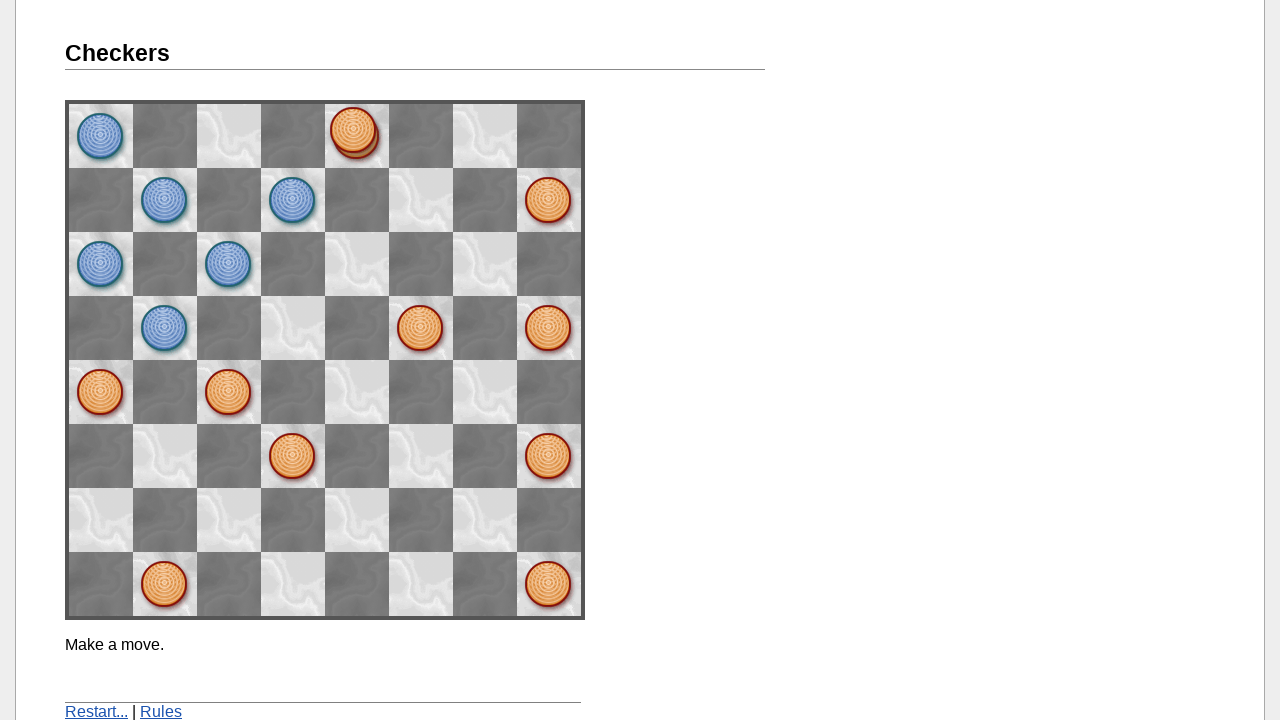

Clicked space space06 at (549, 200) on [name='space06']
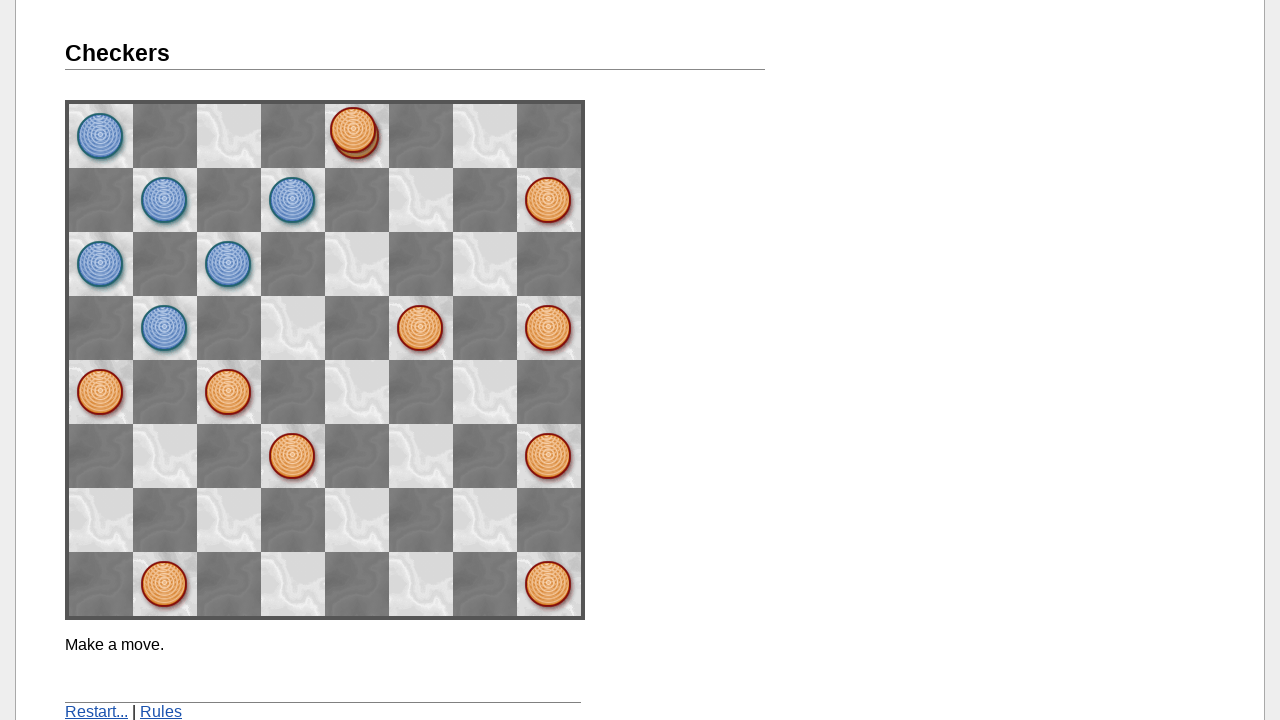

Clicked space space17 at (485, 136) on [name='space17']
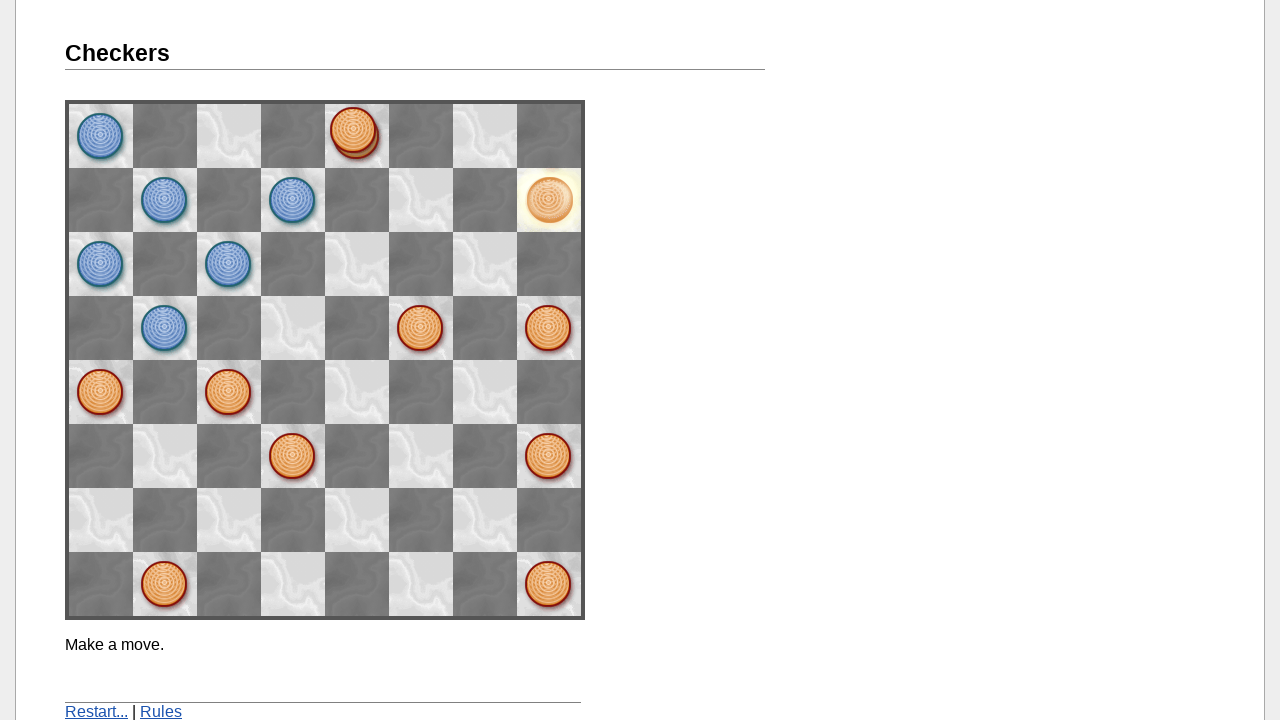

Waited 2 seconds before move ('space24', 'space46')
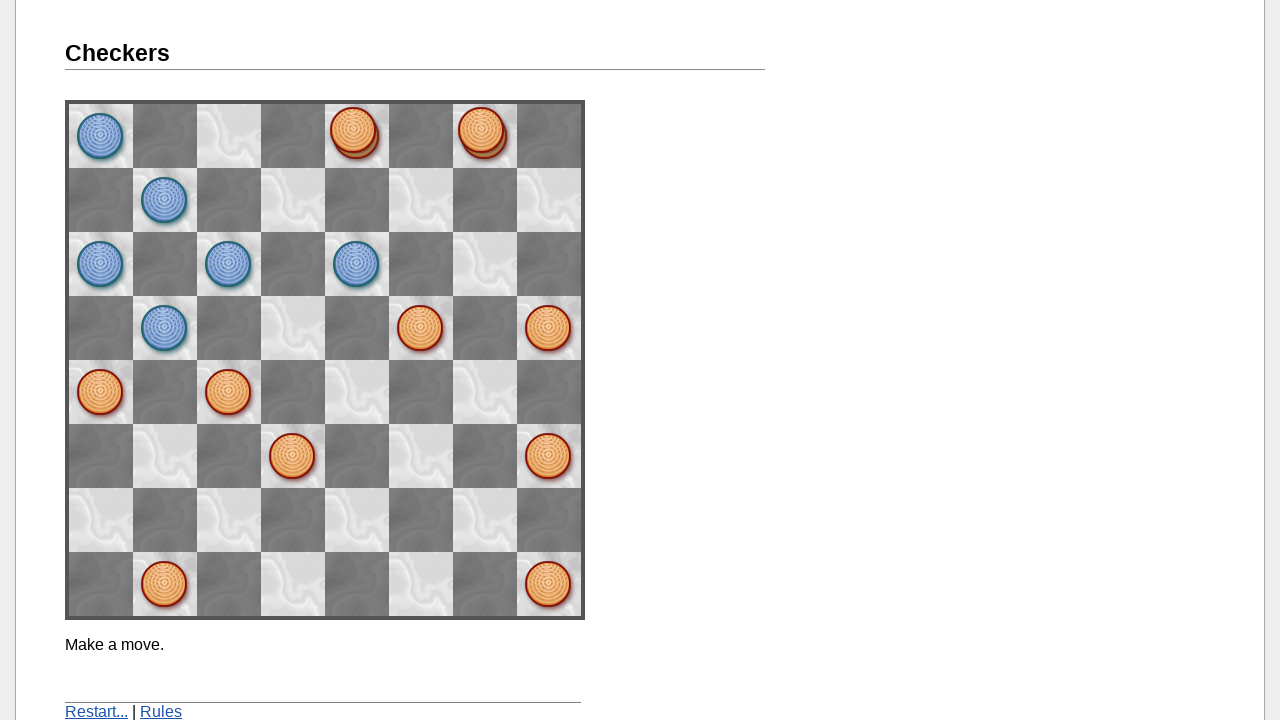

Clicked space space24 at (421, 328) on [name='space24']
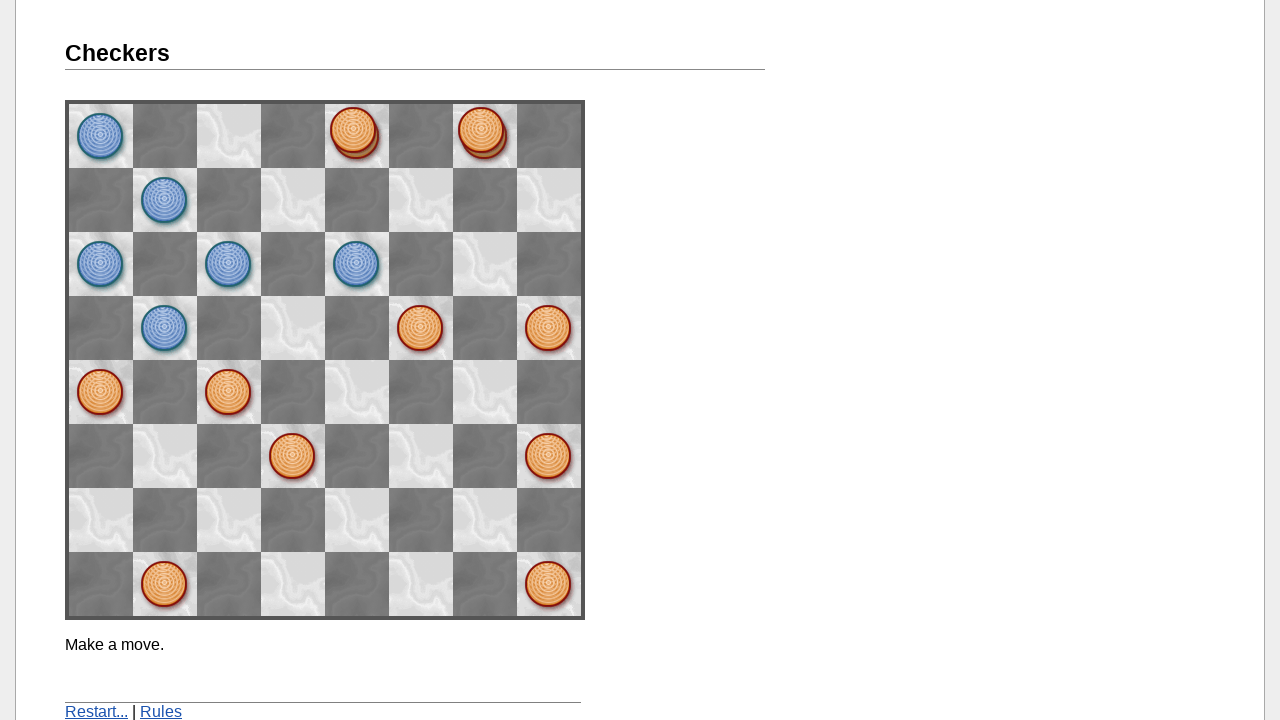

Clicked space space46 at (293, 200) on [name='space46']
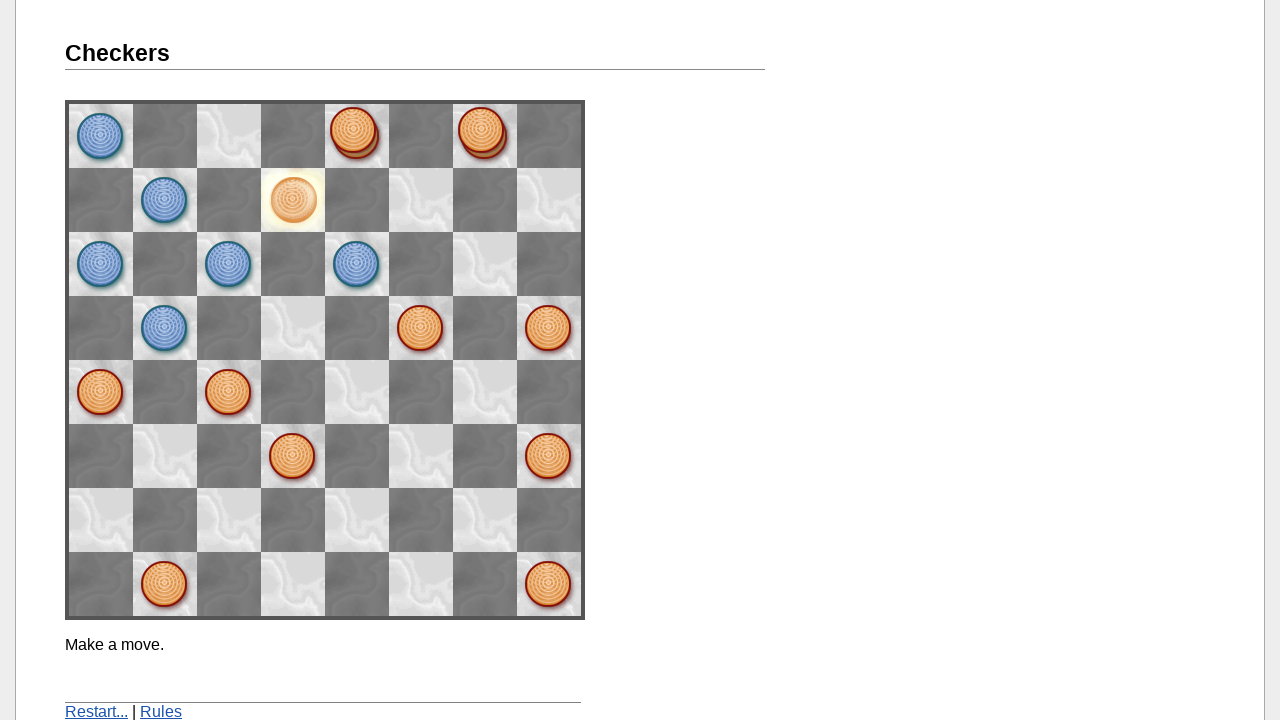

Waited 2 seconds before move ('space53', 'space35')
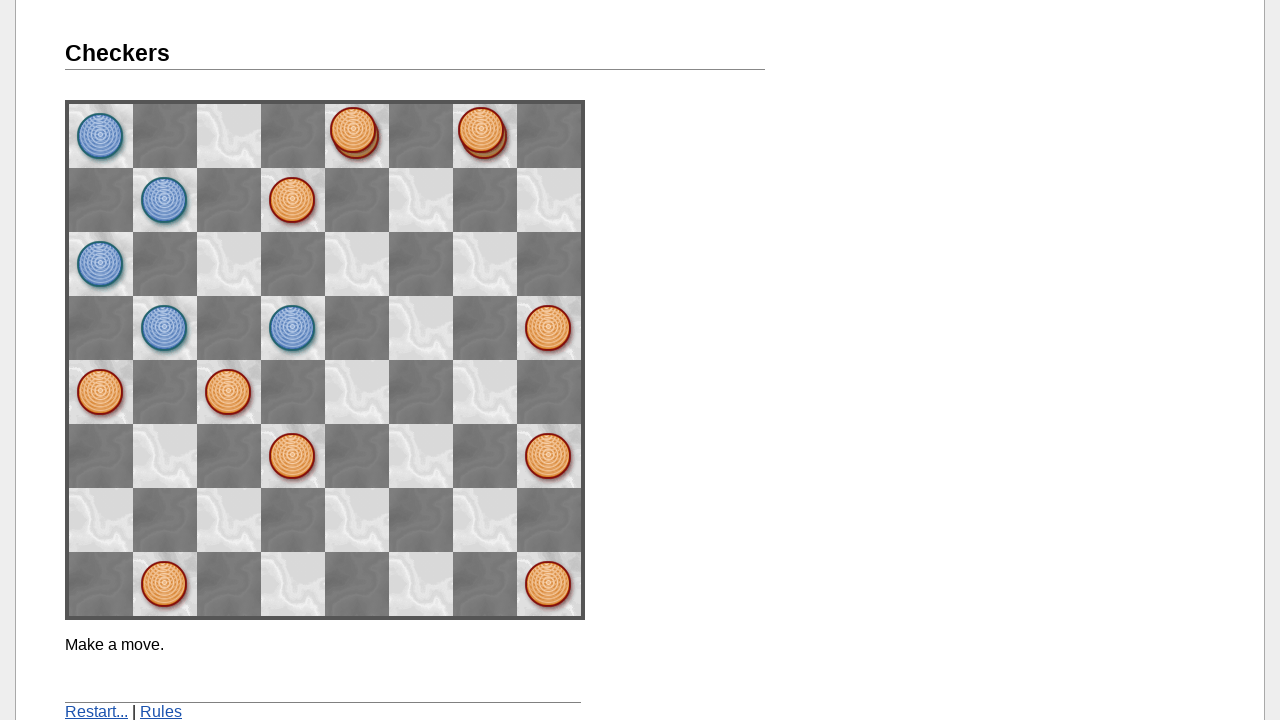

Clicked space space53 at (229, 392) on [name='space53']
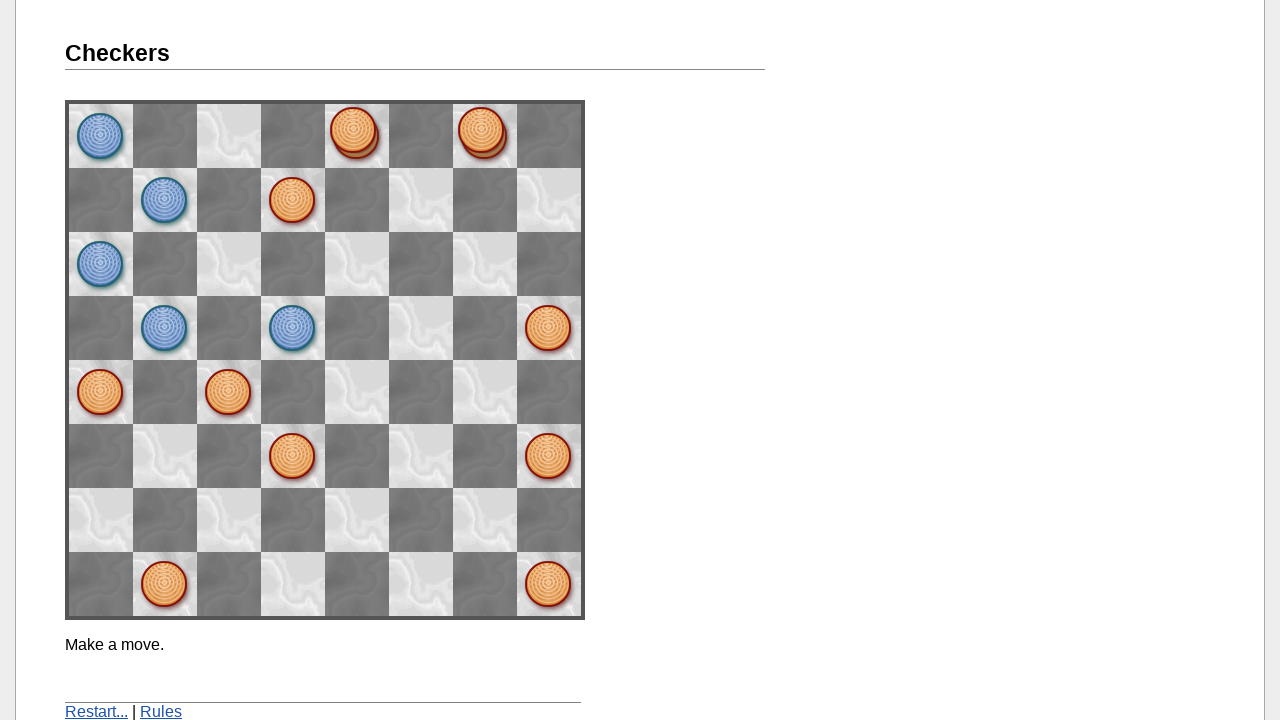

Clicked space space35 at (357, 264) on [name='space35']
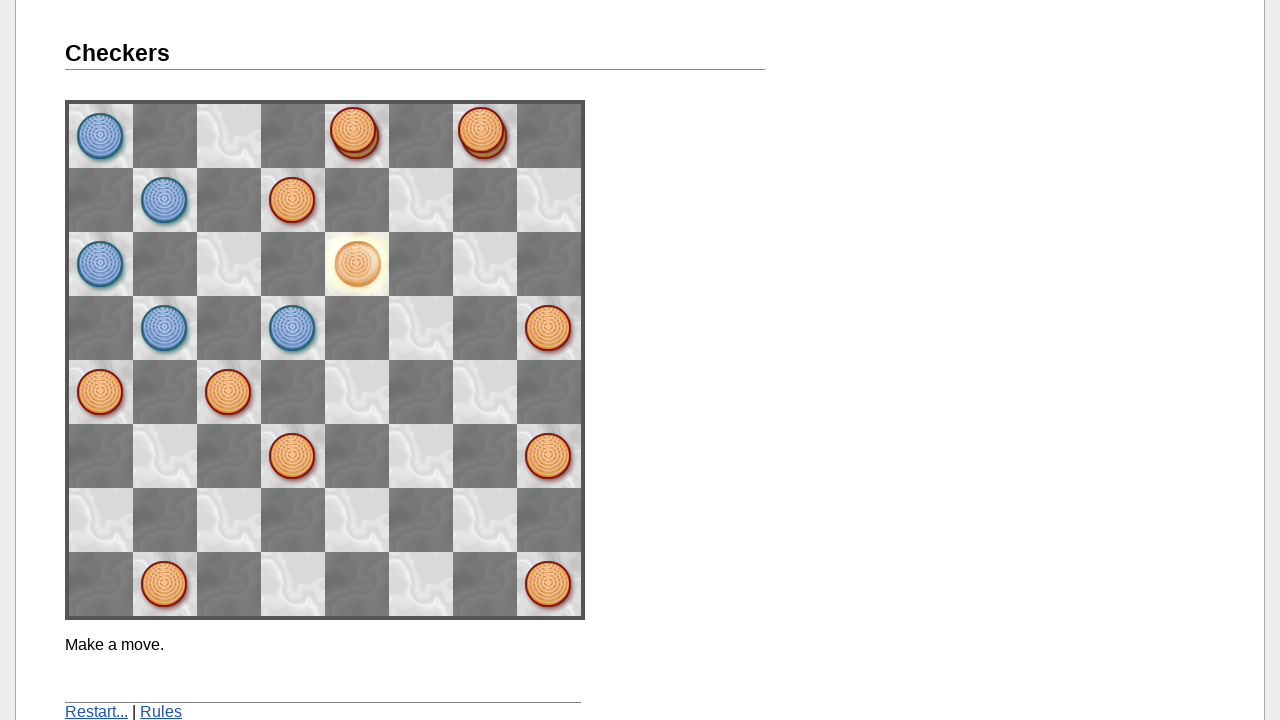

Waited 2 seconds before move ('space42', 'space64')
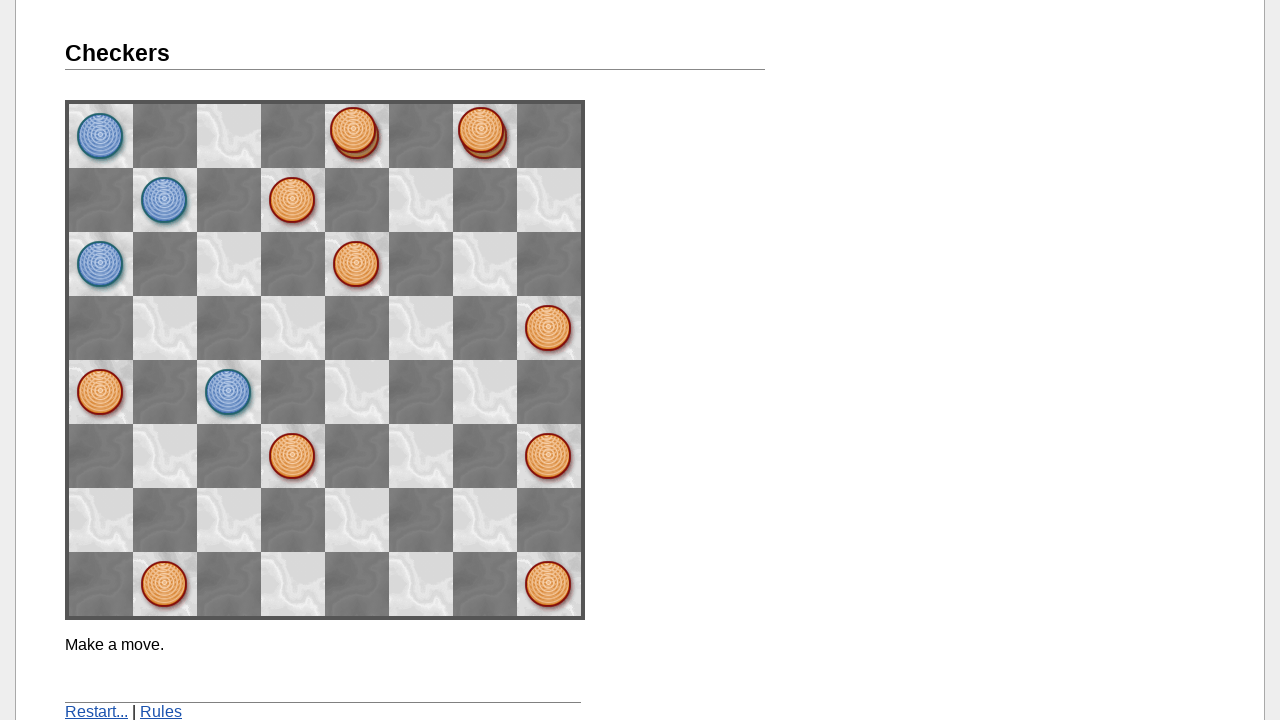

Clicked space space42 at (293, 456) on [name='space42']
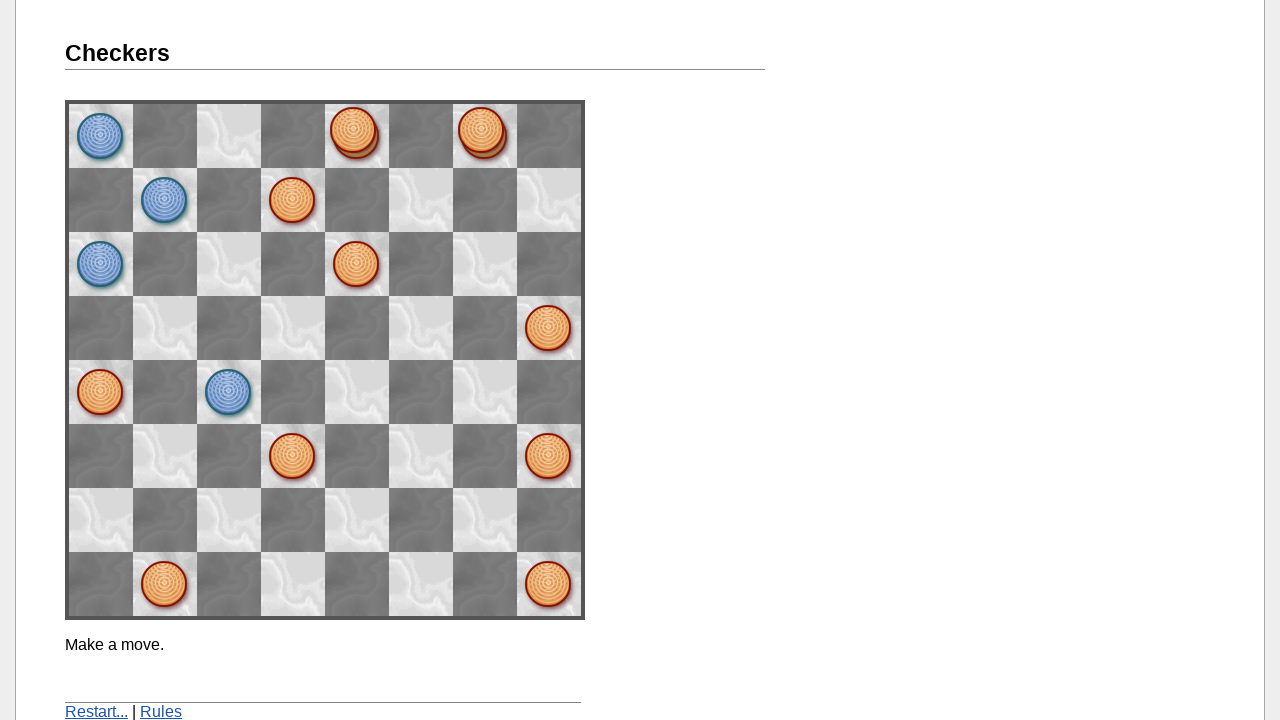

Clicked space space64 at (165, 328) on [name='space64']
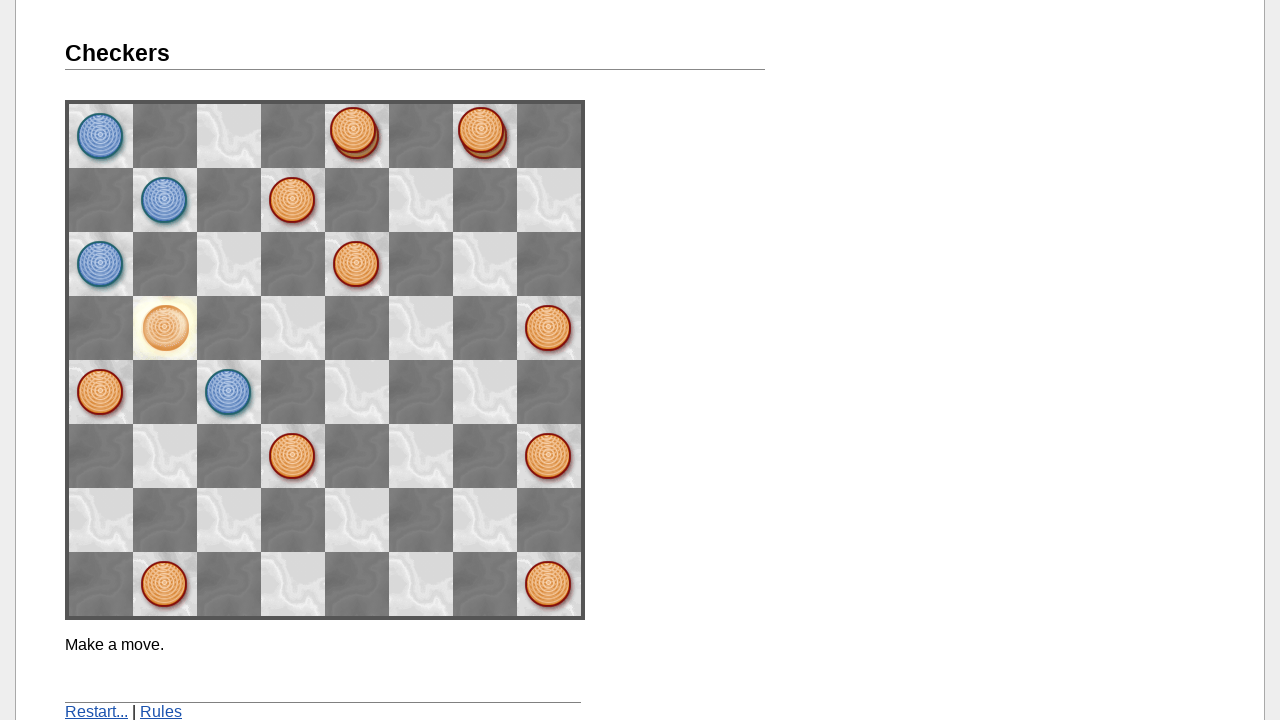

Waited 2 seconds before move ('space46', 'space57')
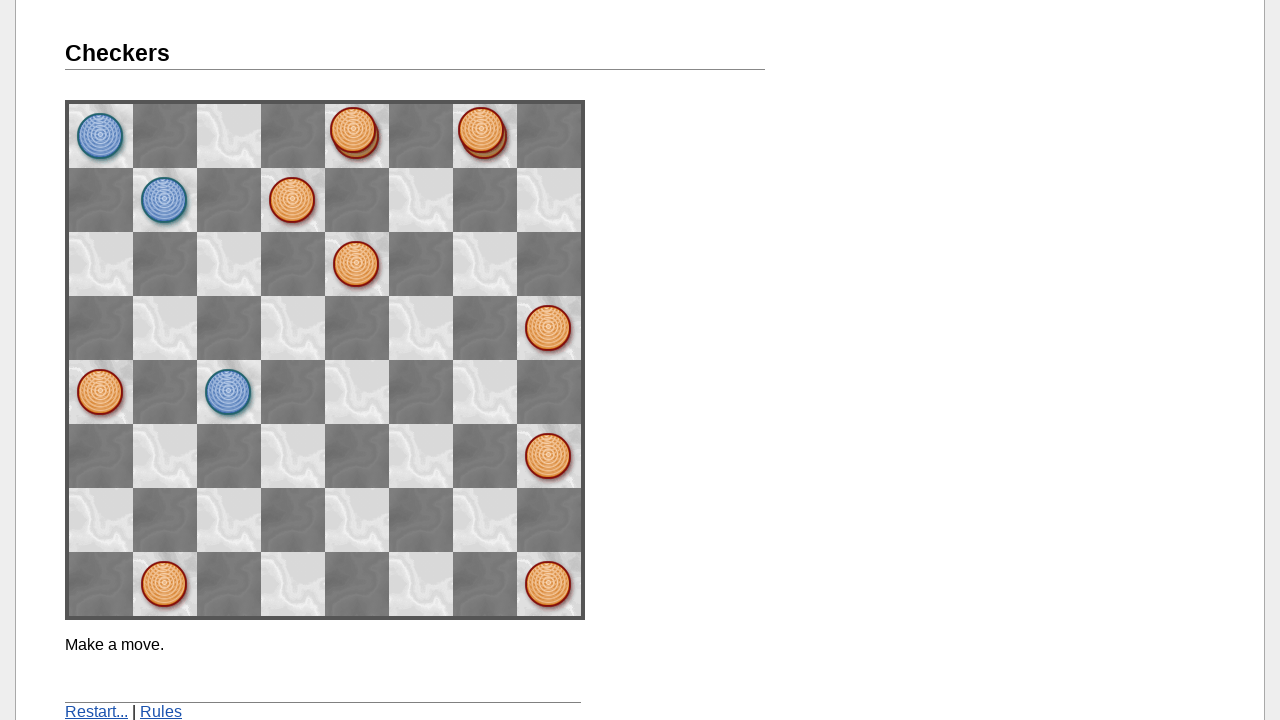

Clicked space space46 at (293, 200) on [name='space46']
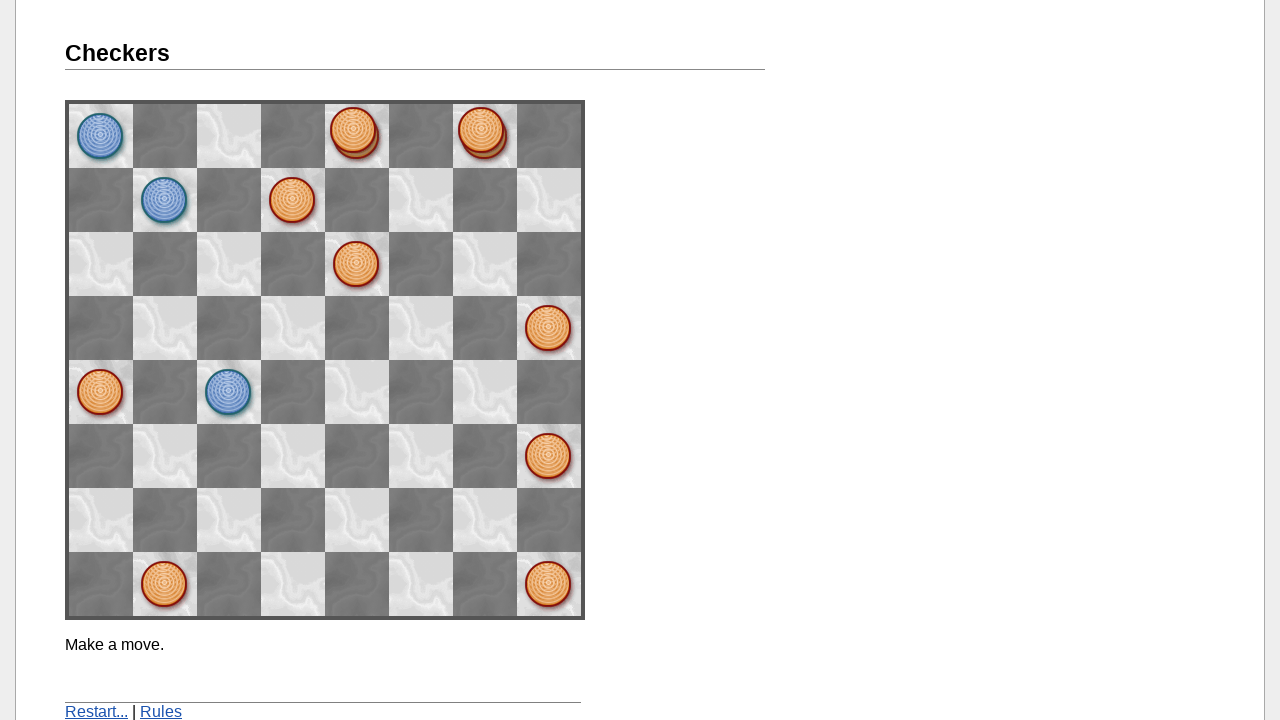

Clicked space space57 at (229, 136) on [name='space57']
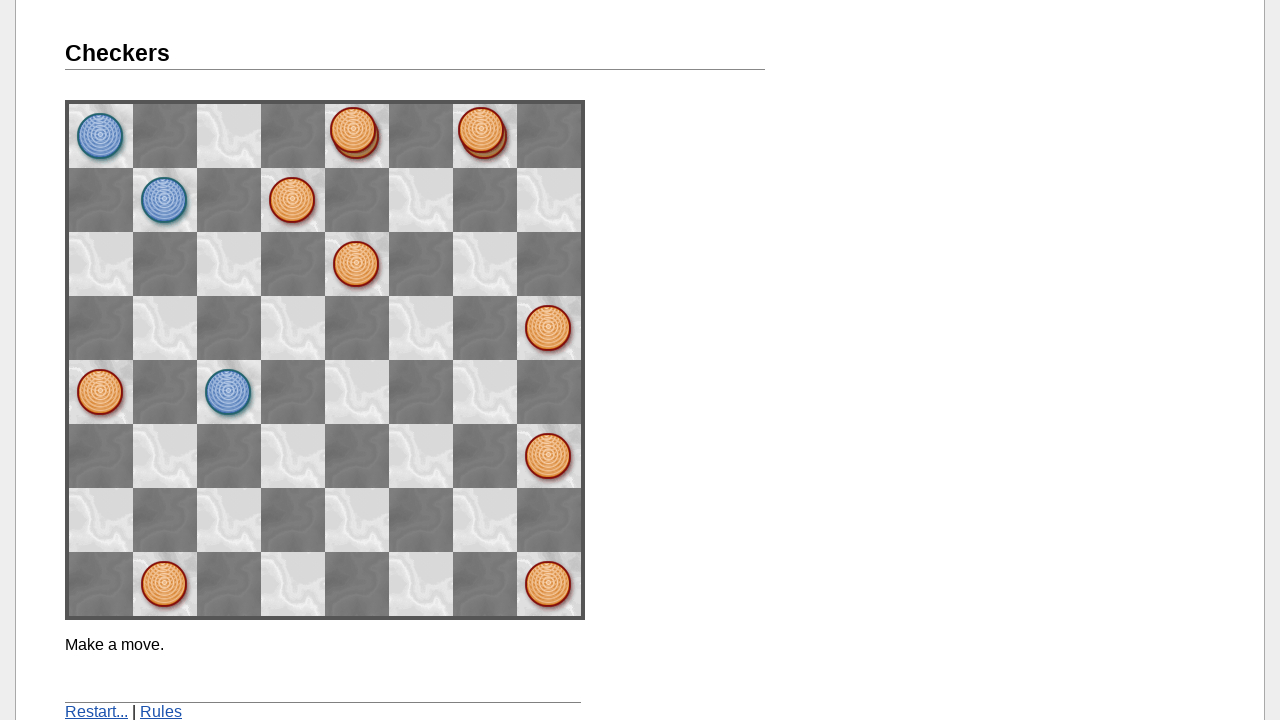

Waited 2 seconds before move ('space00', 'space11')
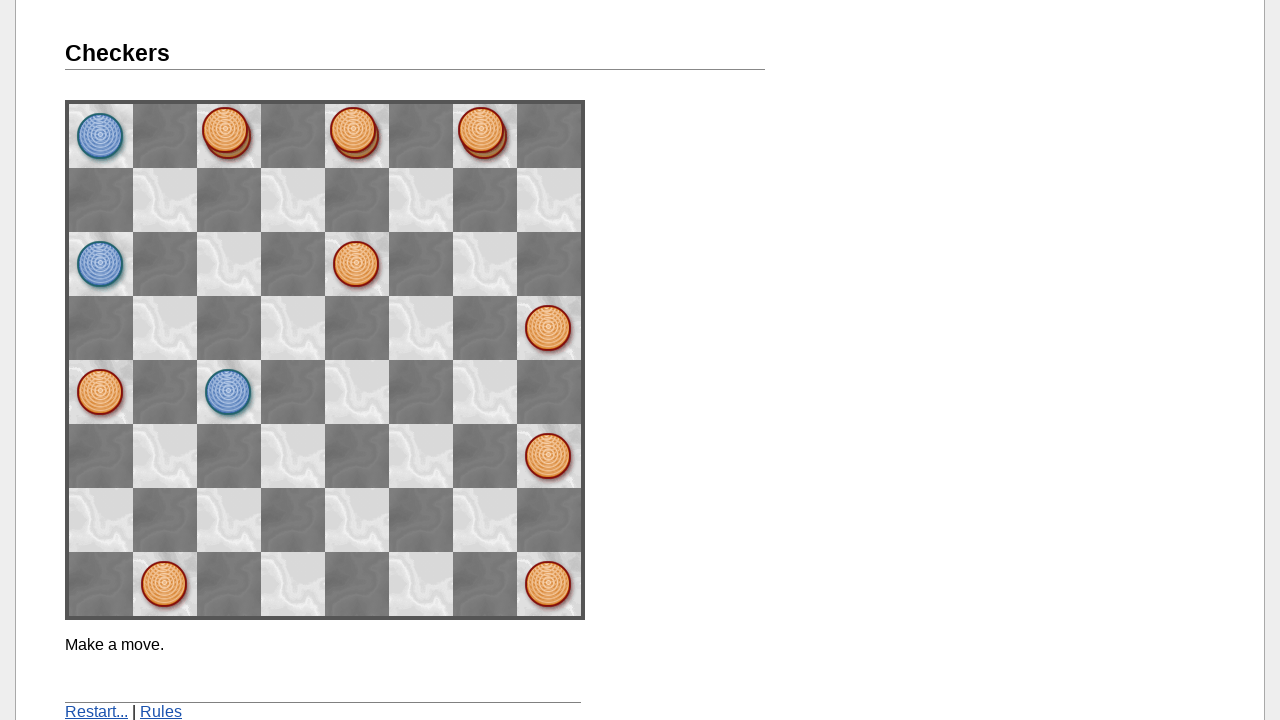

Clicked space space00 at (549, 584) on [name='space00']
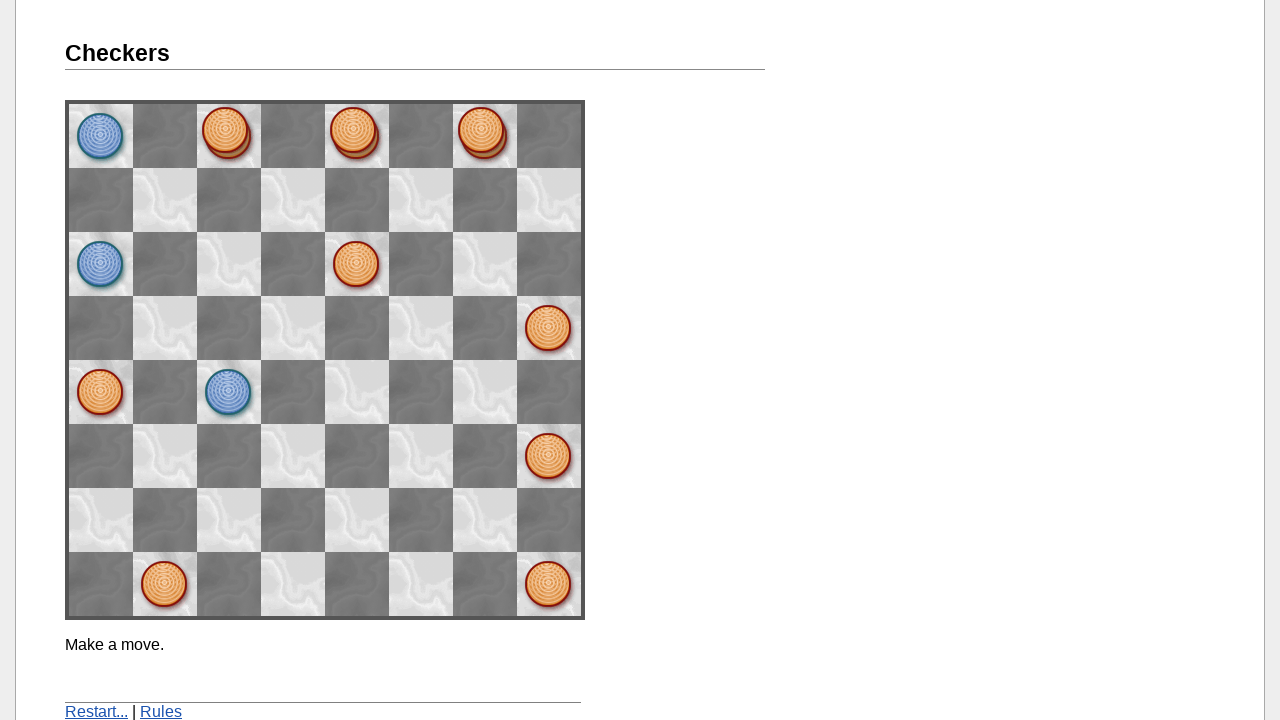

Clicked space space11 at (485, 520) on [name='space11']
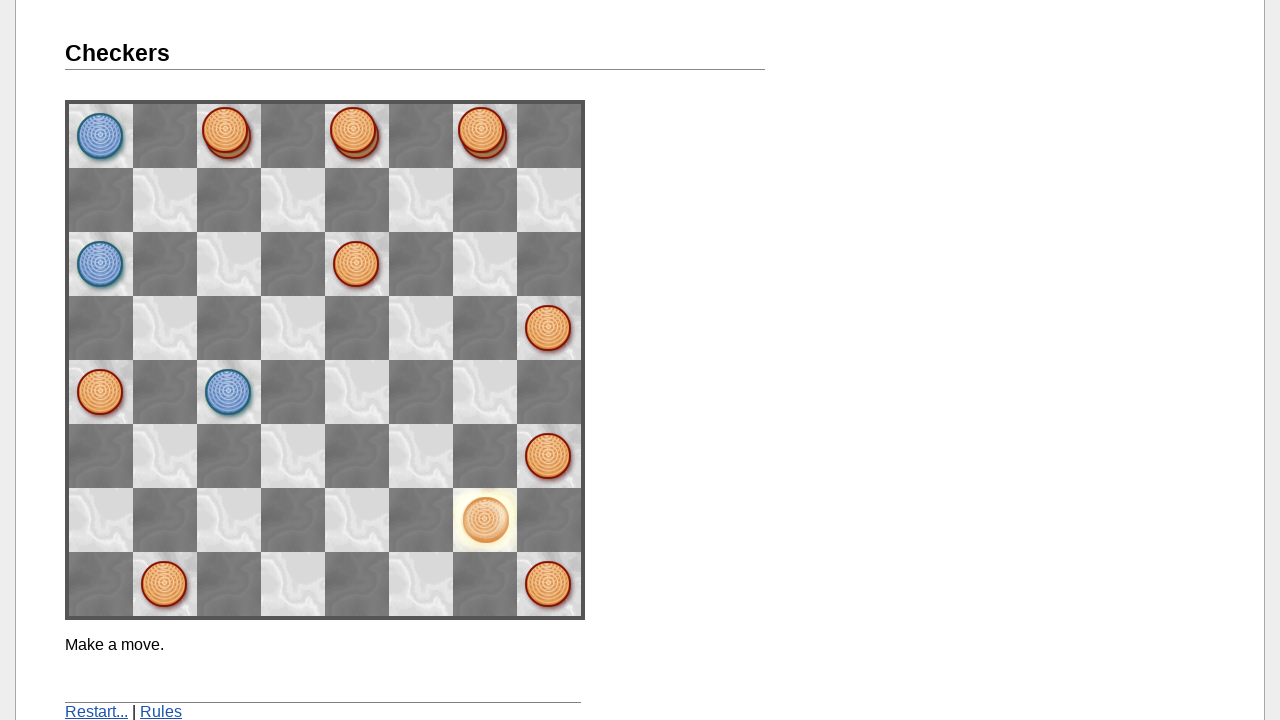

Waited 2 seconds before move ('space11', 'space22')
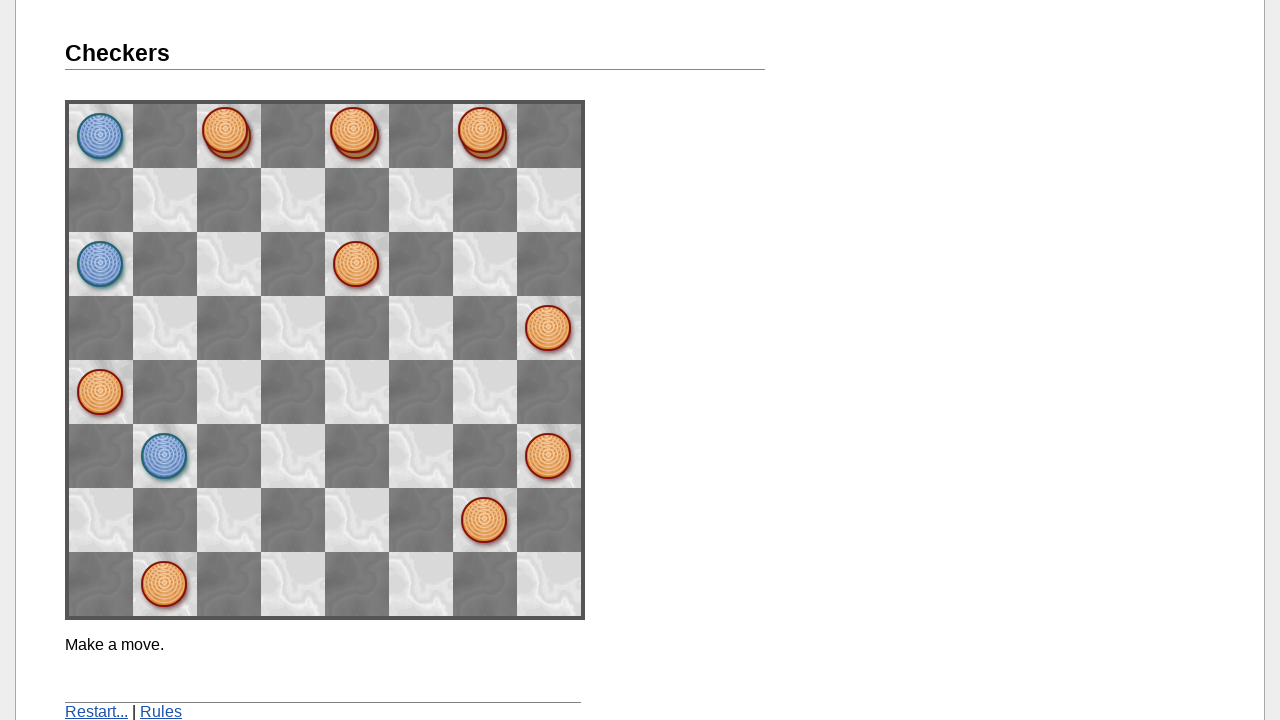

Clicked space space11 at (485, 520) on [name='space11']
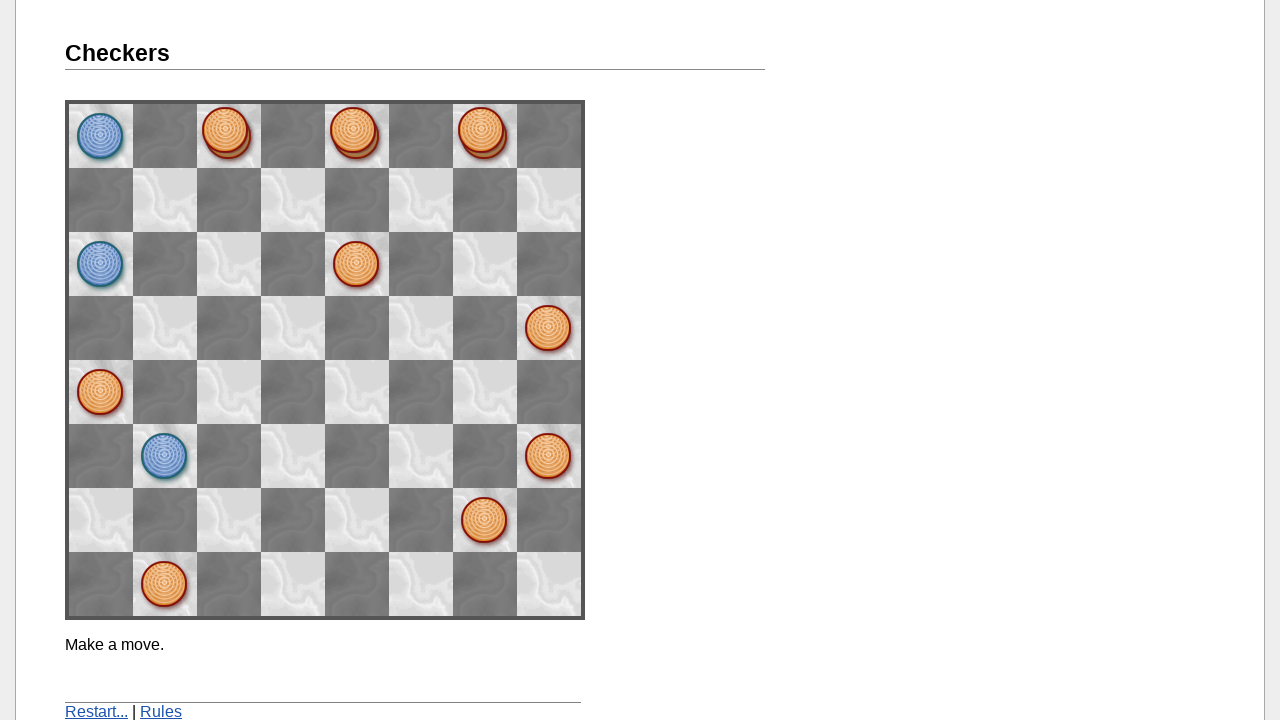

Clicked space space22 at (421, 456) on [name='space22']
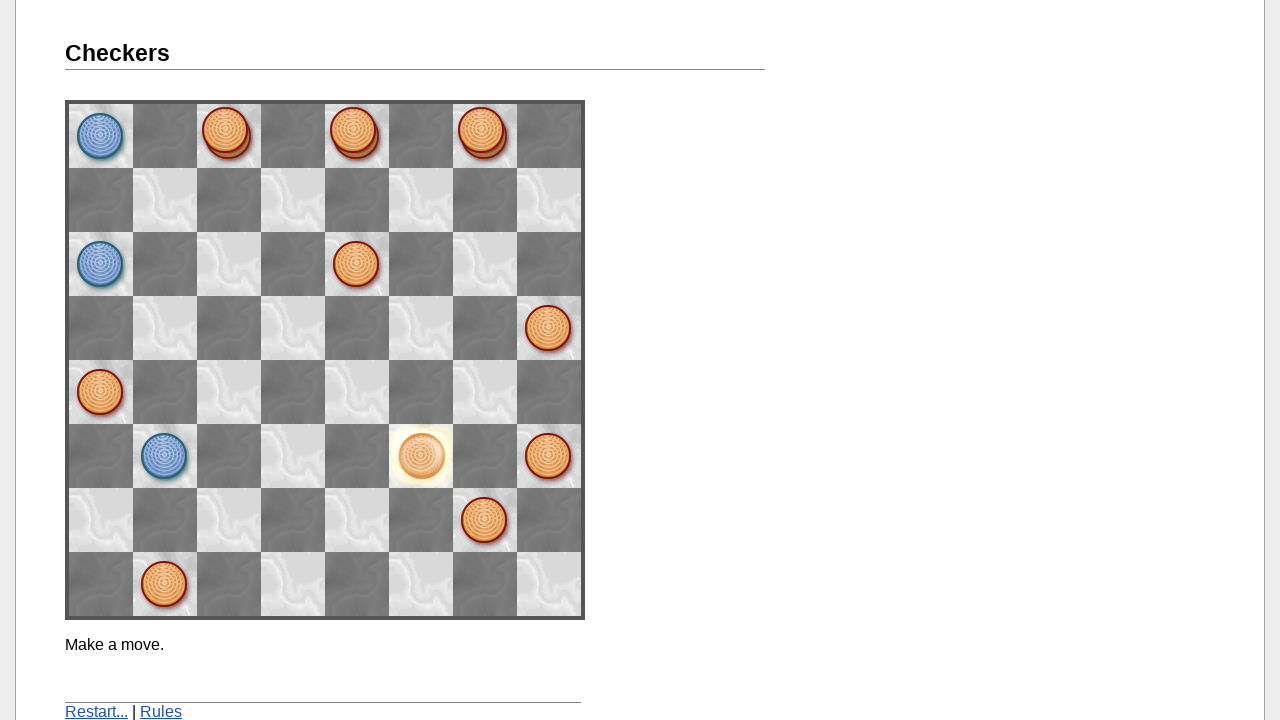

Waited 2 seconds before move ('space22', 'space33')
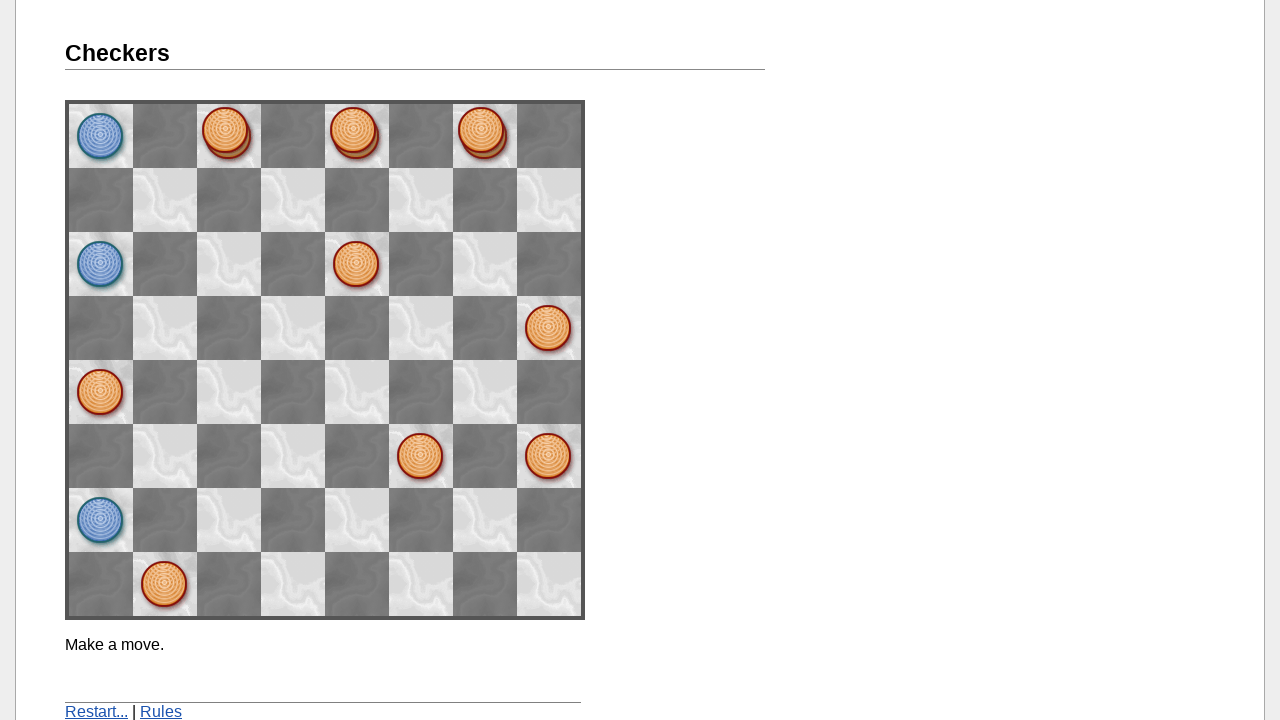

Clicked space space22 at (421, 456) on [name='space22']
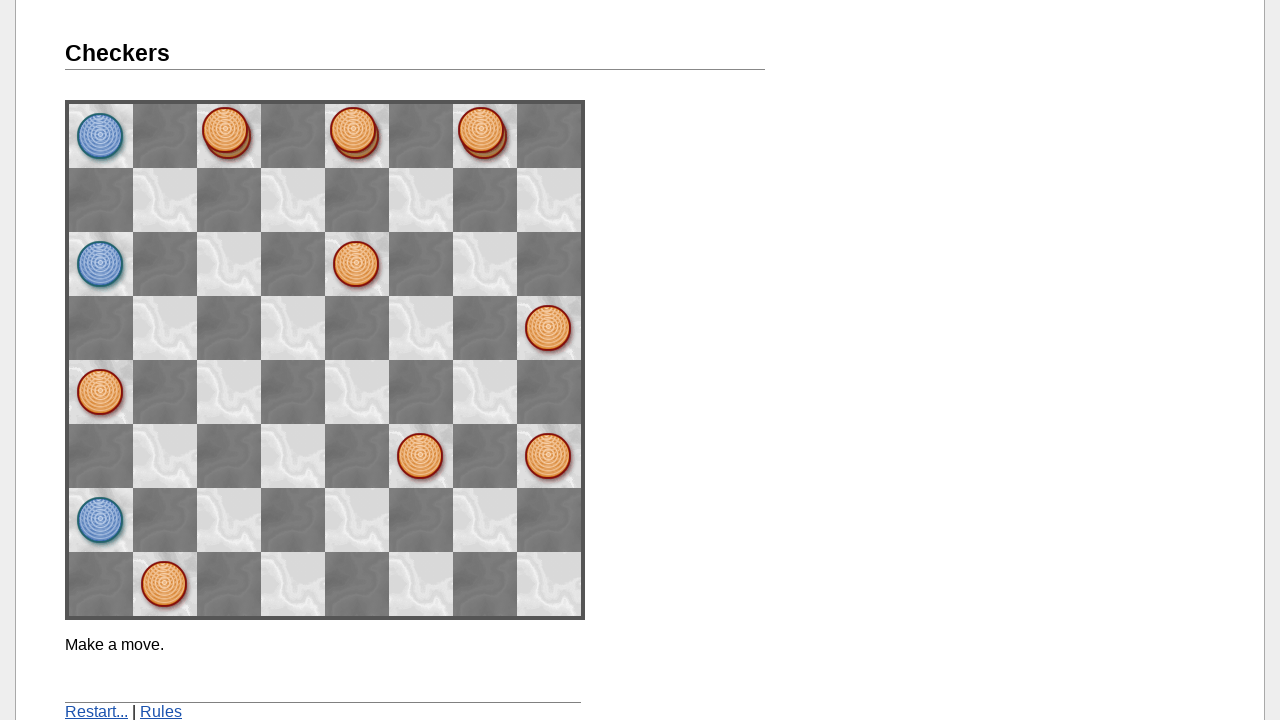

Clicked space space33 at (357, 392) on [name='space33']
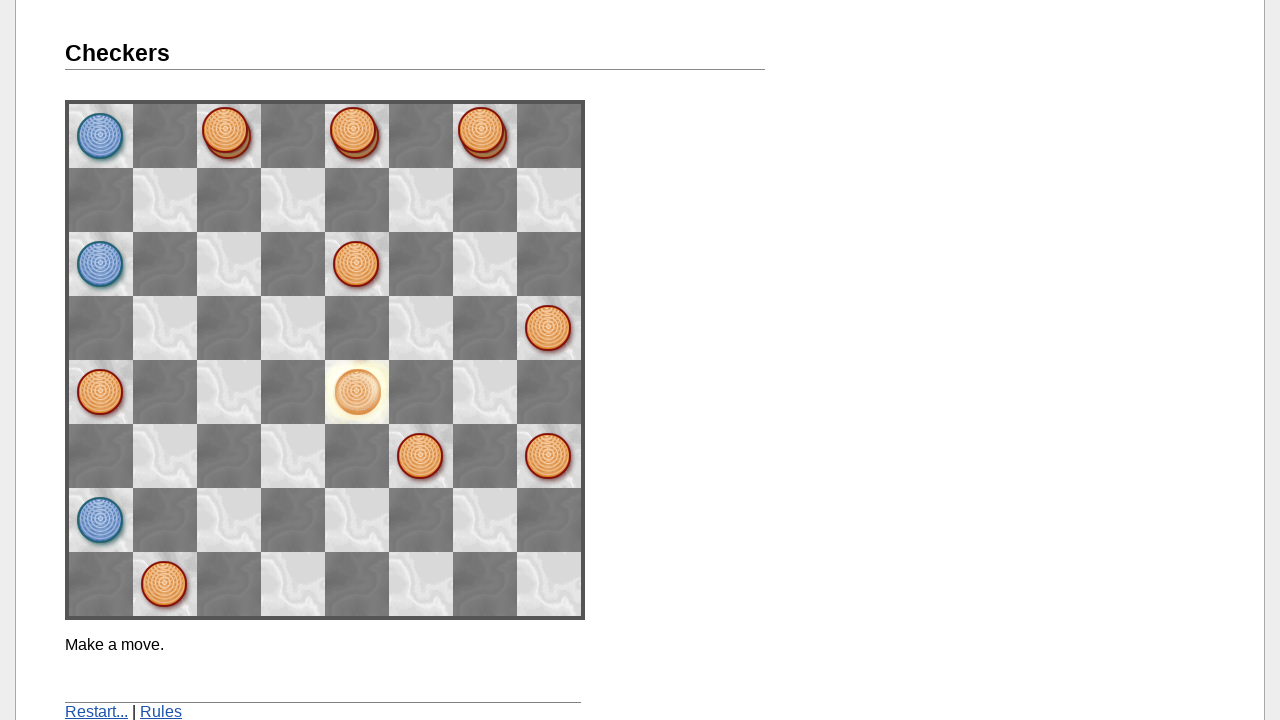

Waited 2 seconds before move ('space33', 'space44')
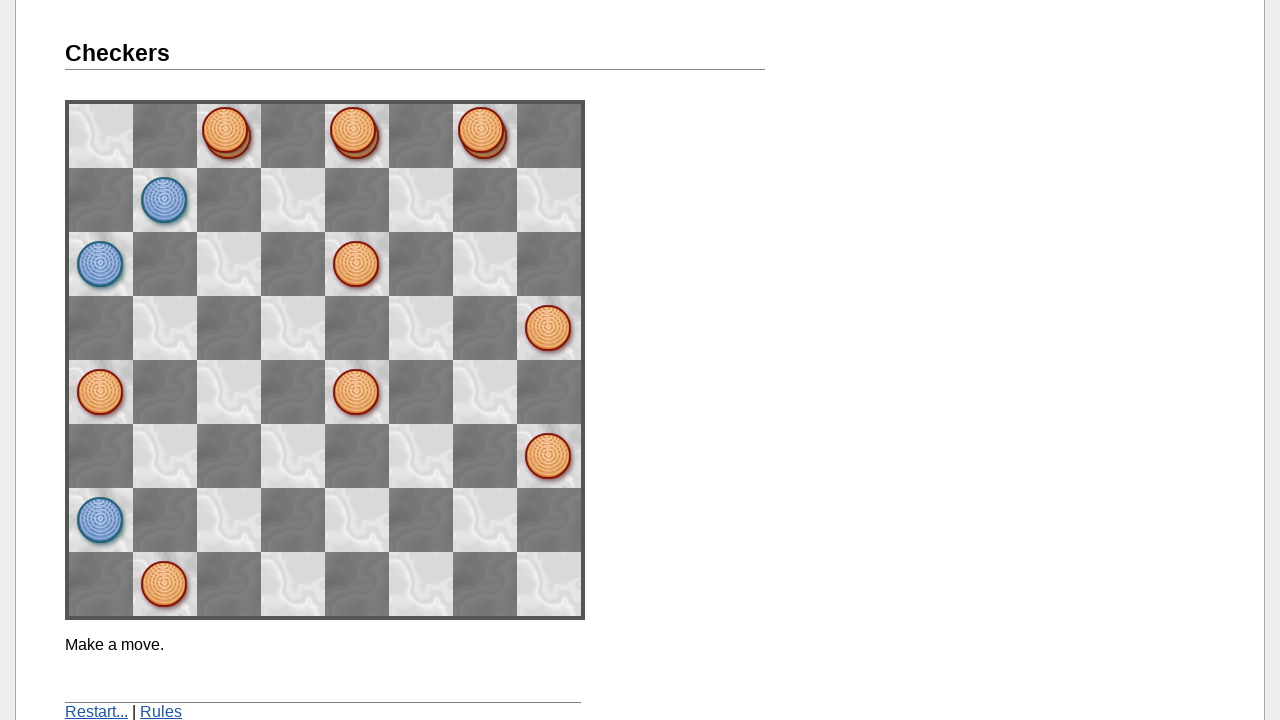

Clicked space space33 at (357, 392) on [name='space33']
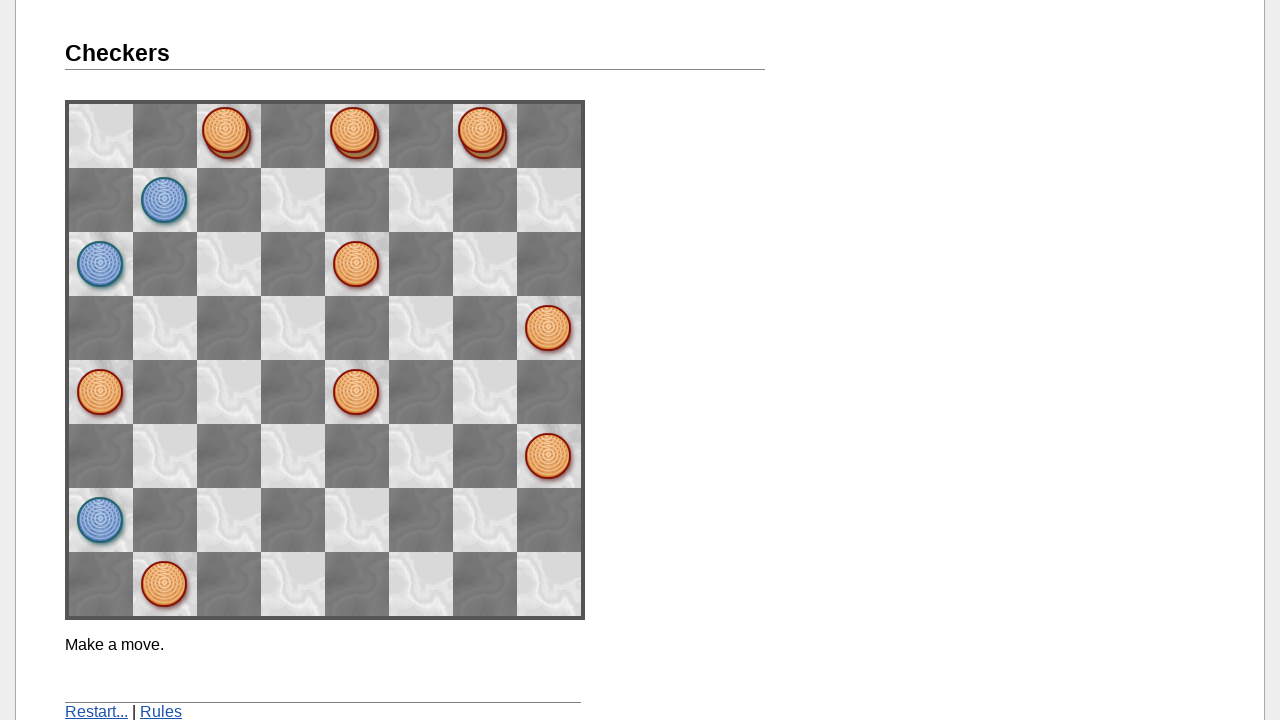

Clicked space space44 at (293, 328) on [name='space44']
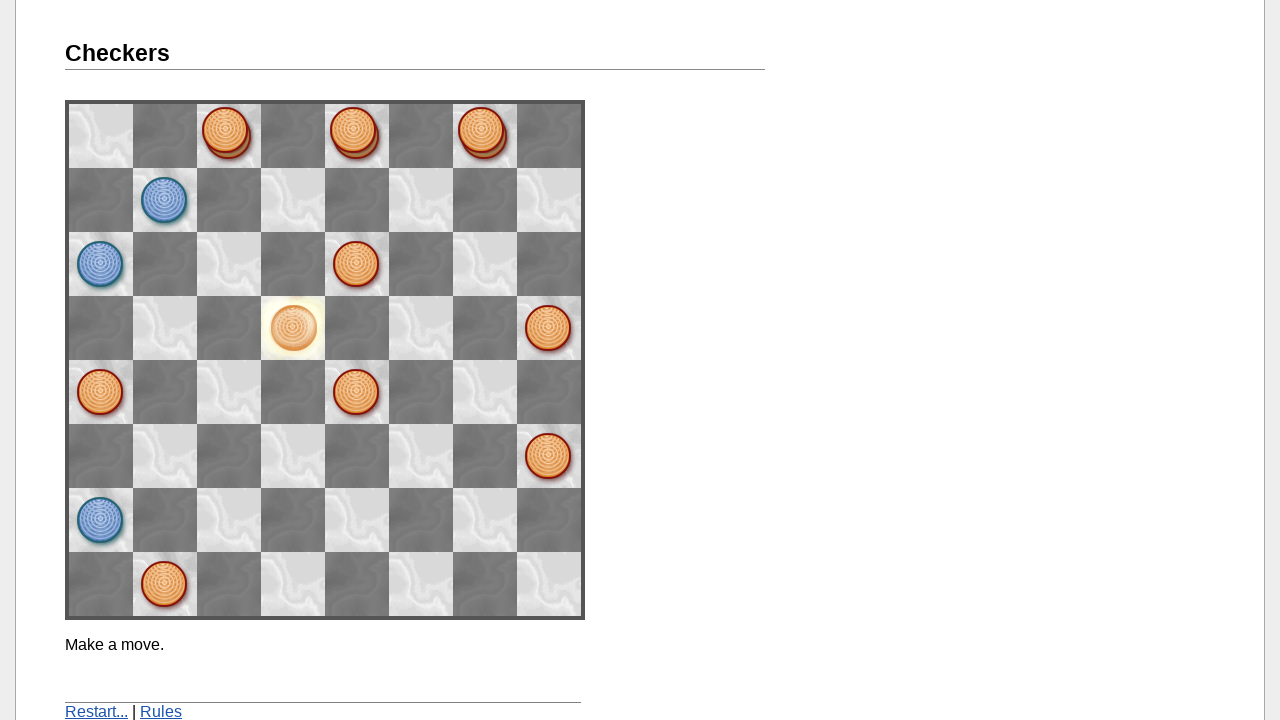

Waited 2 seconds before move ('space44', 'space66')
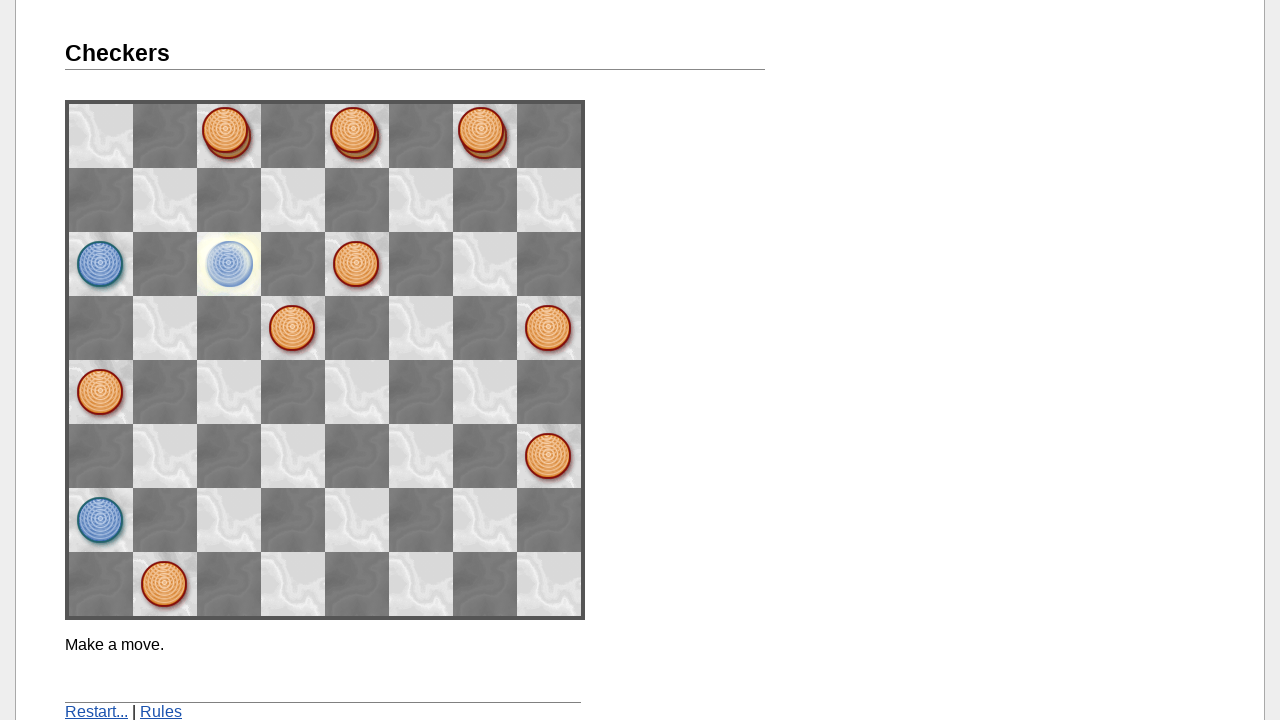

Clicked space space44 at (293, 328) on [name='space44']
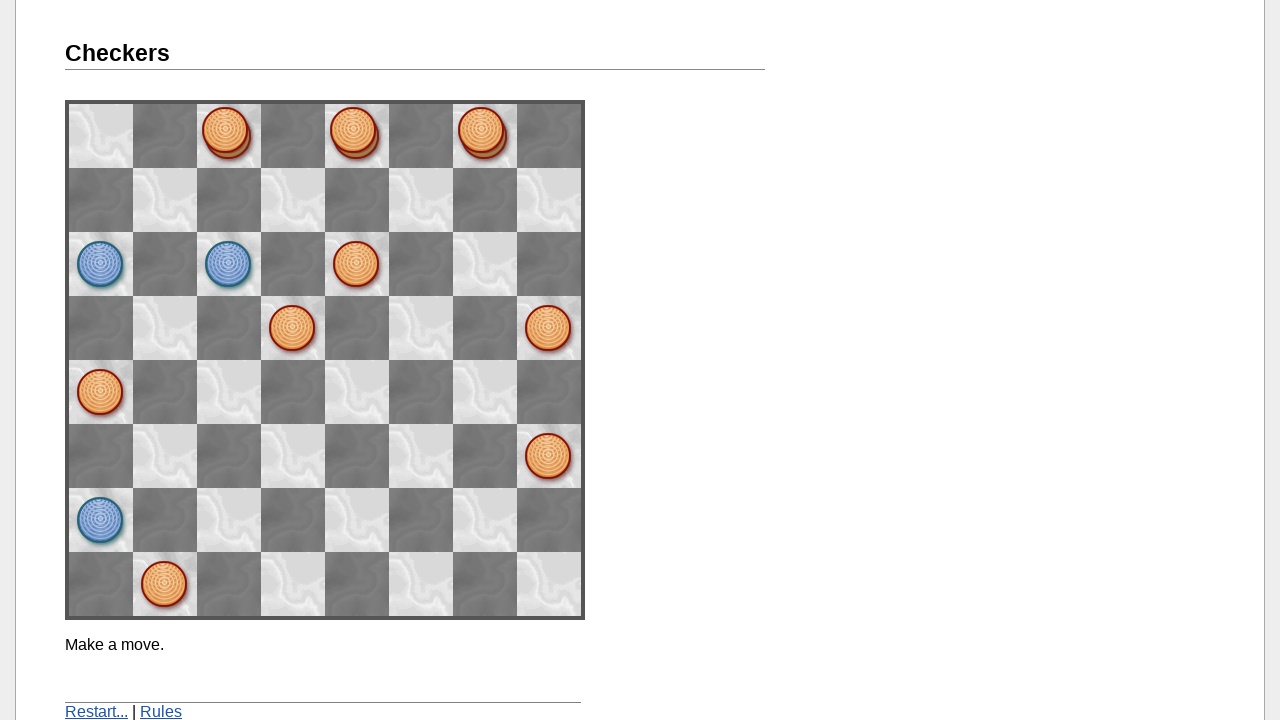

Clicked space space66 at (165, 200) on [name='space66']
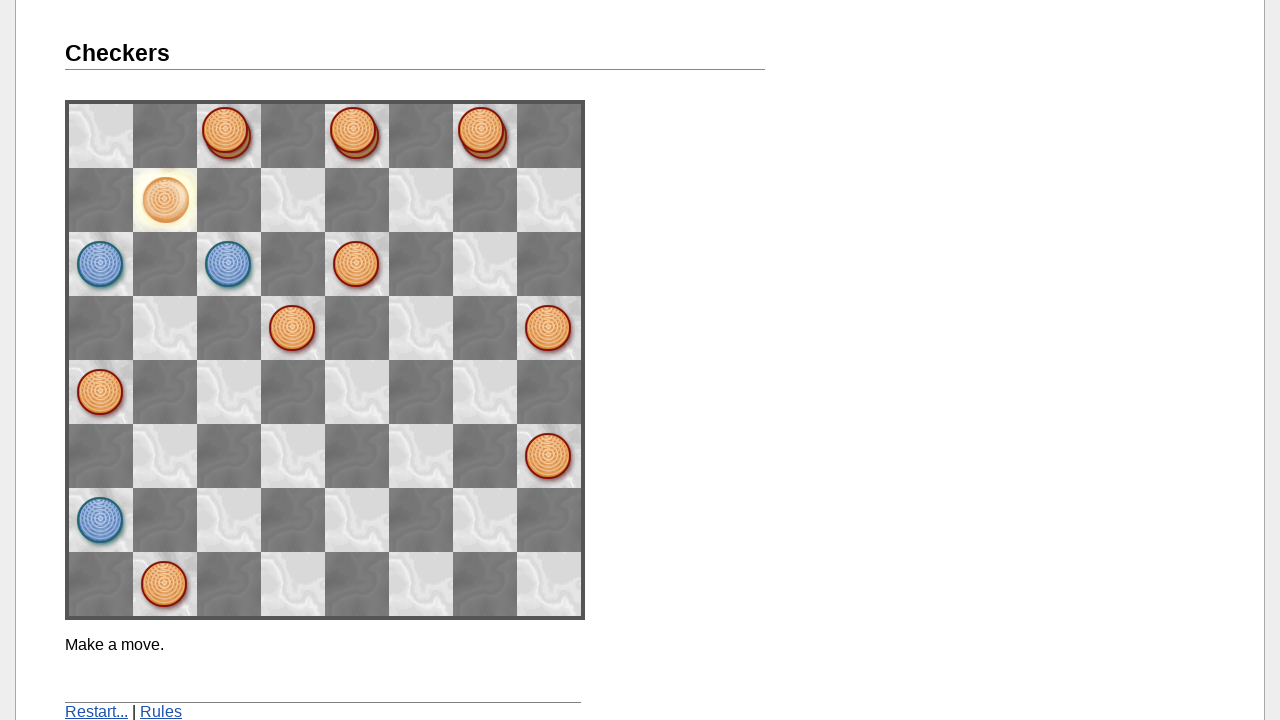

Waited 2 seconds before move ('space73', 'space55')
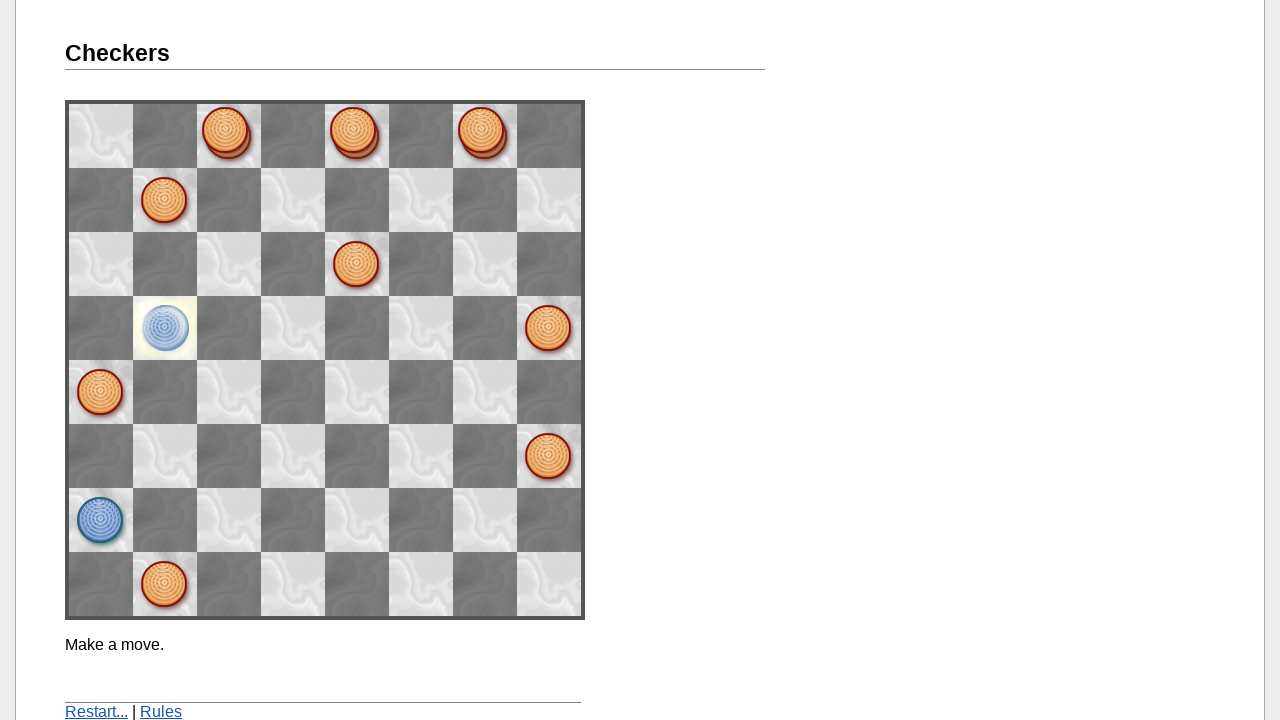

Clicked space space73 at (101, 392) on [name='space73']
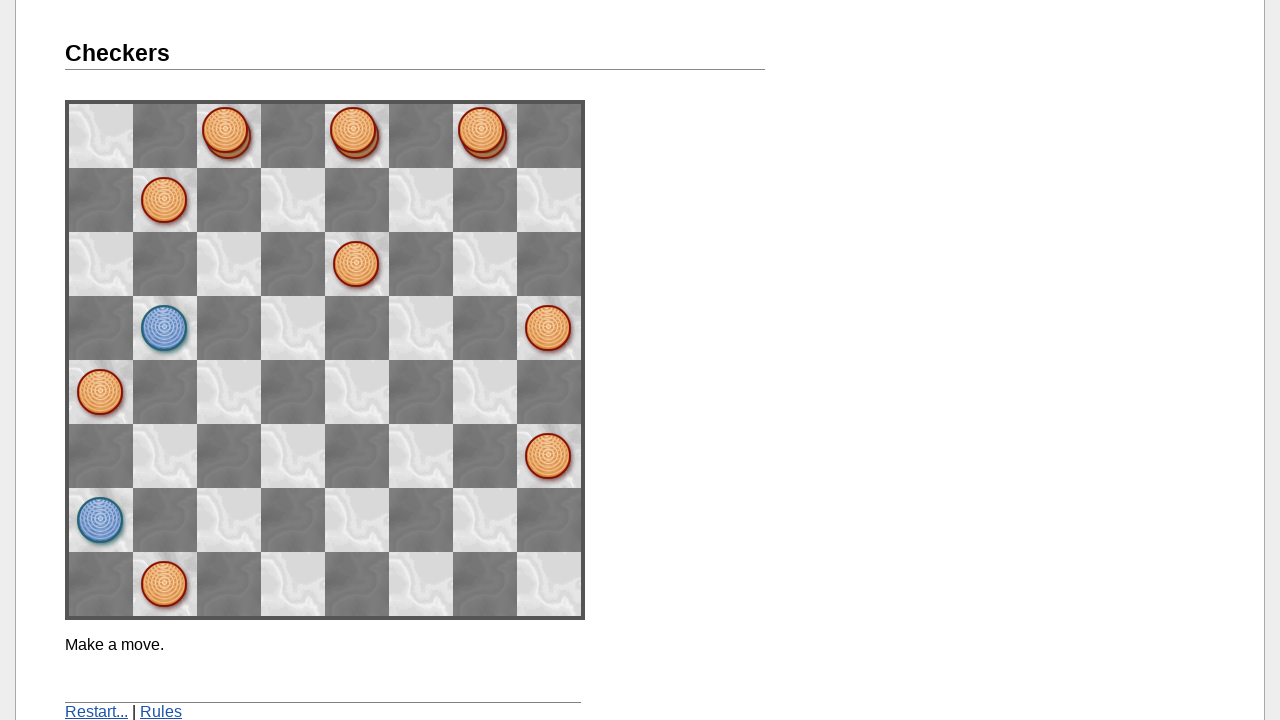

Clicked space space55 at (229, 264) on [name='space55']
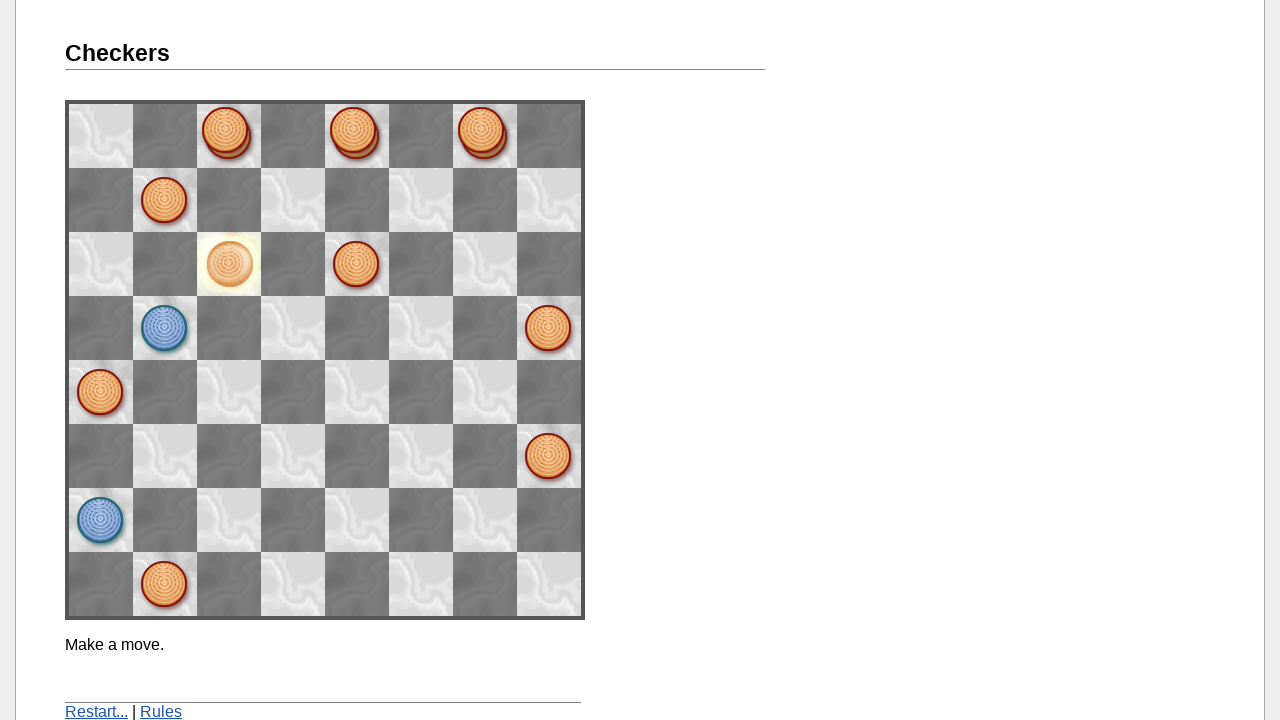

Waited 2 seconds for final game result
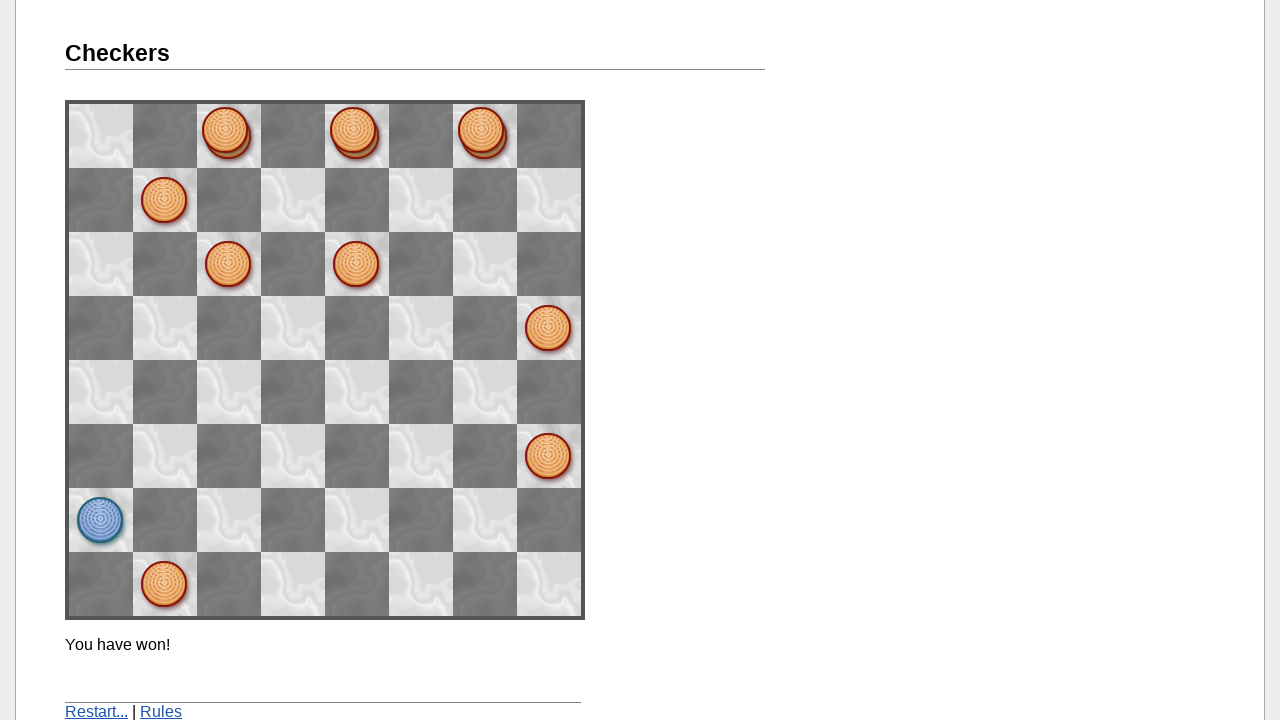

Win message element loaded successfully
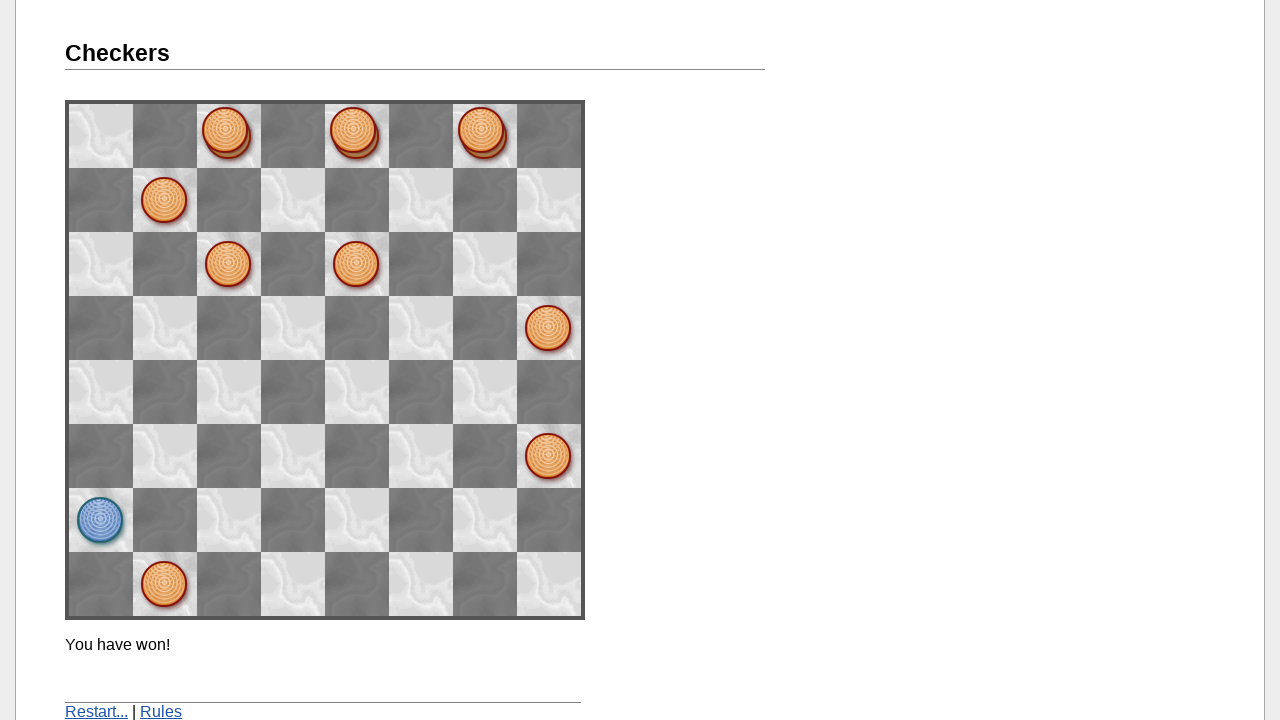

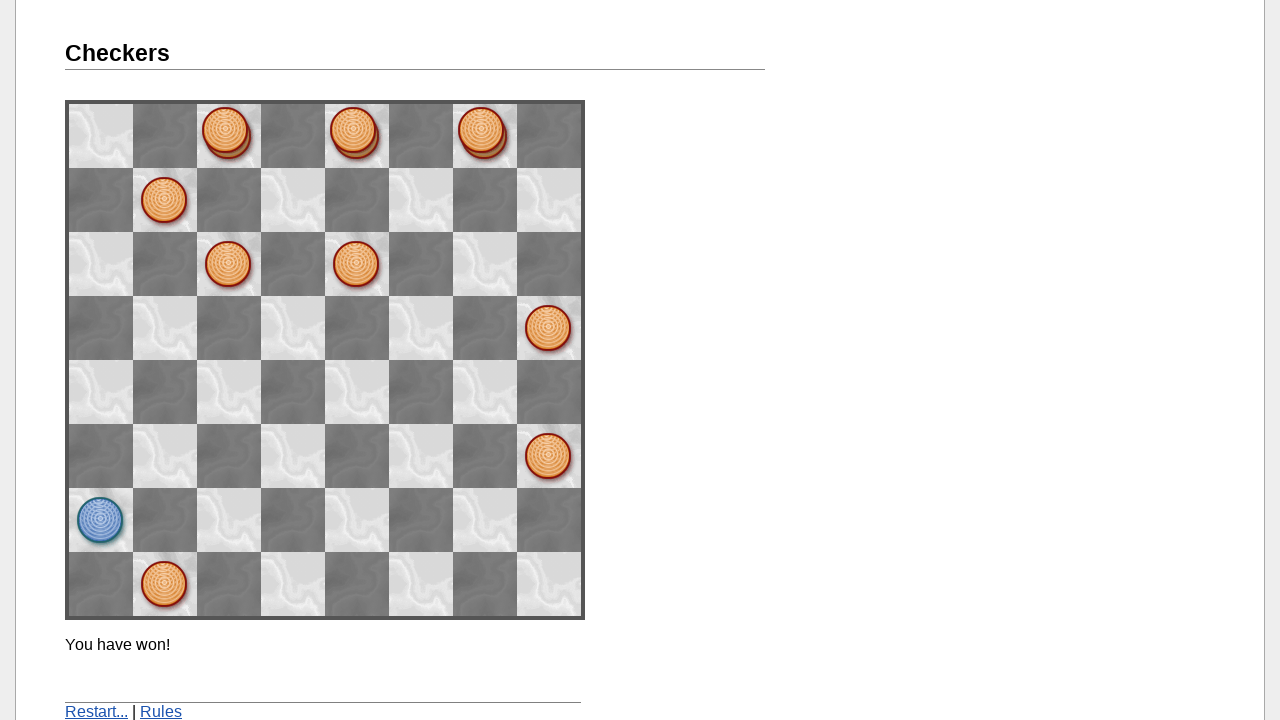